Tests filling a large form by finding all input elements on the page, entering text into each one, and clicking the submit button.

Starting URL: http://suninjuly.github.io/huge_form.html

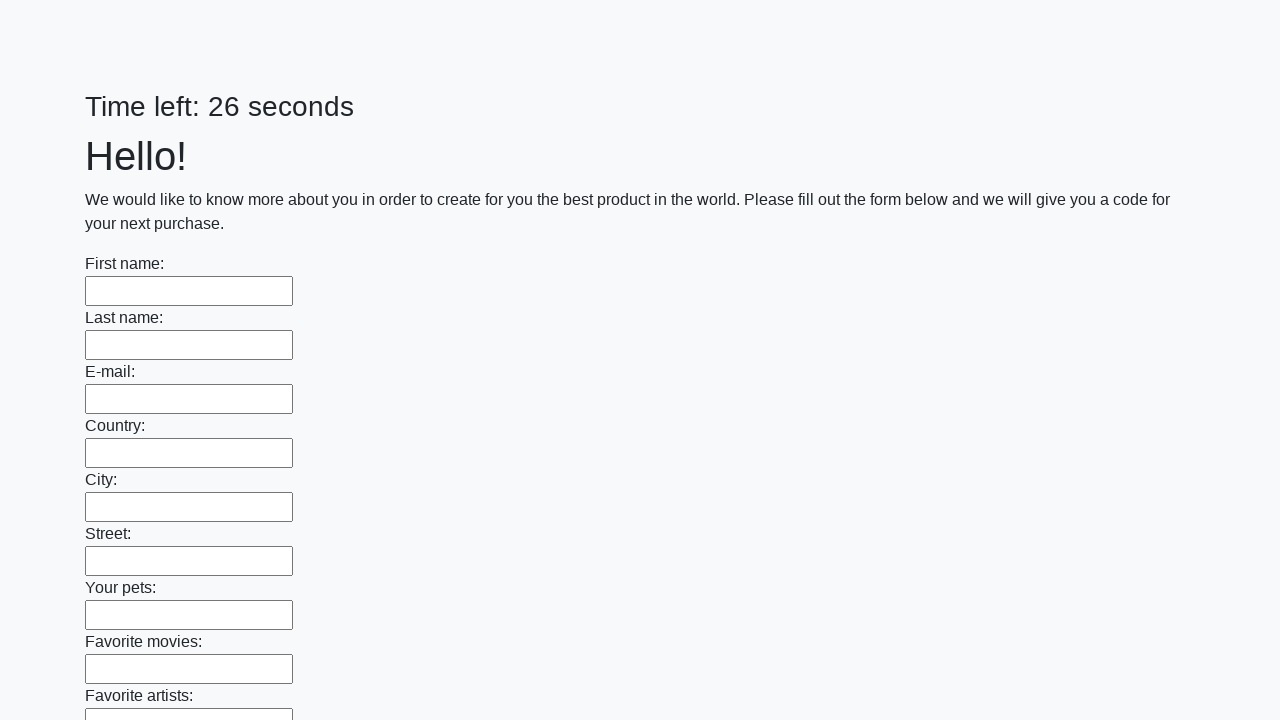

Located all input elements on the form
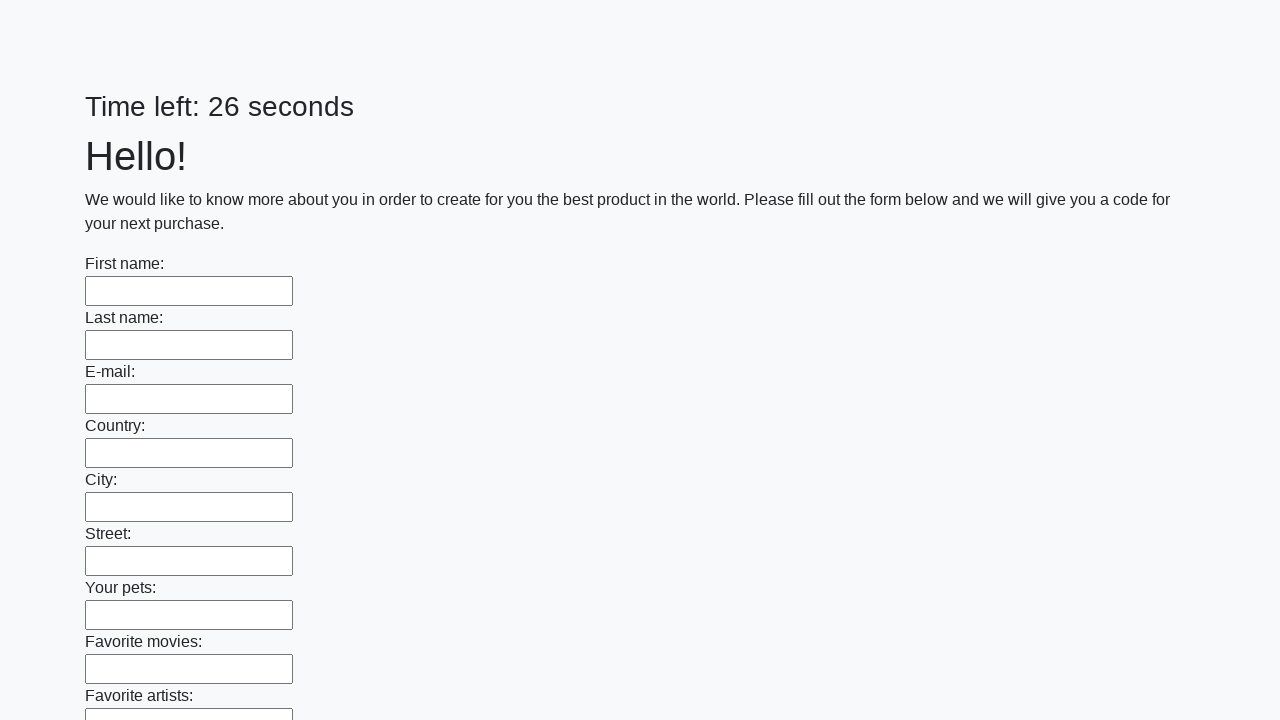

Filled input field with 'My answer' on input >> nth=0
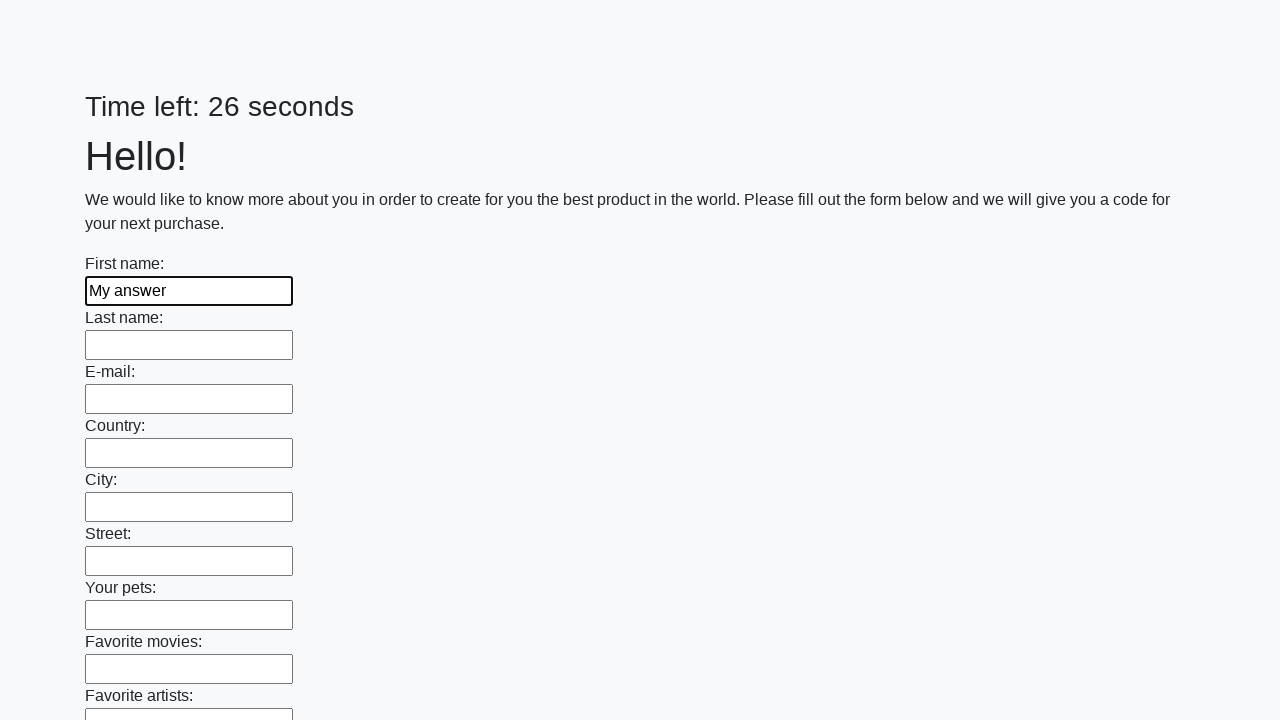

Filled input field with 'My answer' on input >> nth=1
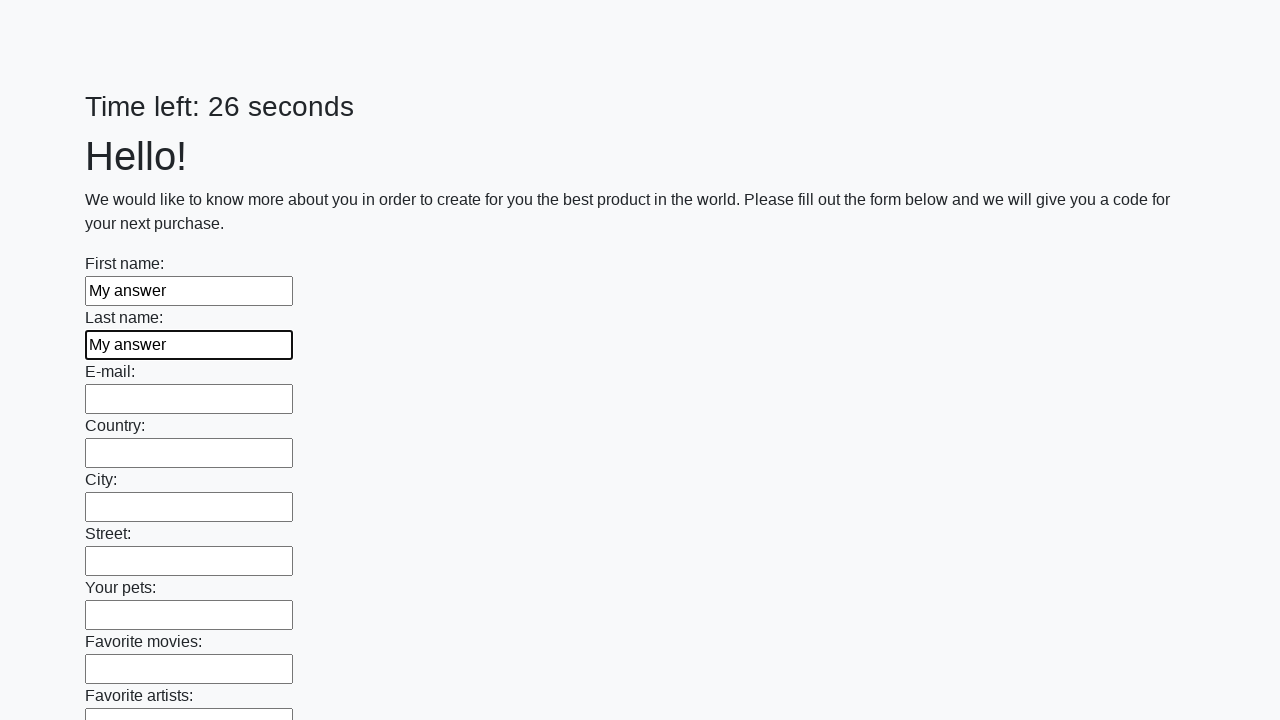

Filled input field with 'My answer' on input >> nth=2
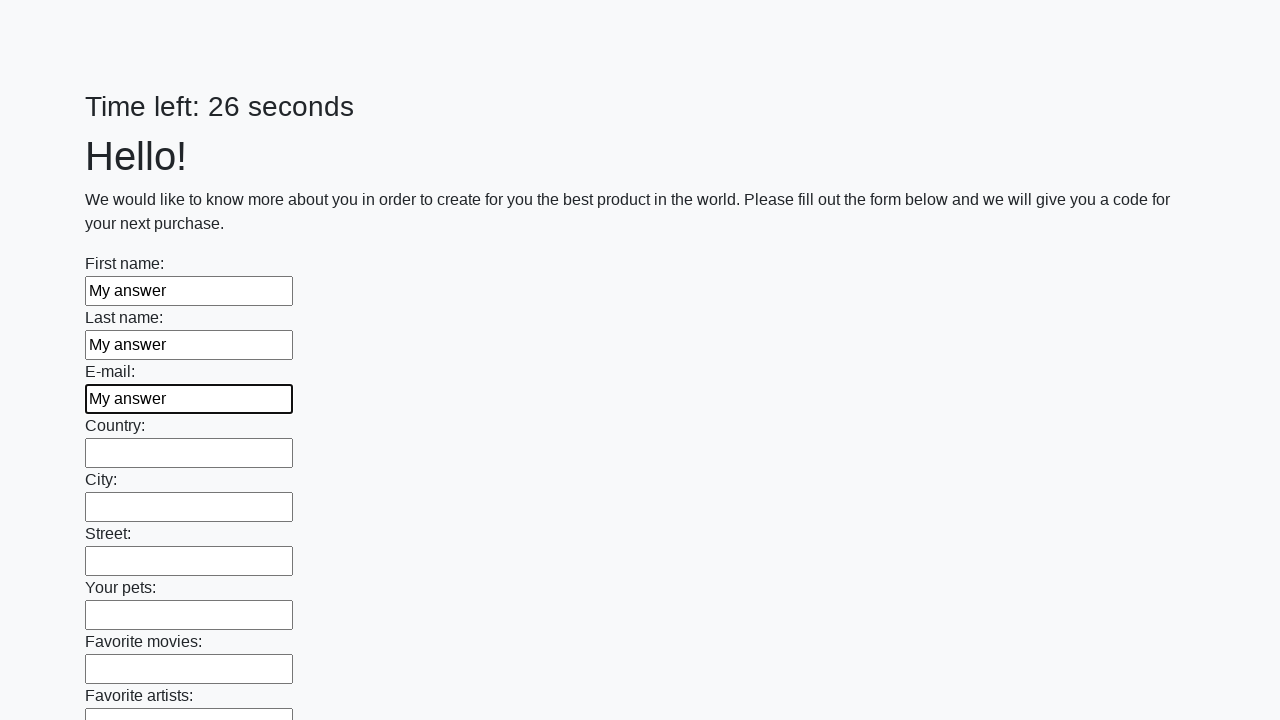

Filled input field with 'My answer' on input >> nth=3
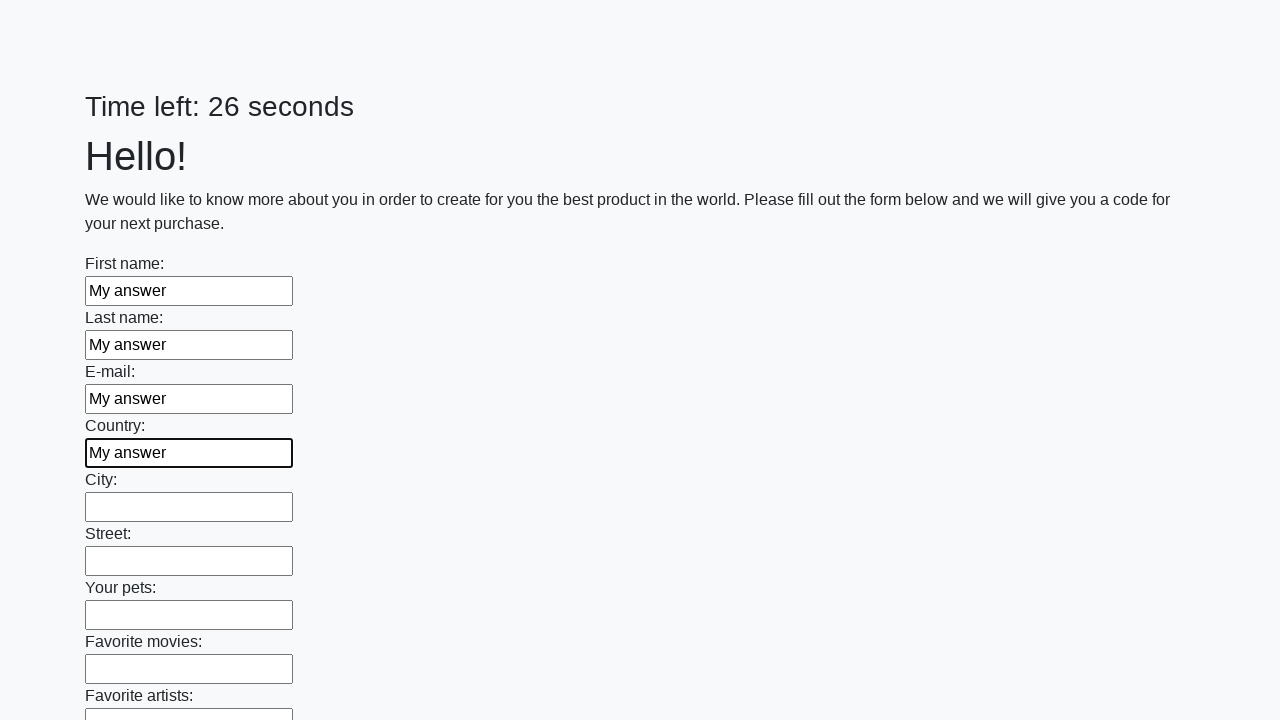

Filled input field with 'My answer' on input >> nth=4
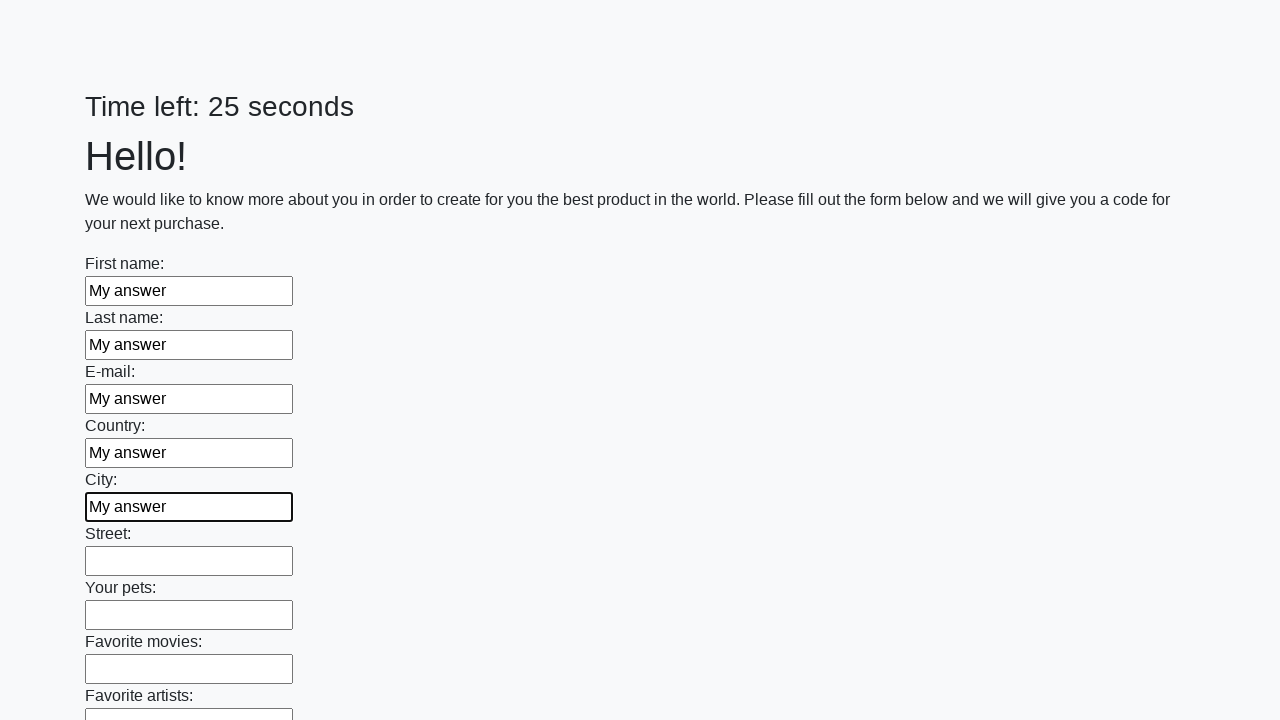

Filled input field with 'My answer' on input >> nth=5
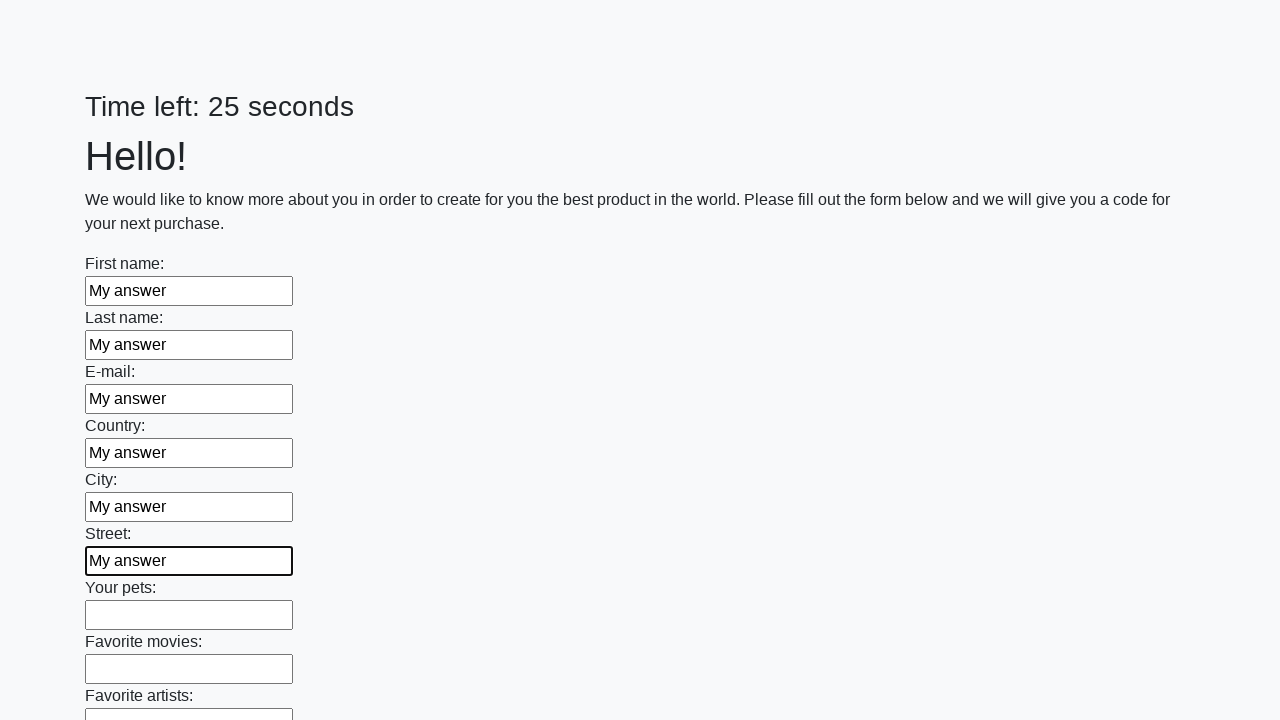

Filled input field with 'My answer' on input >> nth=6
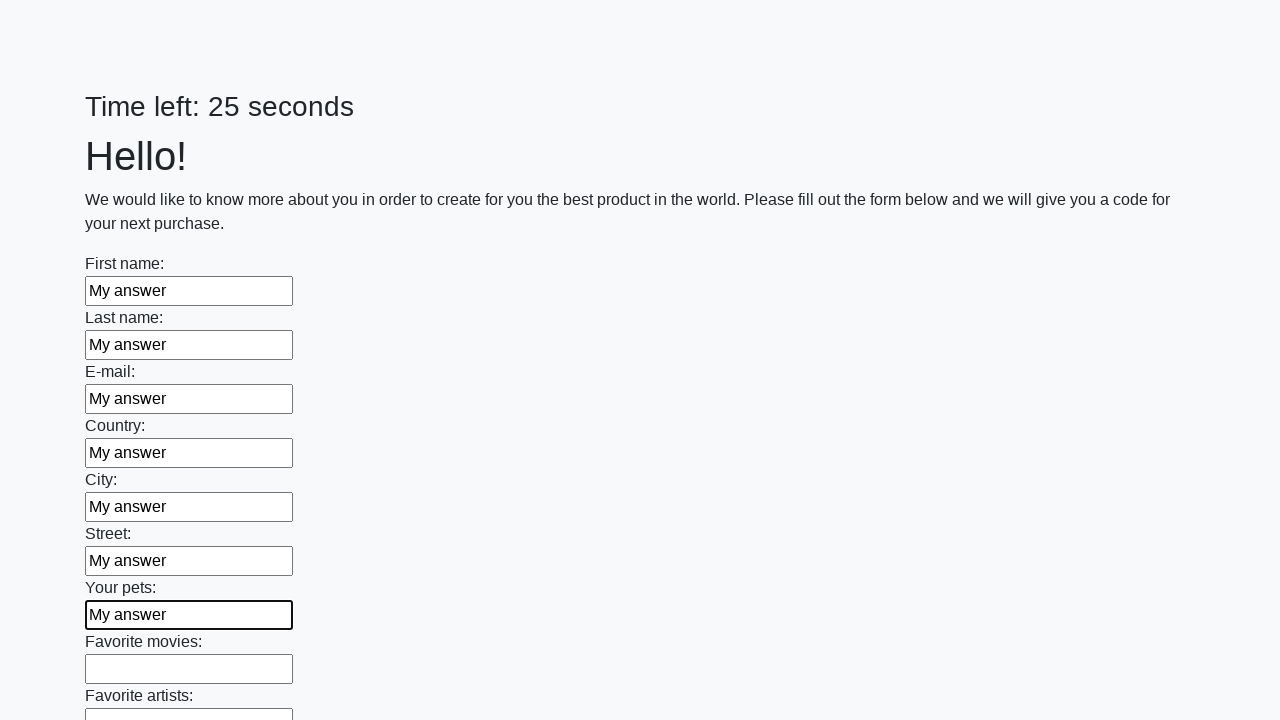

Filled input field with 'My answer' on input >> nth=7
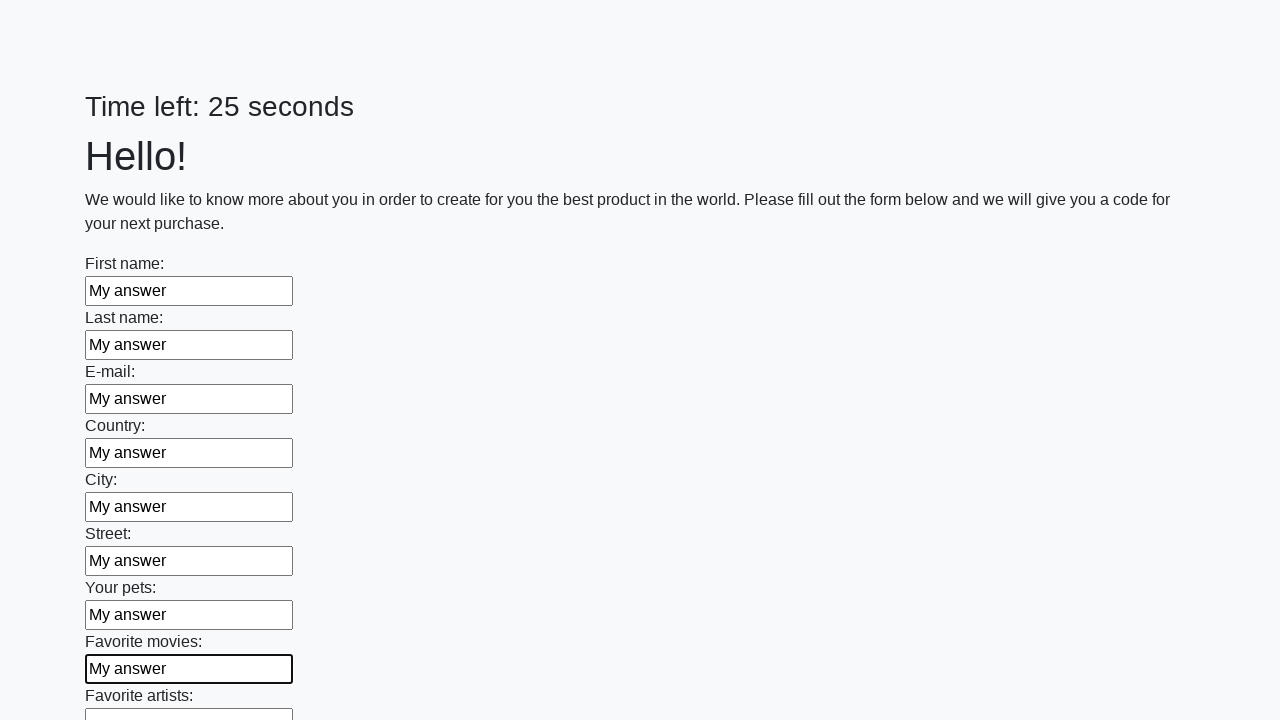

Filled input field with 'My answer' on input >> nth=8
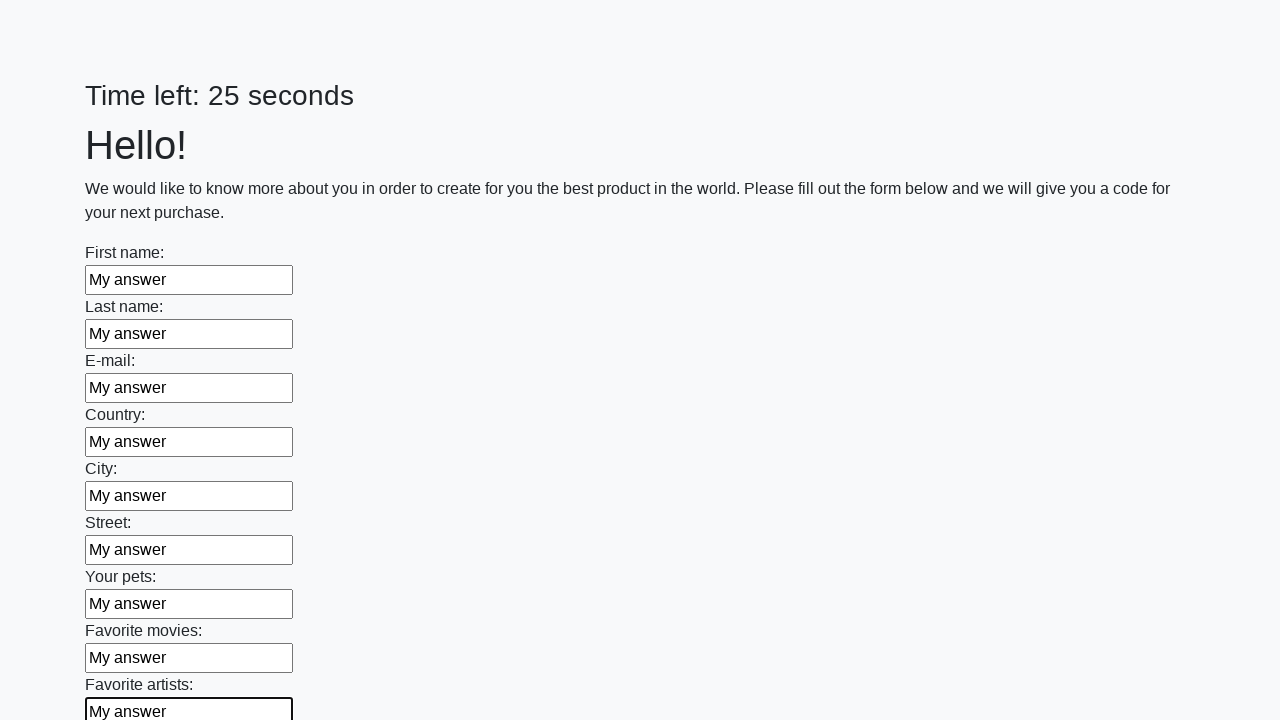

Filled input field with 'My answer' on input >> nth=9
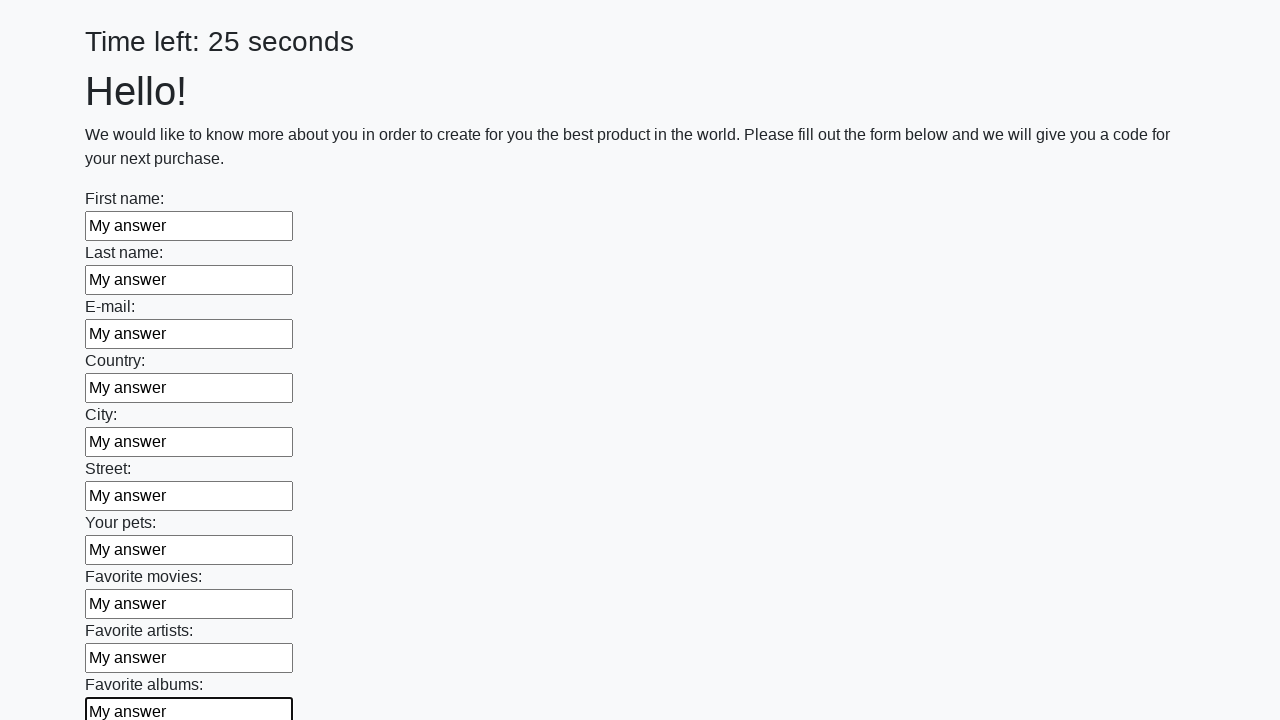

Filled input field with 'My answer' on input >> nth=10
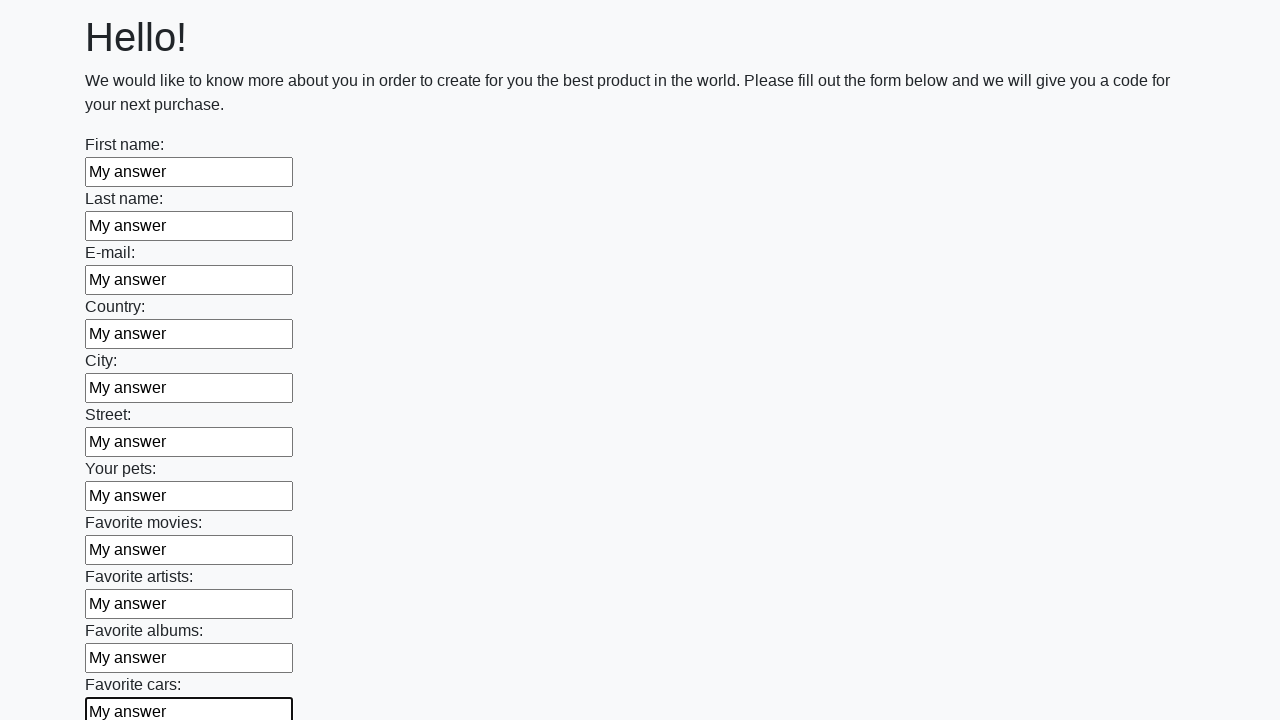

Filled input field with 'My answer' on input >> nth=11
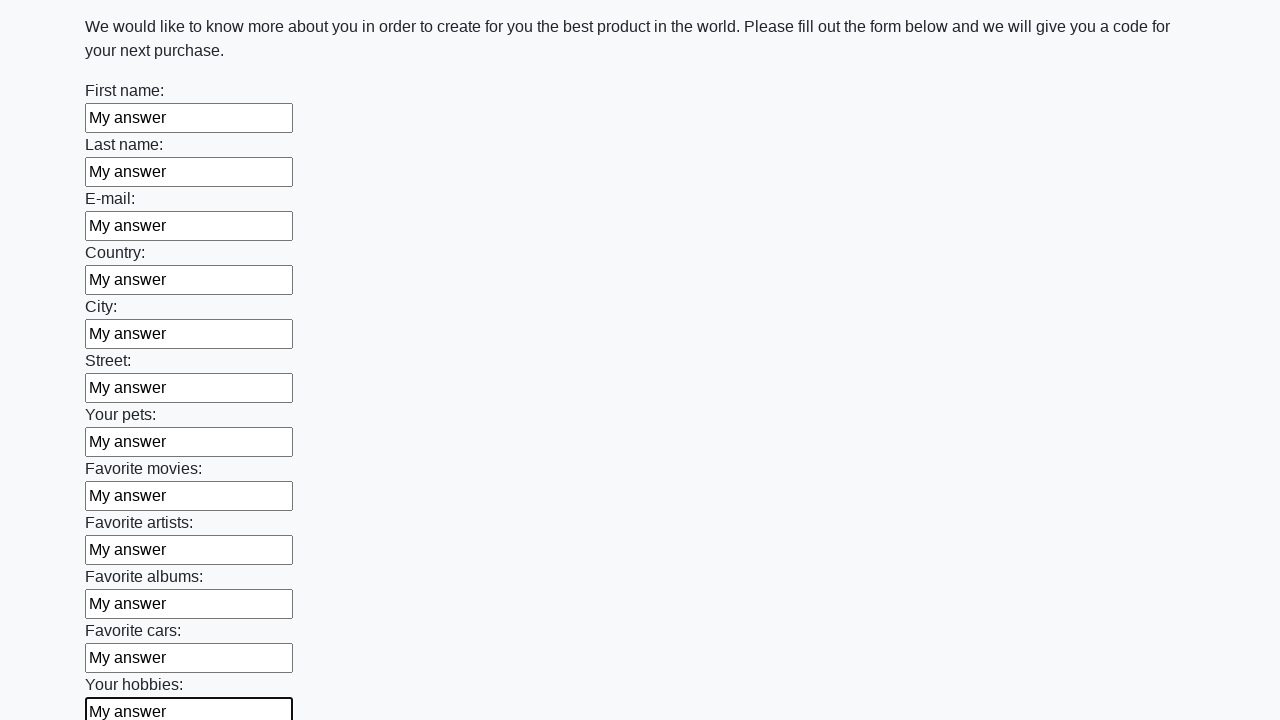

Filled input field with 'My answer' on input >> nth=12
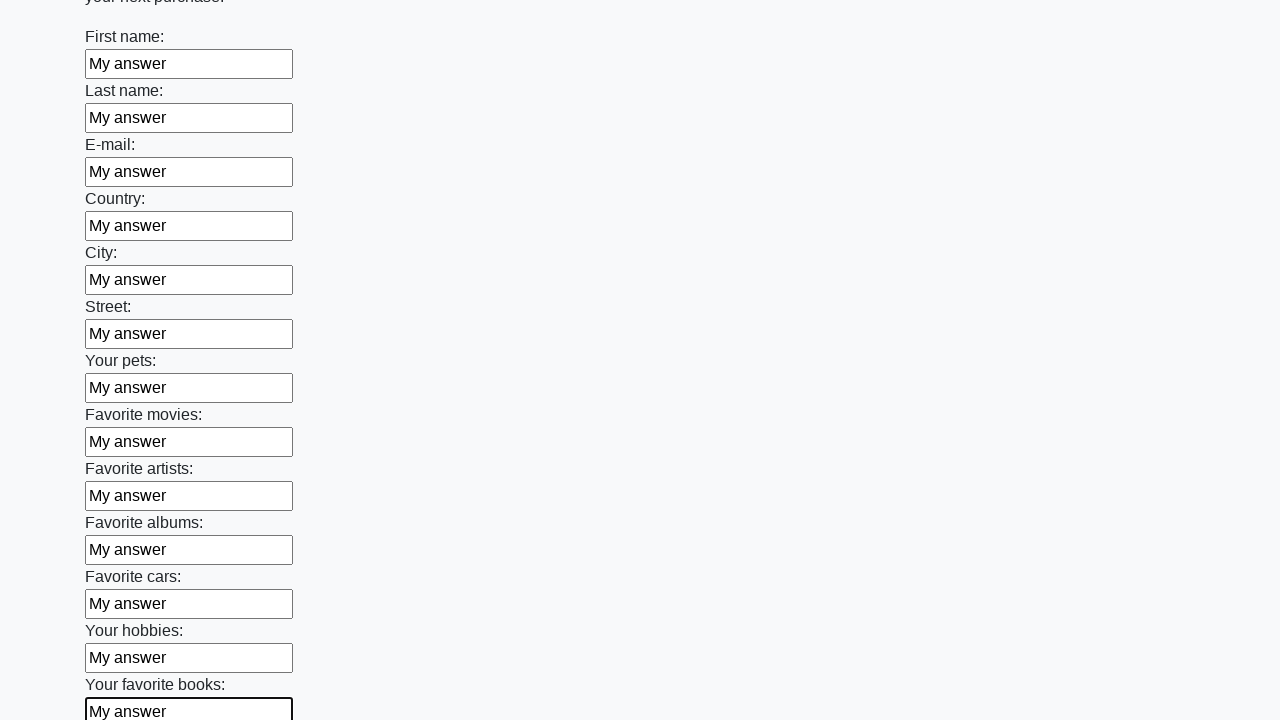

Filled input field with 'My answer' on input >> nth=13
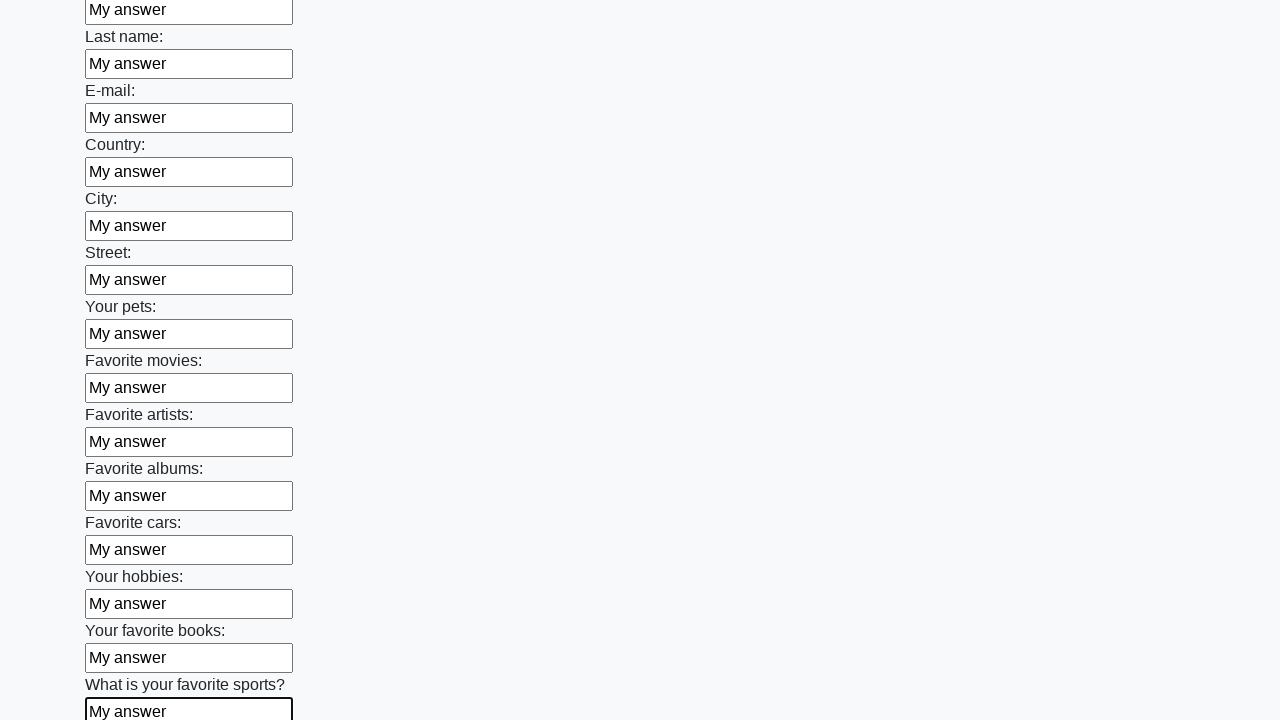

Filled input field with 'My answer' on input >> nth=14
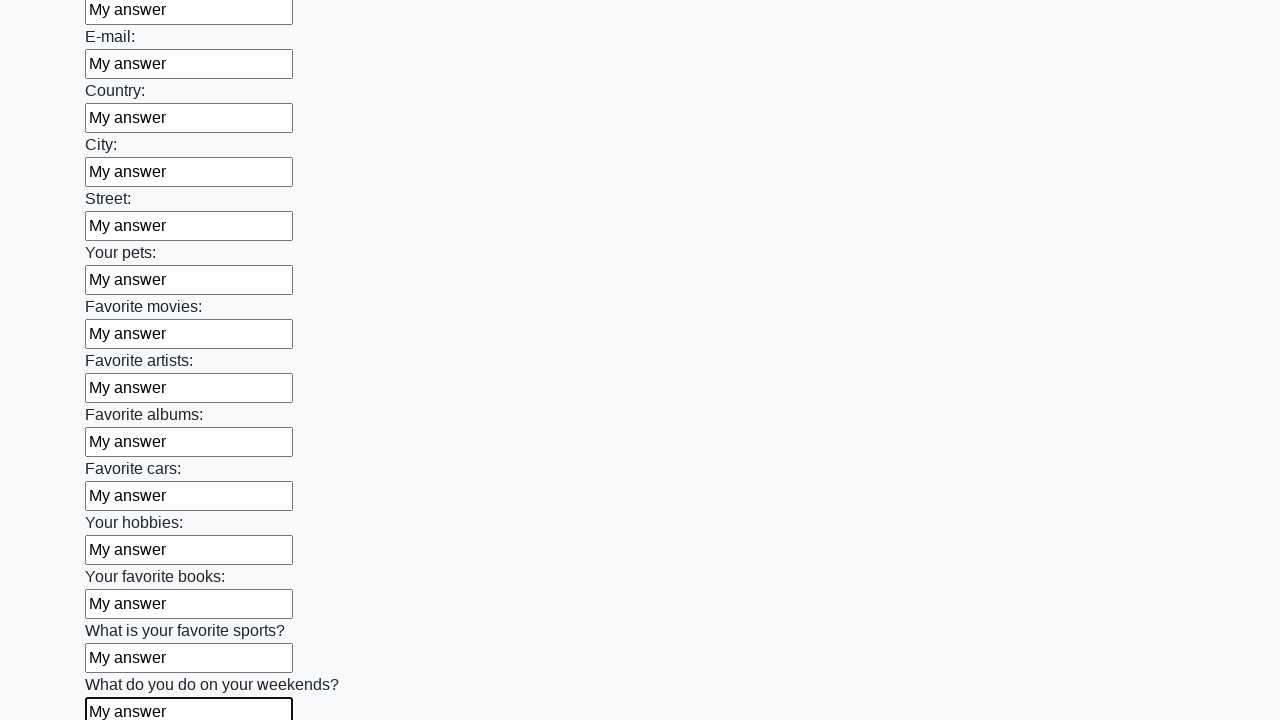

Filled input field with 'My answer' on input >> nth=15
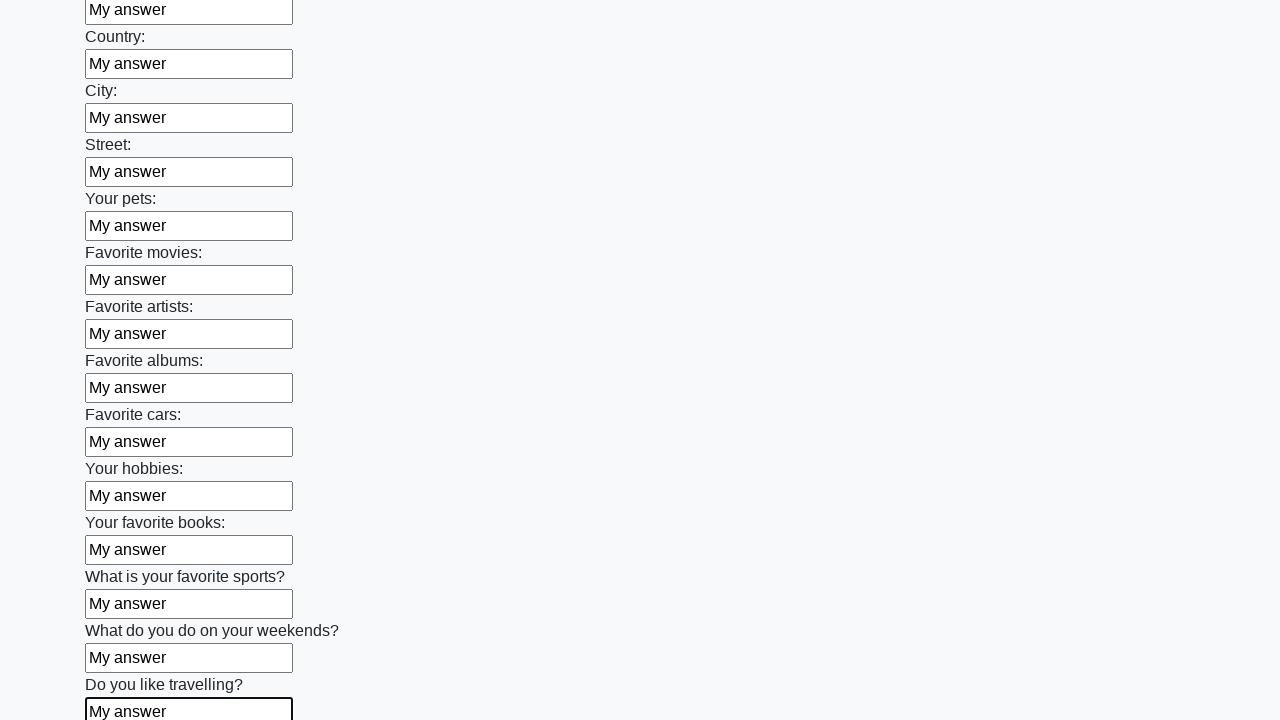

Filled input field with 'My answer' on input >> nth=16
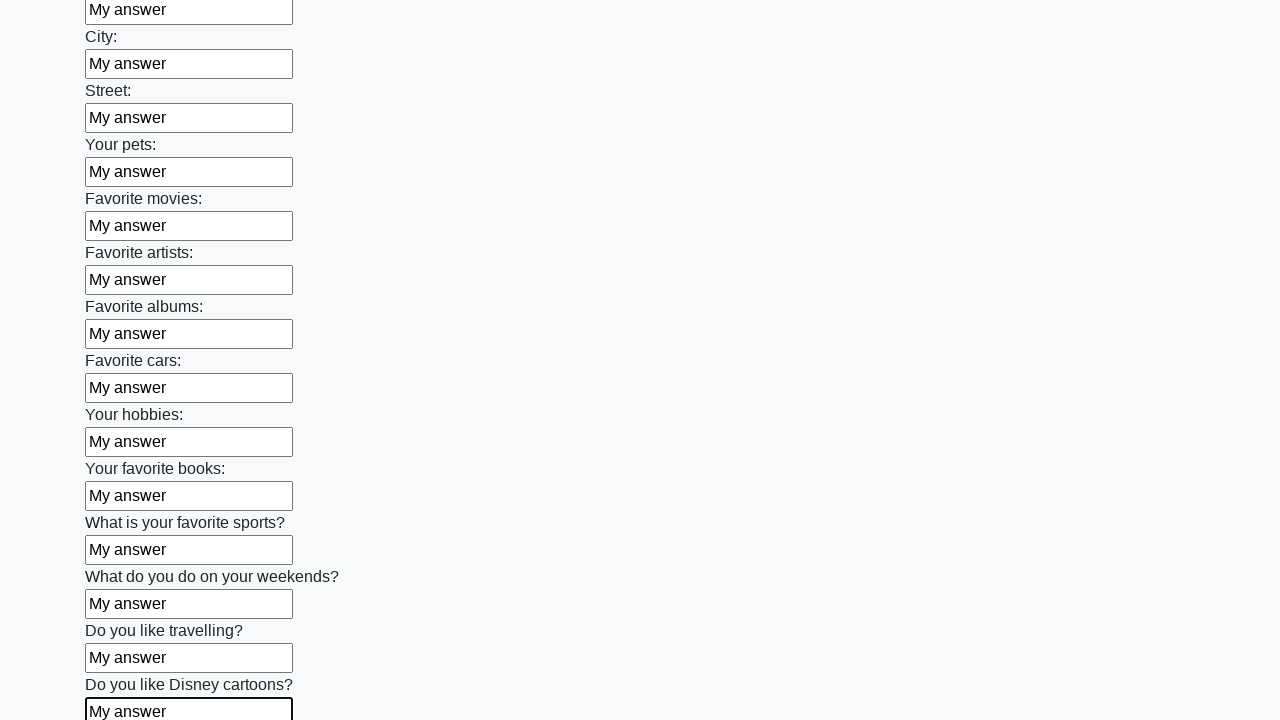

Filled input field with 'My answer' on input >> nth=17
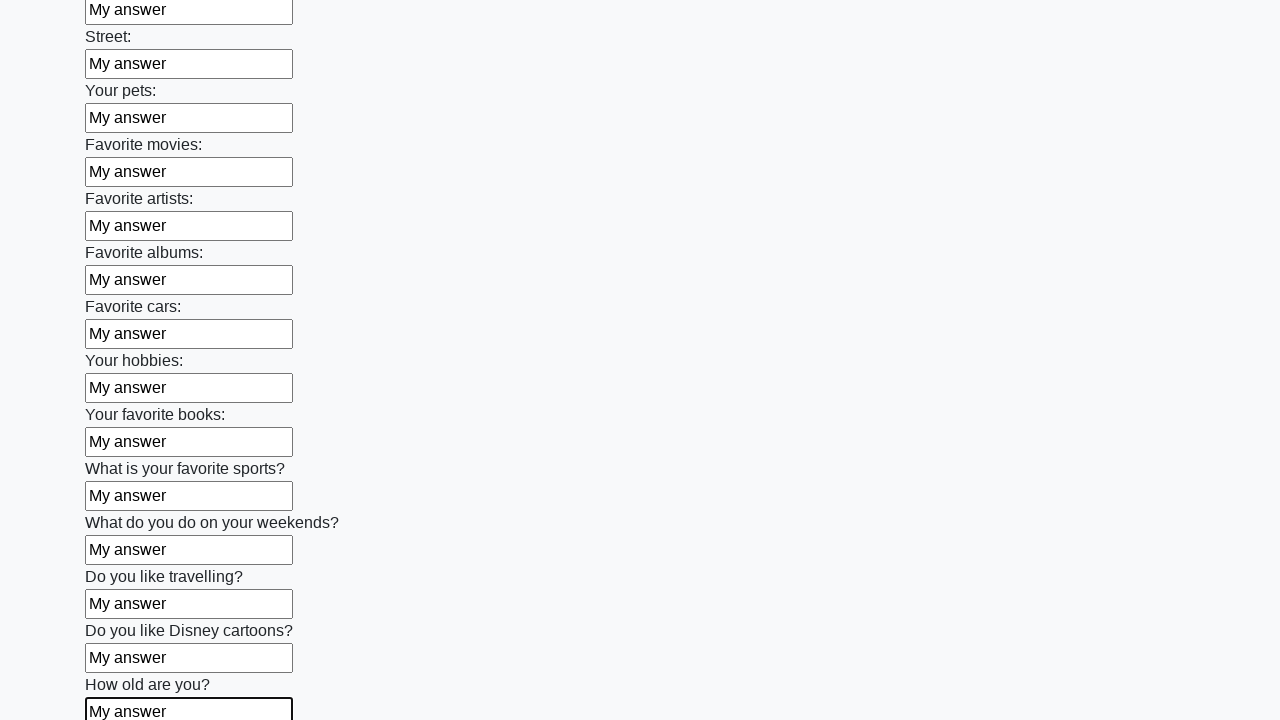

Filled input field with 'My answer' on input >> nth=18
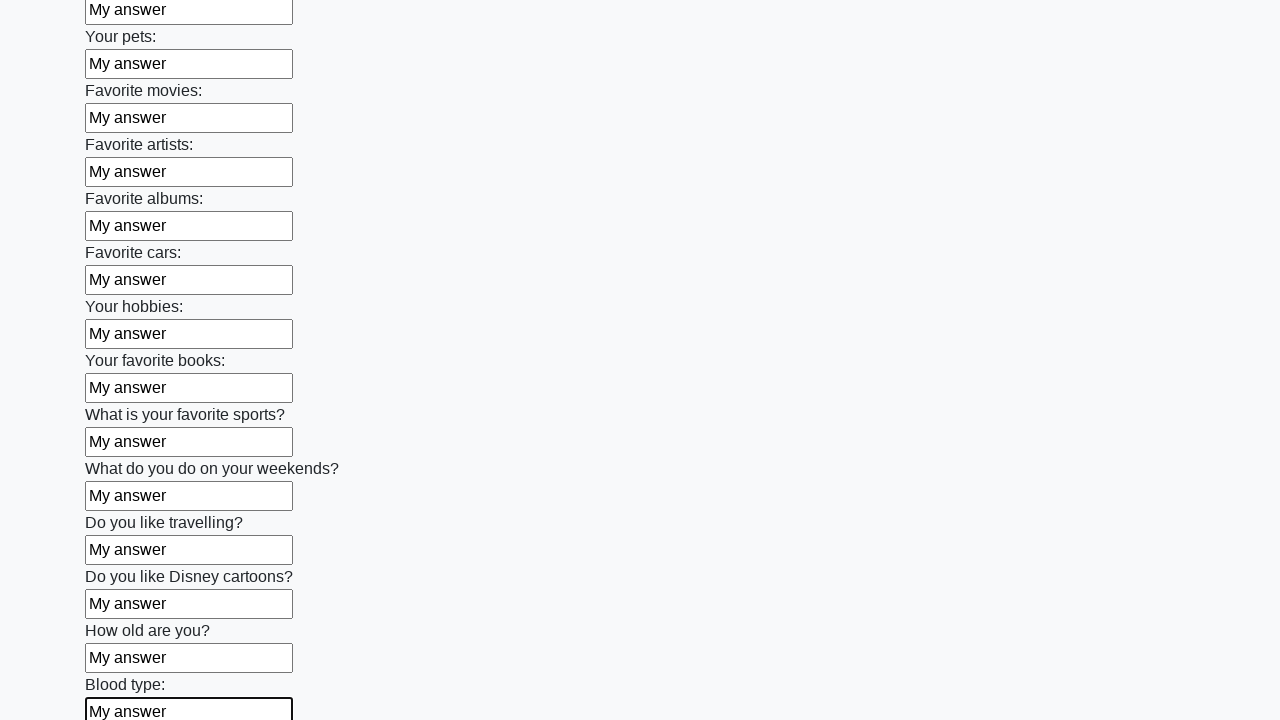

Filled input field with 'My answer' on input >> nth=19
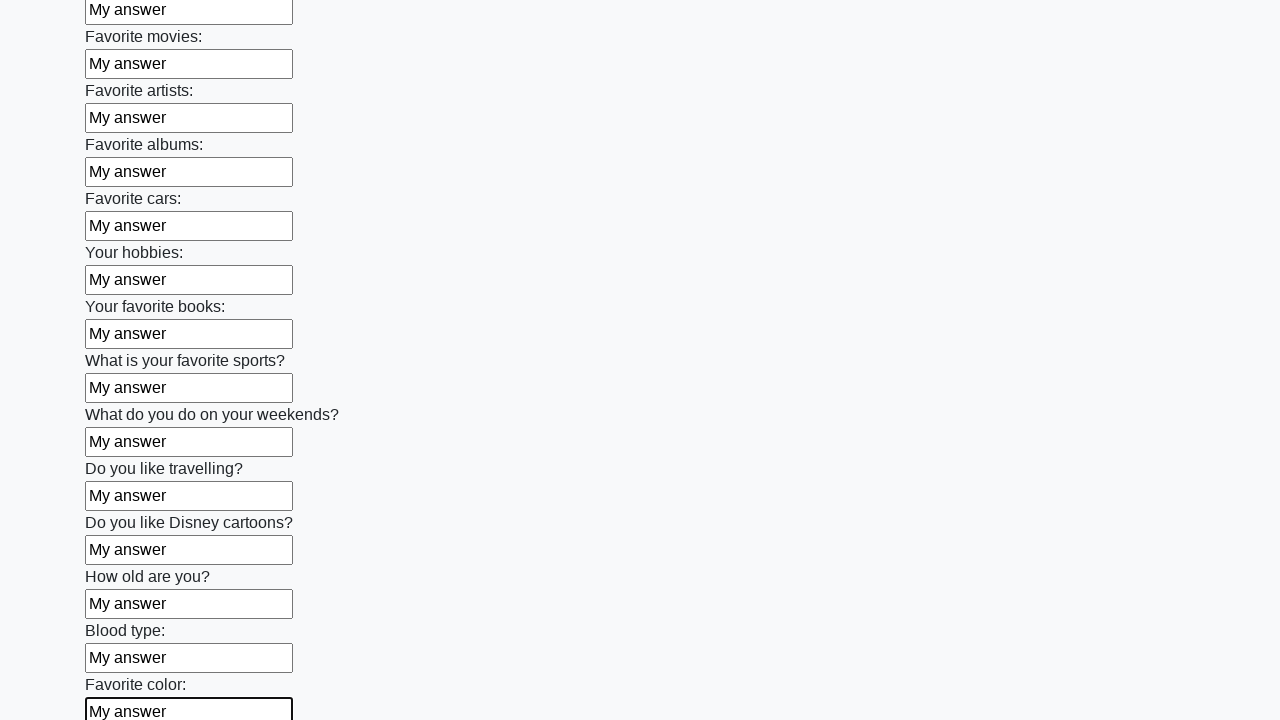

Filled input field with 'My answer' on input >> nth=20
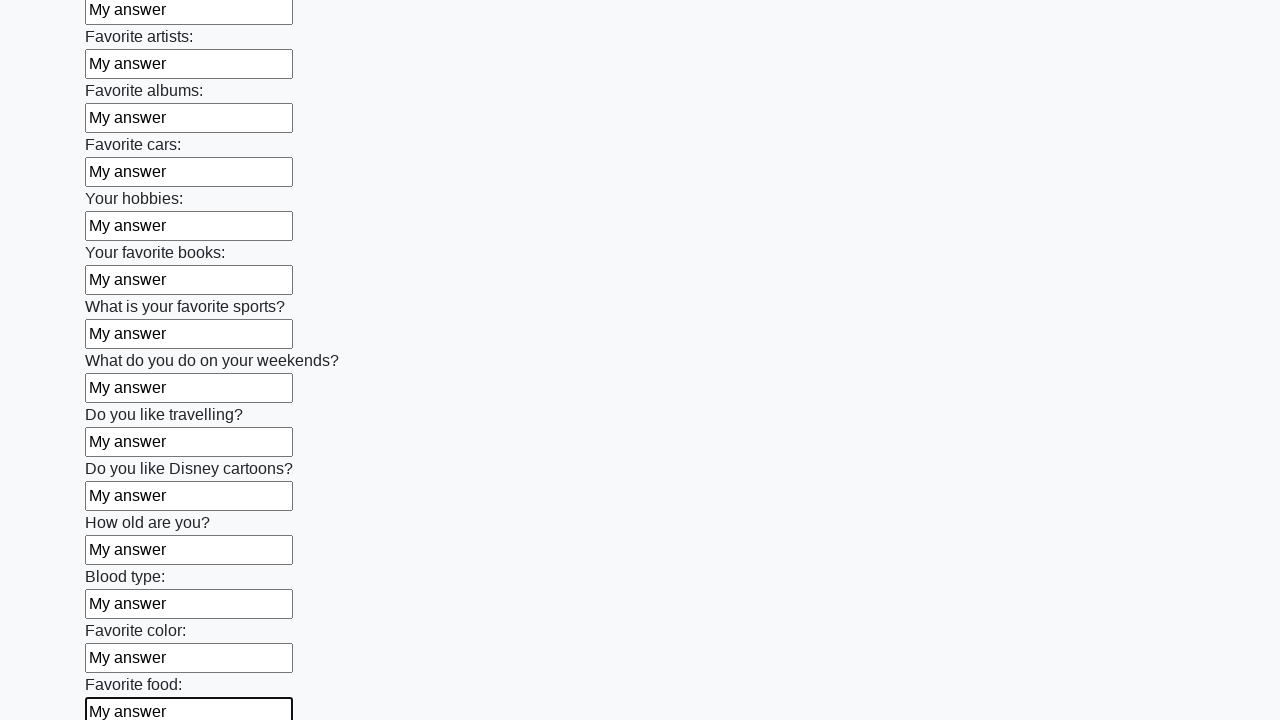

Filled input field with 'My answer' on input >> nth=21
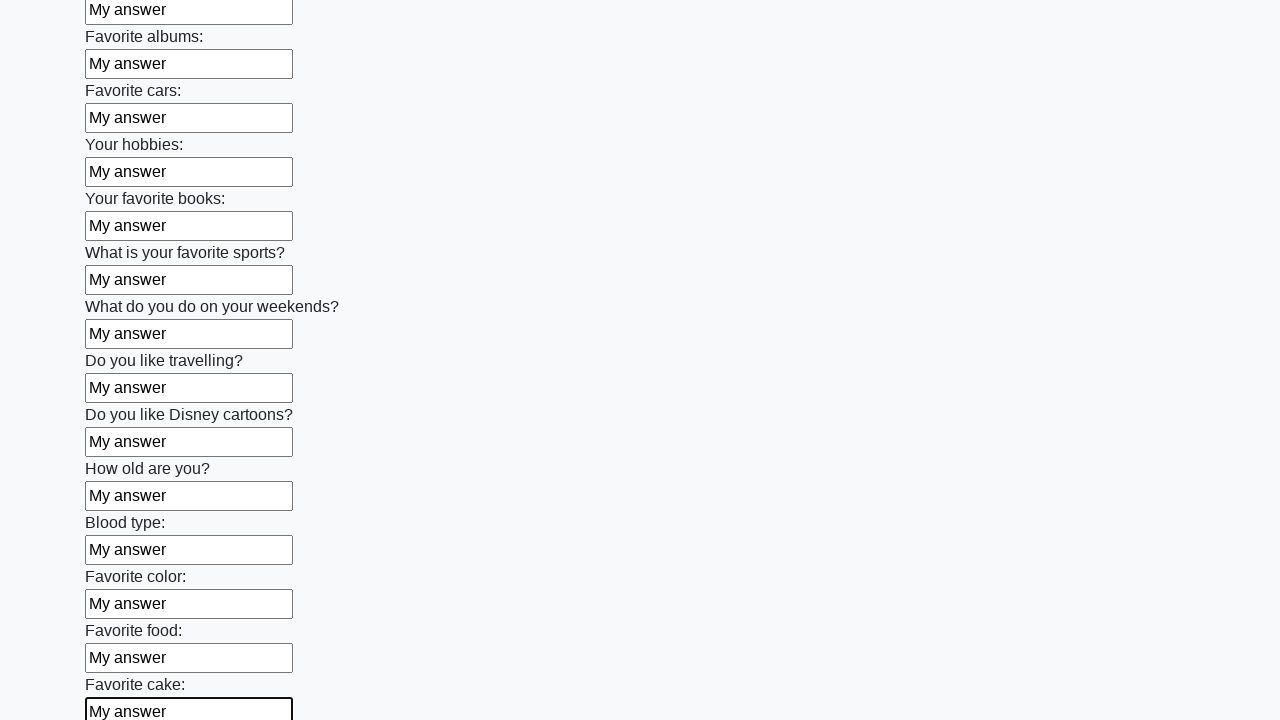

Filled input field with 'My answer' on input >> nth=22
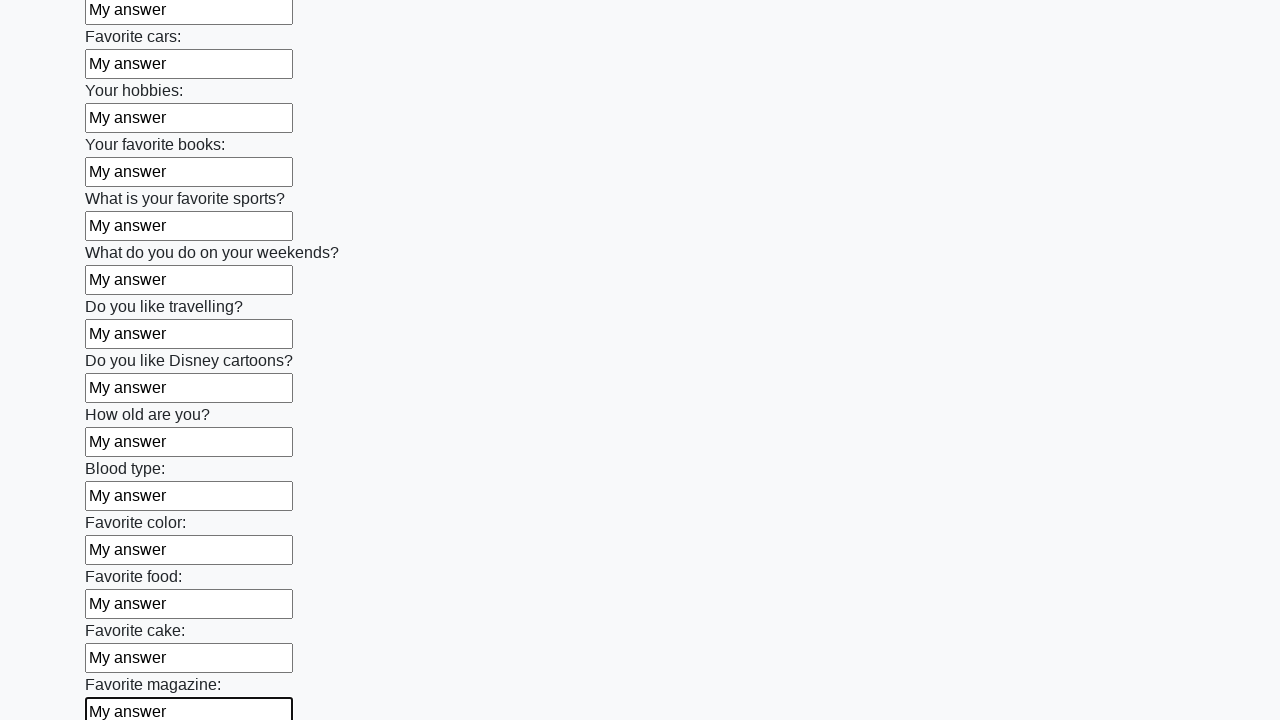

Filled input field with 'My answer' on input >> nth=23
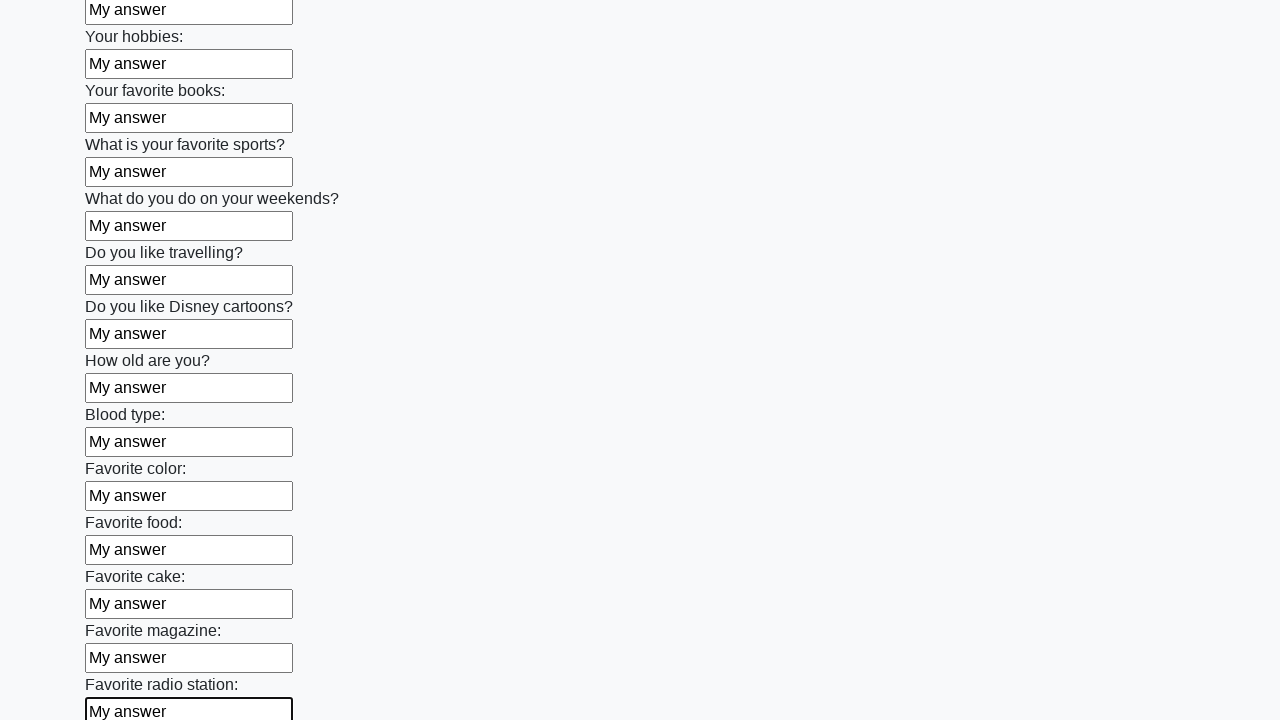

Filled input field with 'My answer' on input >> nth=24
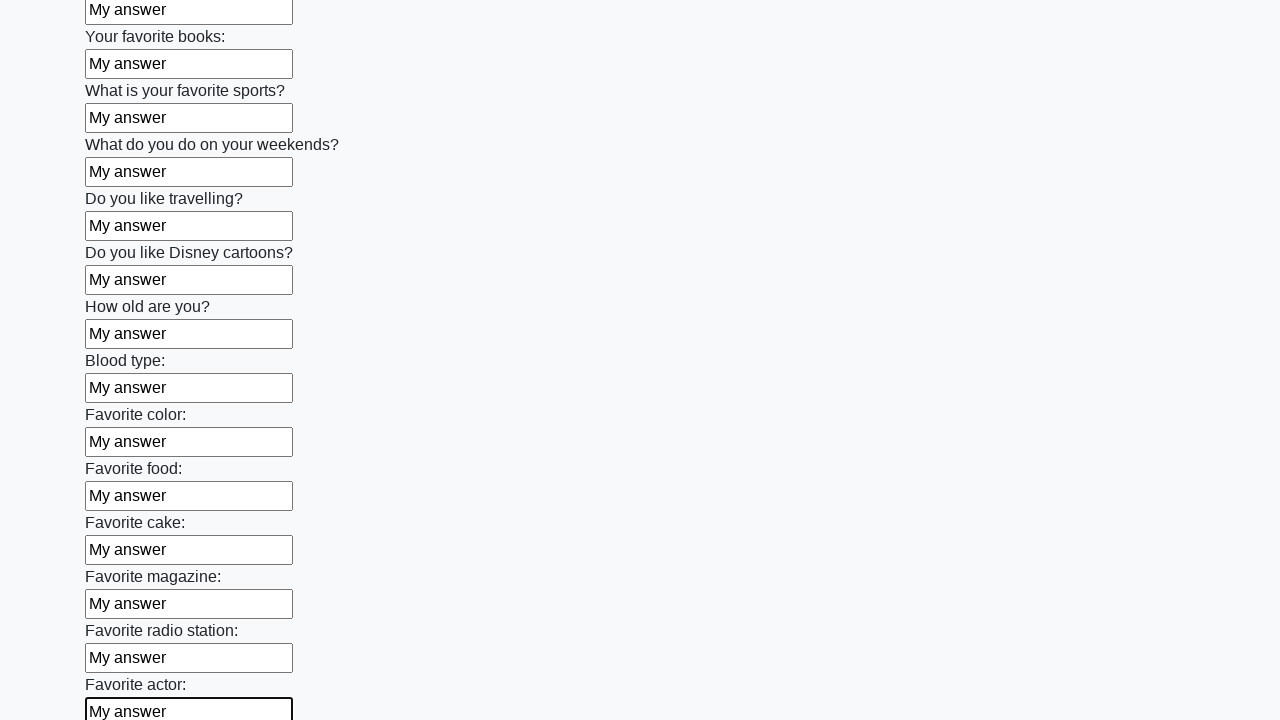

Filled input field with 'My answer' on input >> nth=25
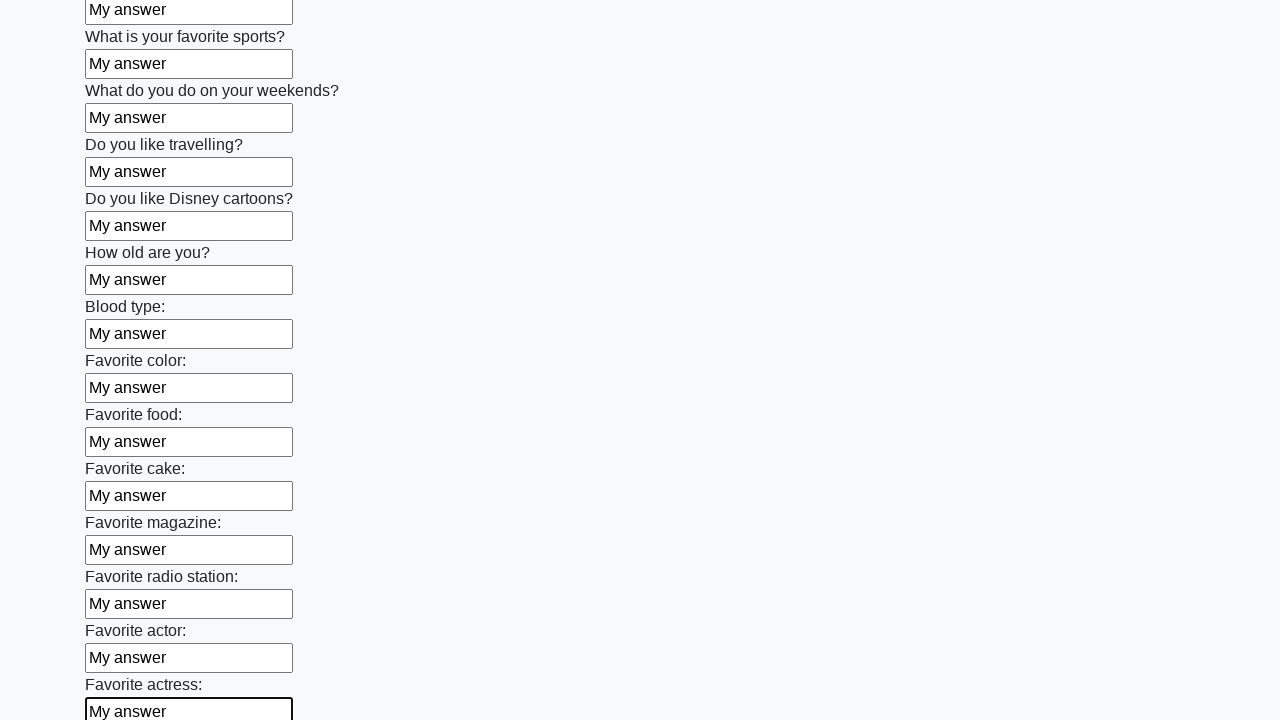

Filled input field with 'My answer' on input >> nth=26
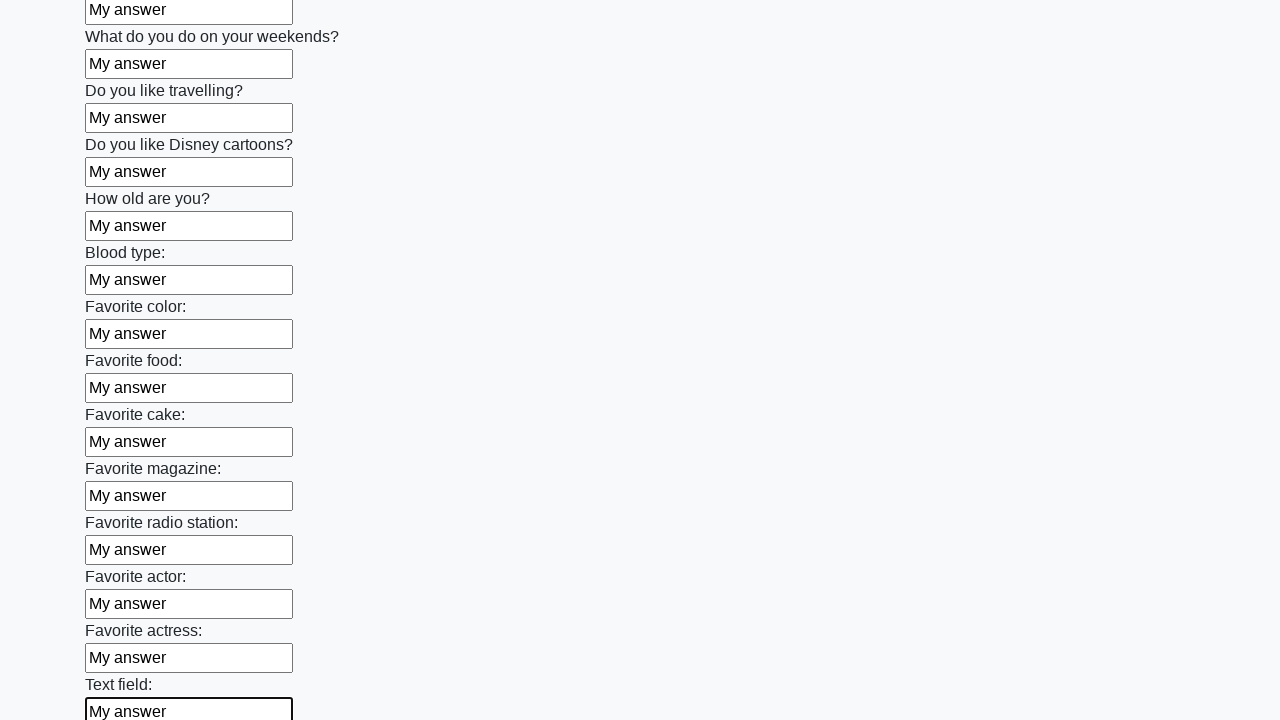

Filled input field with 'My answer' on input >> nth=27
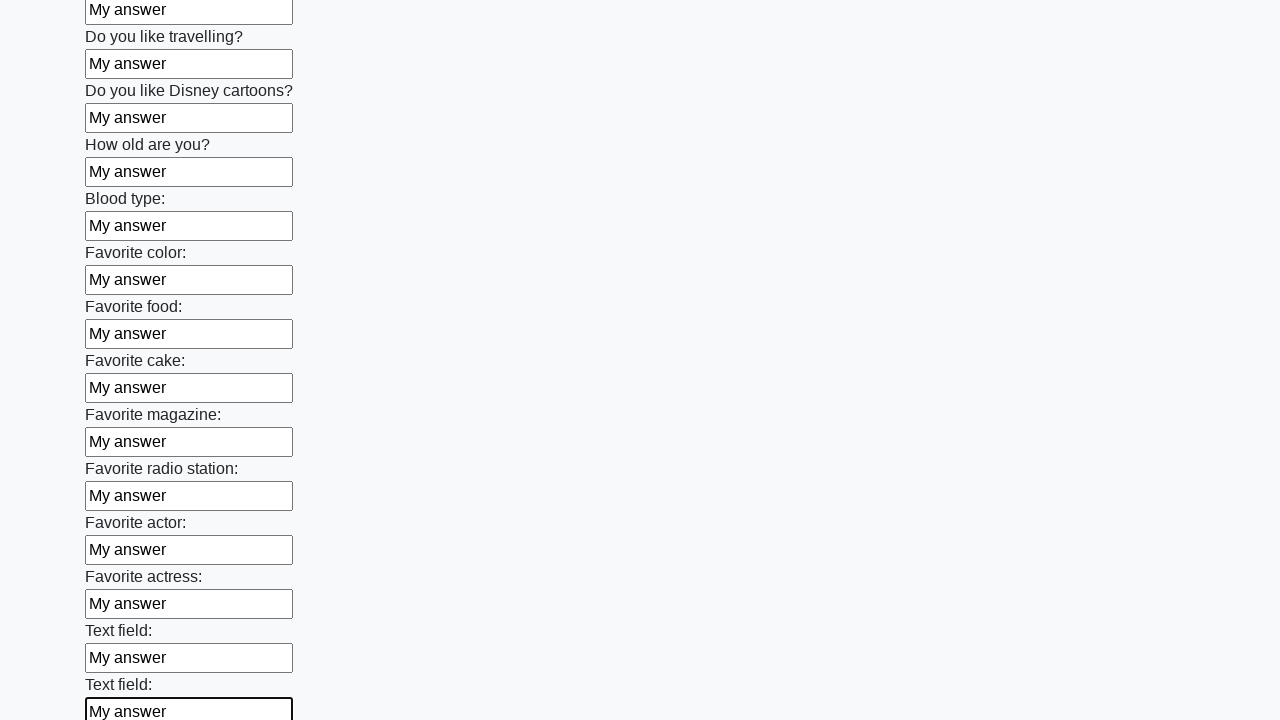

Filled input field with 'My answer' on input >> nth=28
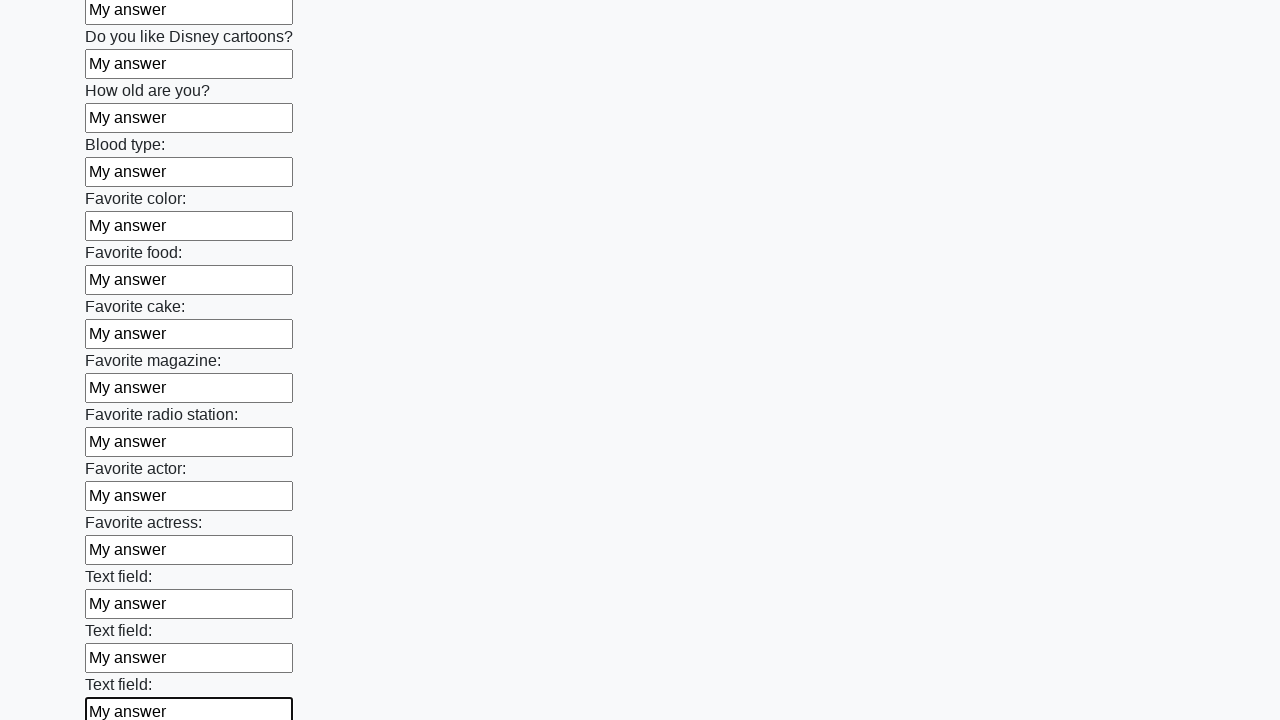

Filled input field with 'My answer' on input >> nth=29
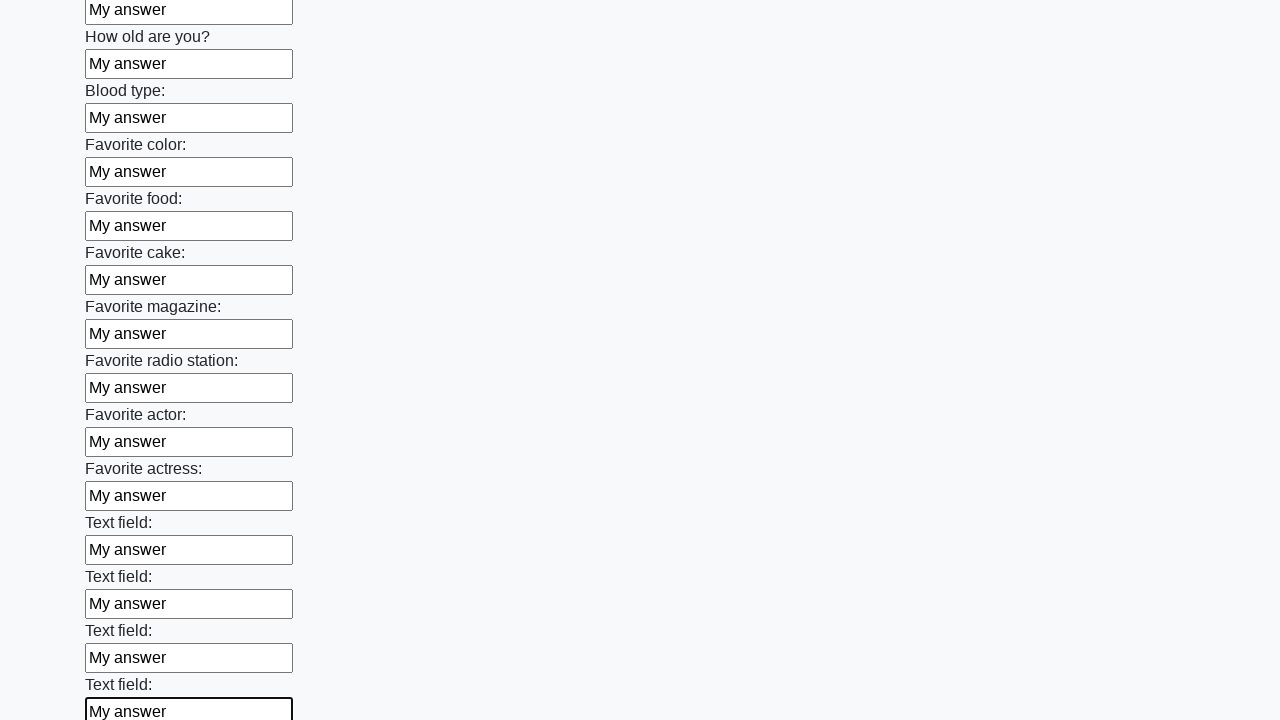

Filled input field with 'My answer' on input >> nth=30
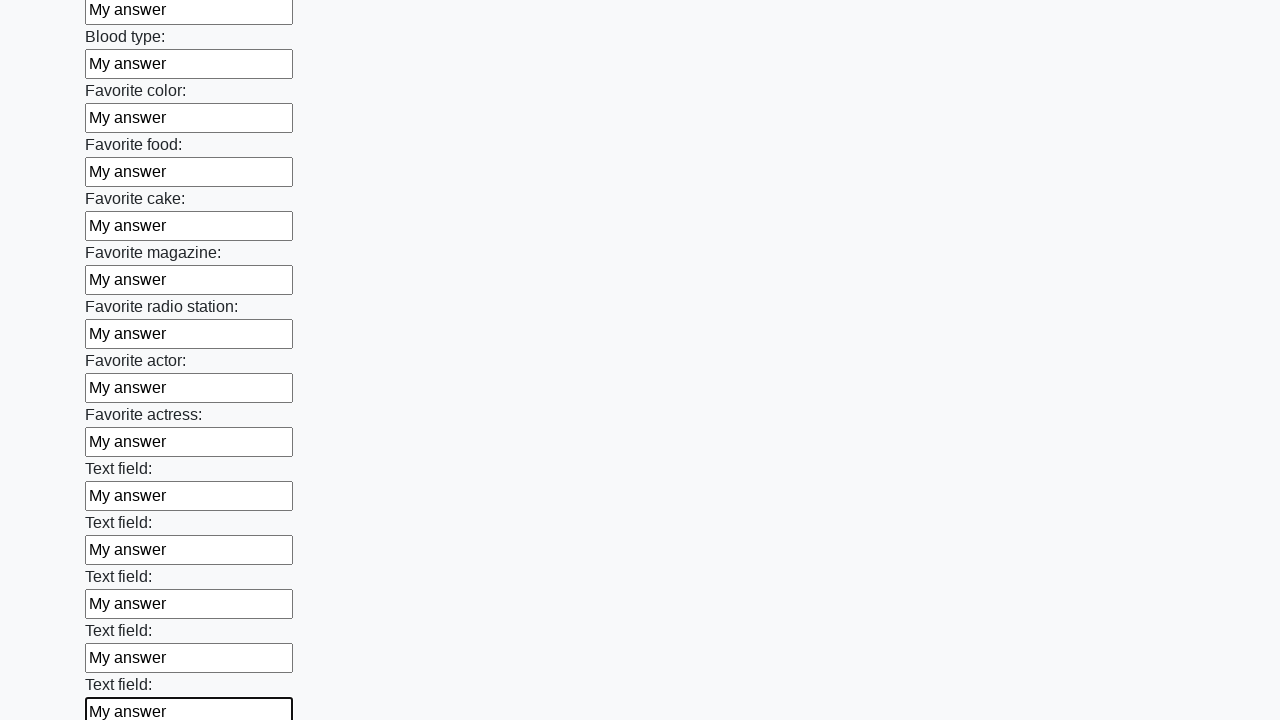

Filled input field with 'My answer' on input >> nth=31
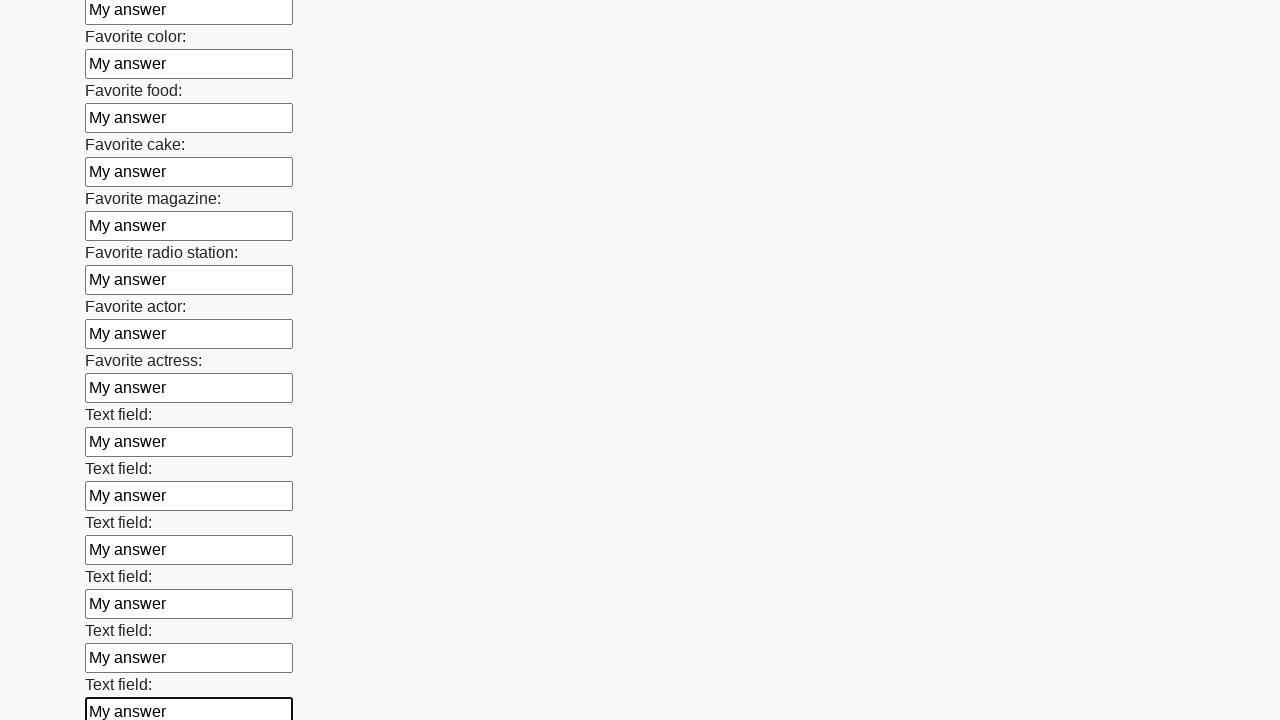

Filled input field with 'My answer' on input >> nth=32
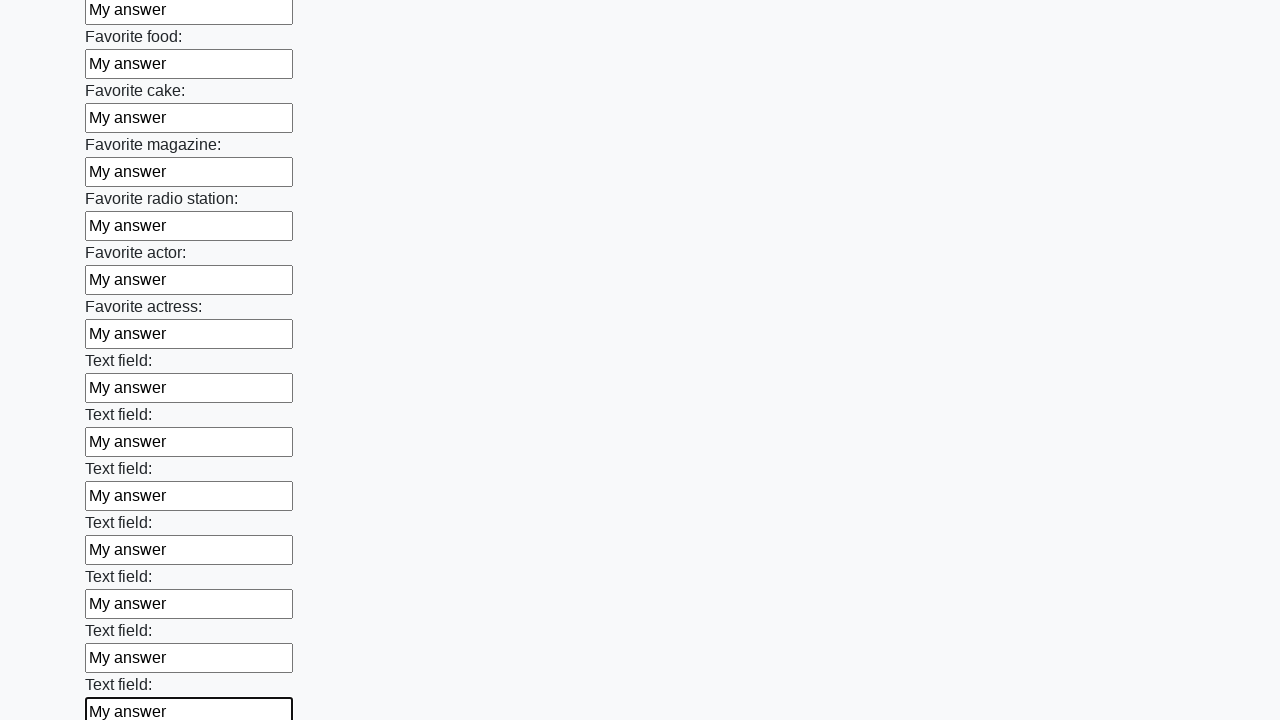

Filled input field with 'My answer' on input >> nth=33
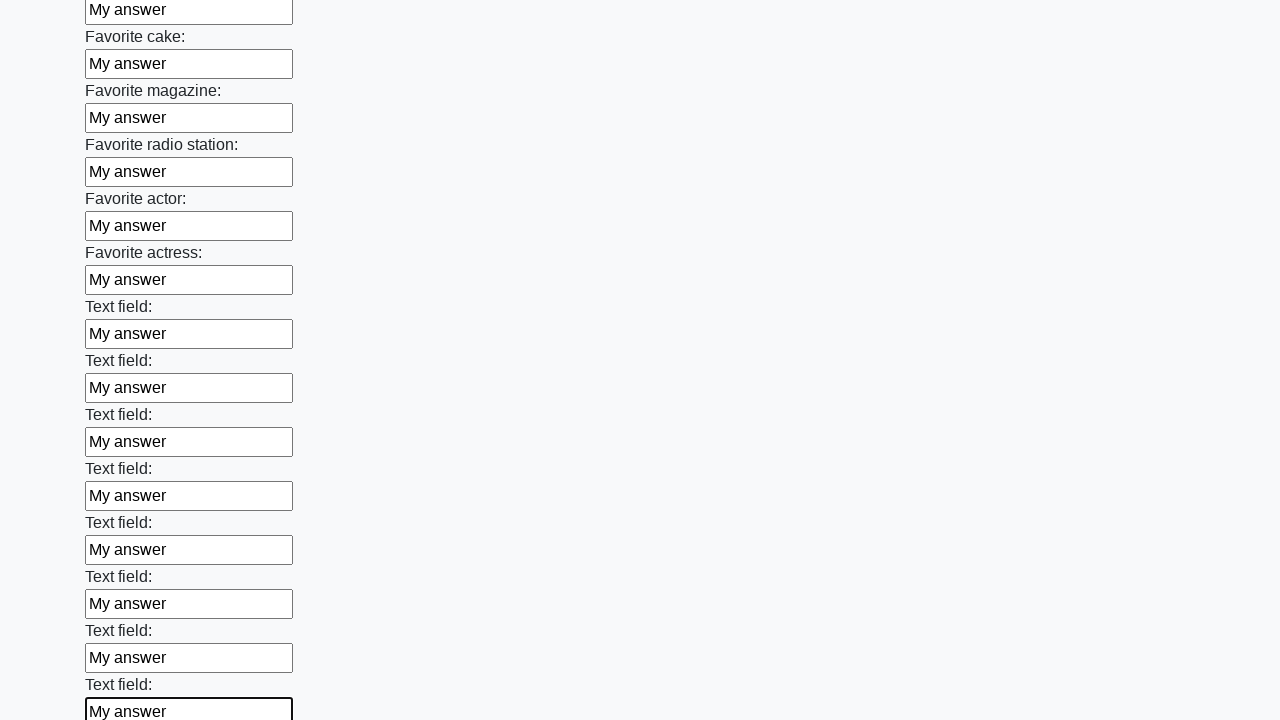

Filled input field with 'My answer' on input >> nth=34
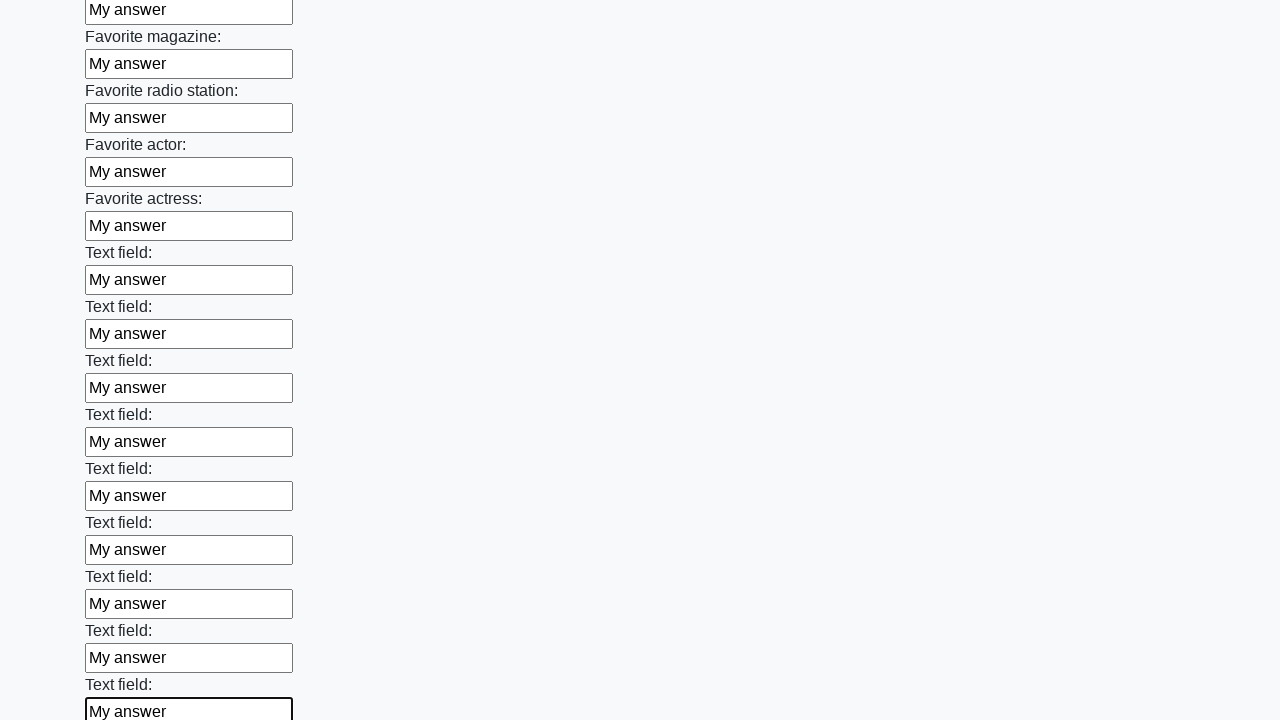

Filled input field with 'My answer' on input >> nth=35
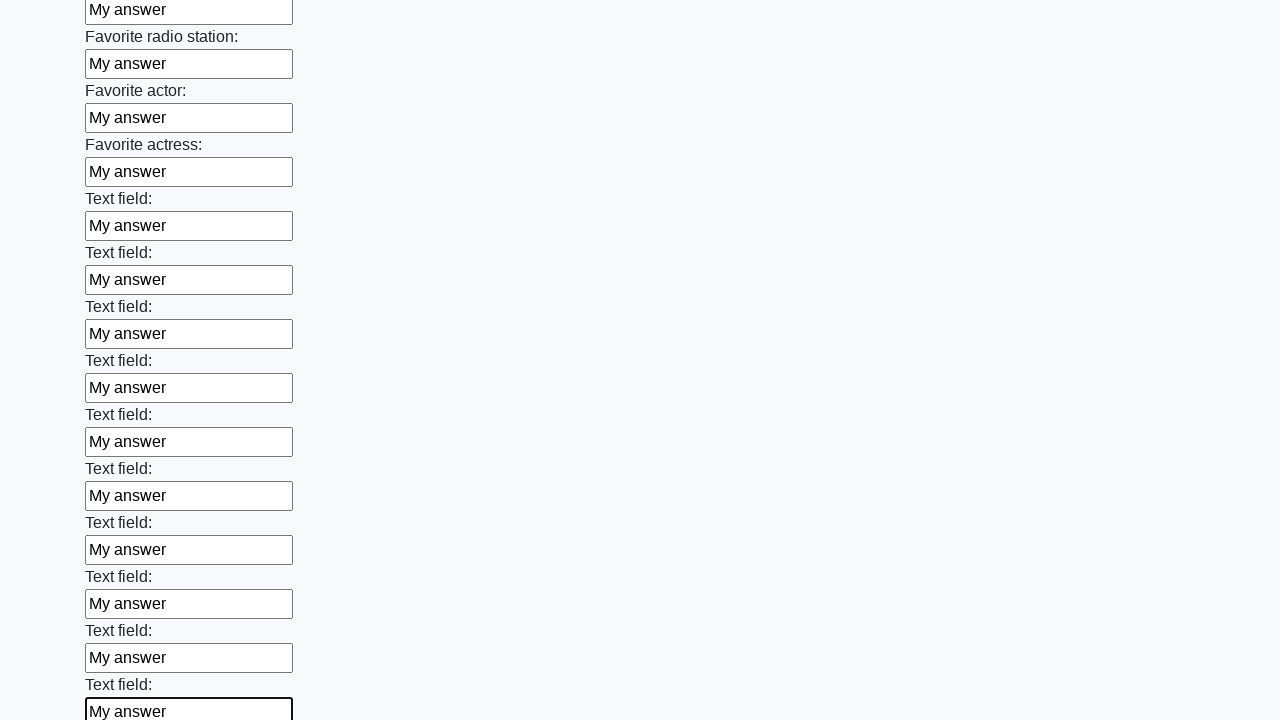

Filled input field with 'My answer' on input >> nth=36
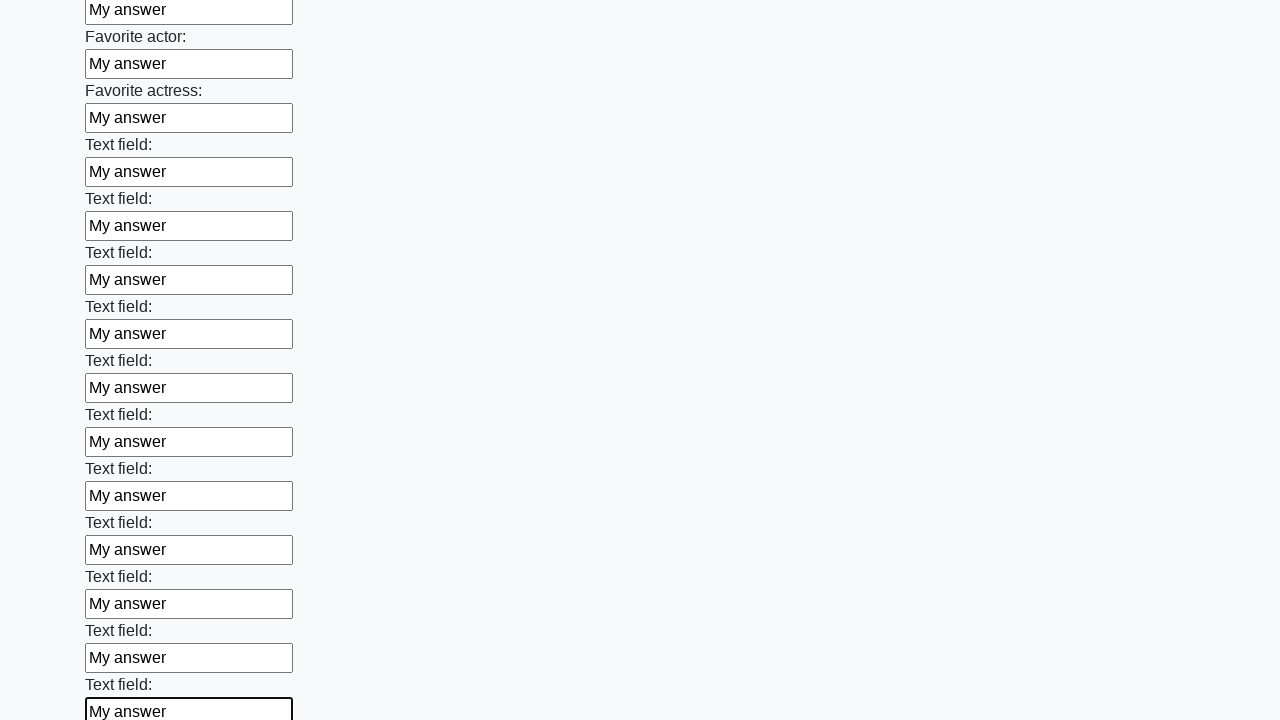

Filled input field with 'My answer' on input >> nth=37
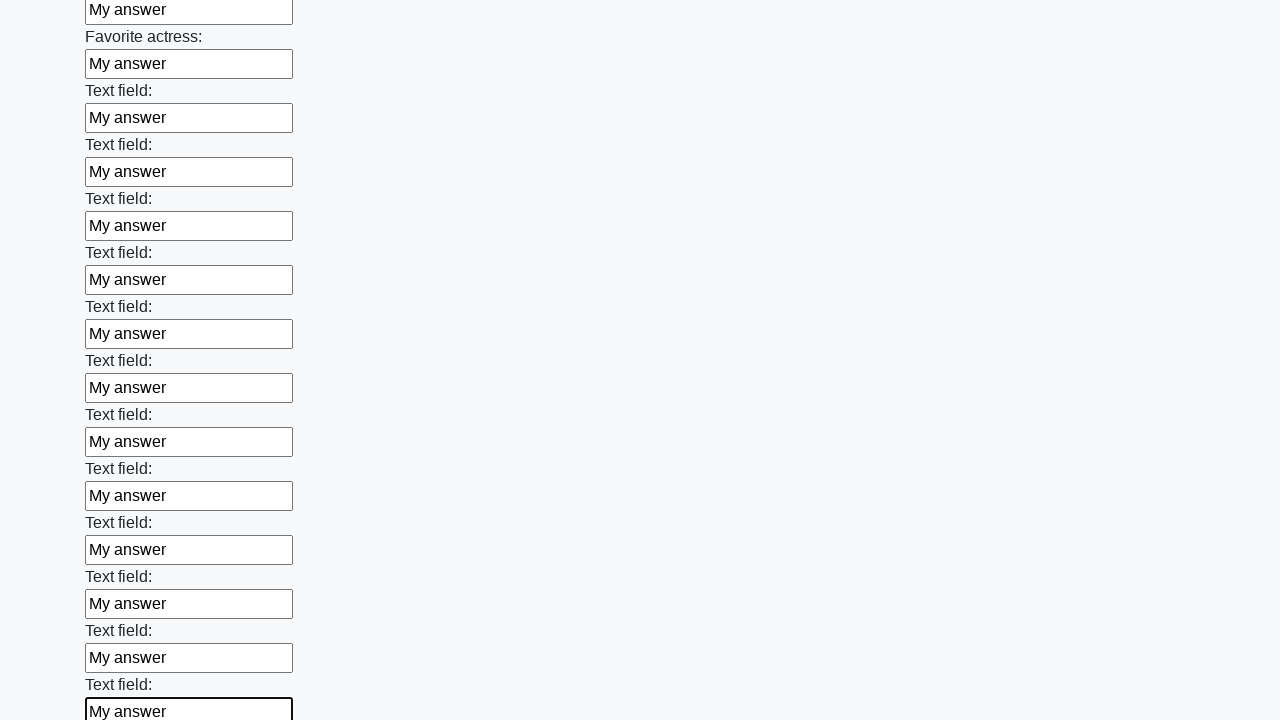

Filled input field with 'My answer' on input >> nth=38
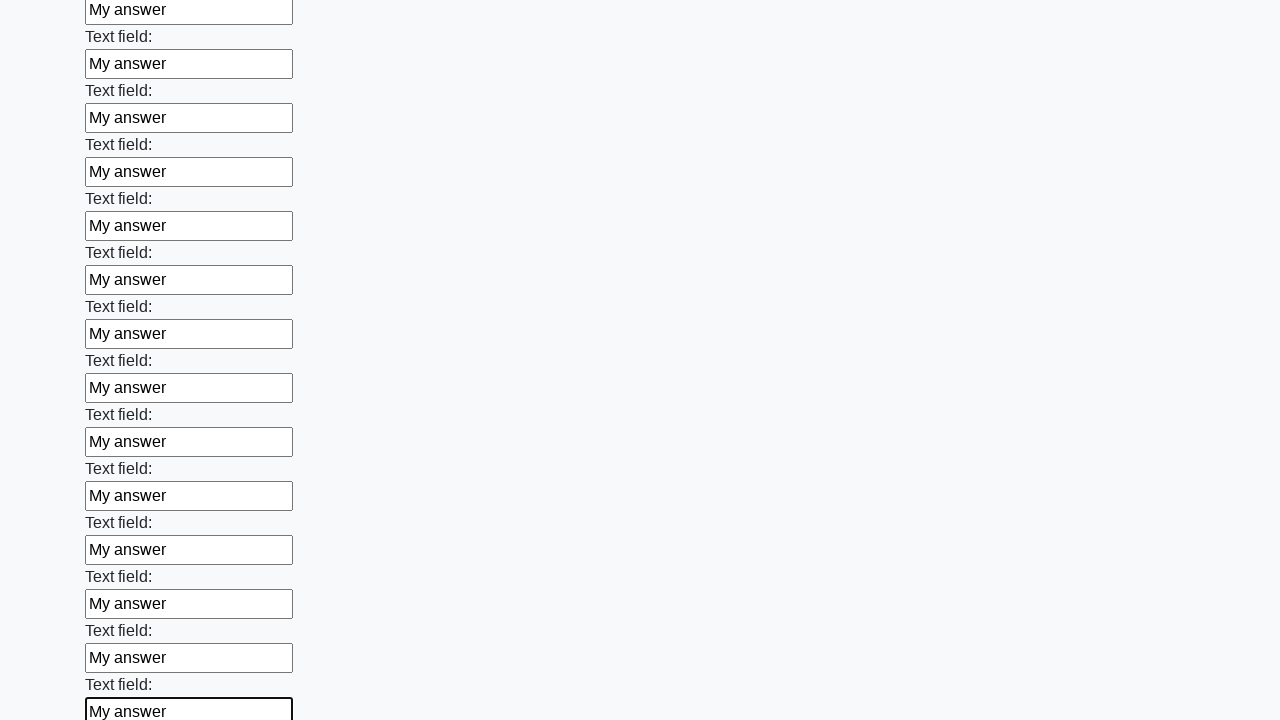

Filled input field with 'My answer' on input >> nth=39
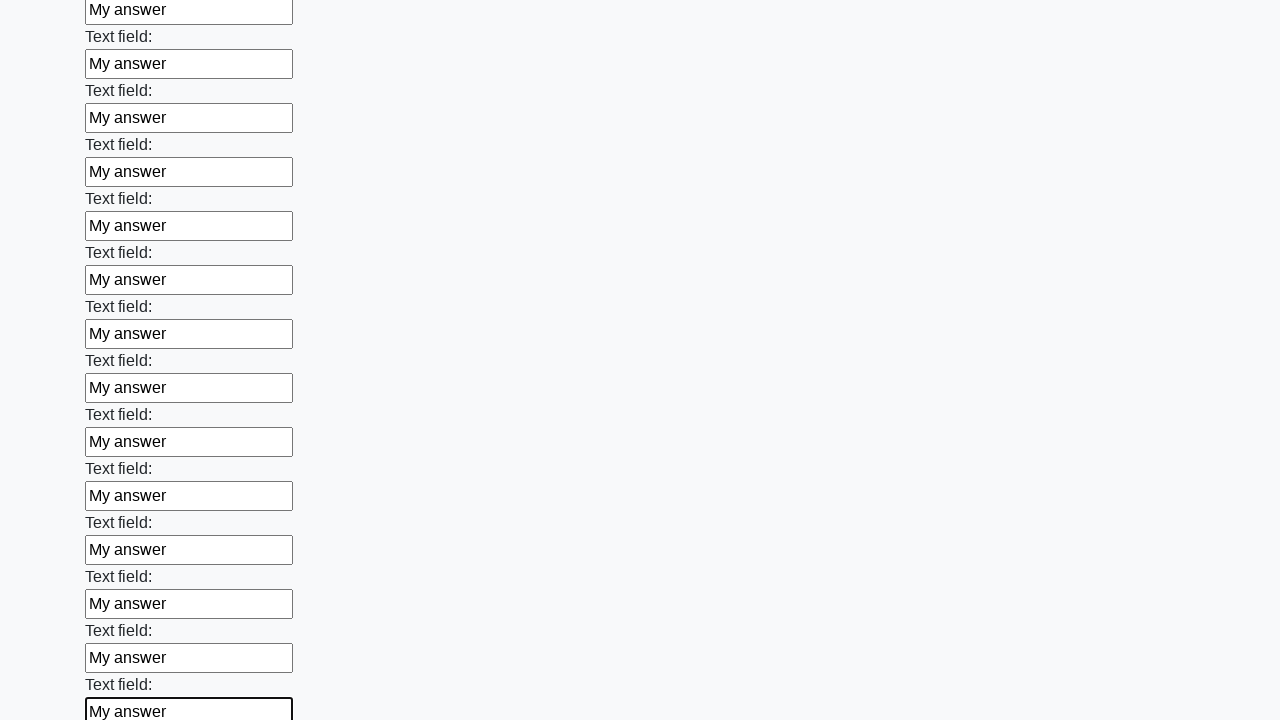

Filled input field with 'My answer' on input >> nth=40
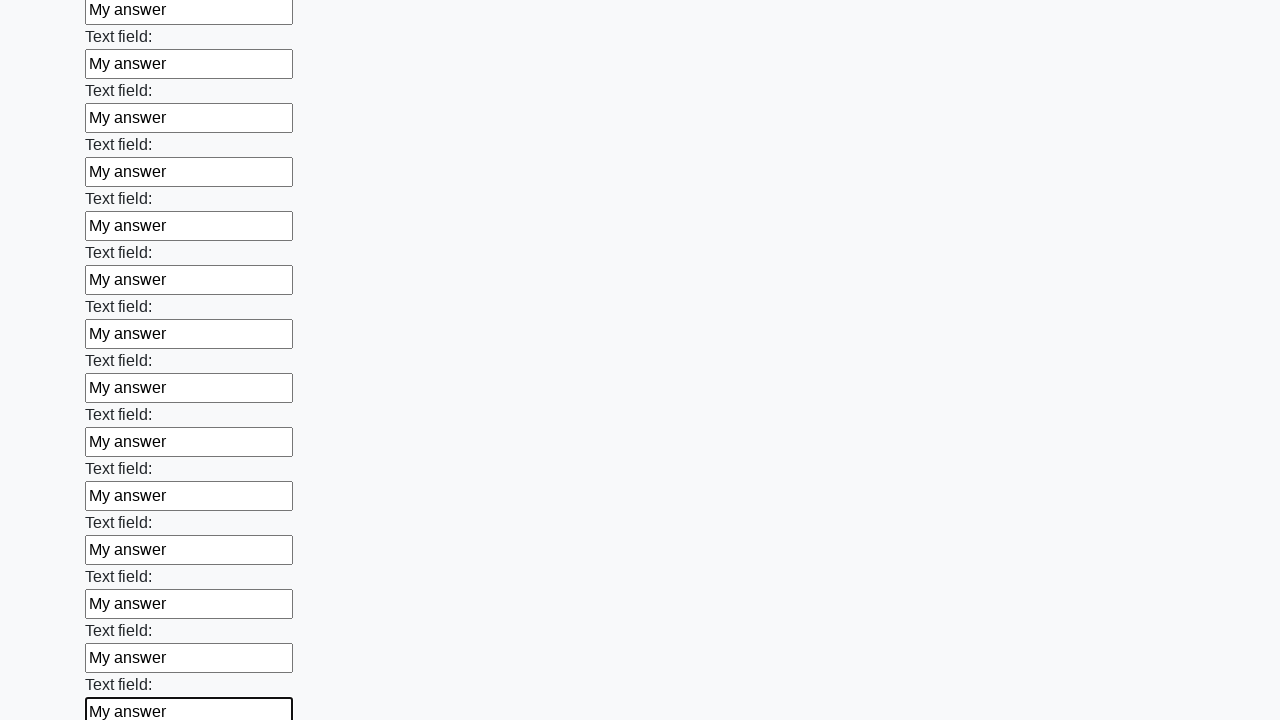

Filled input field with 'My answer' on input >> nth=41
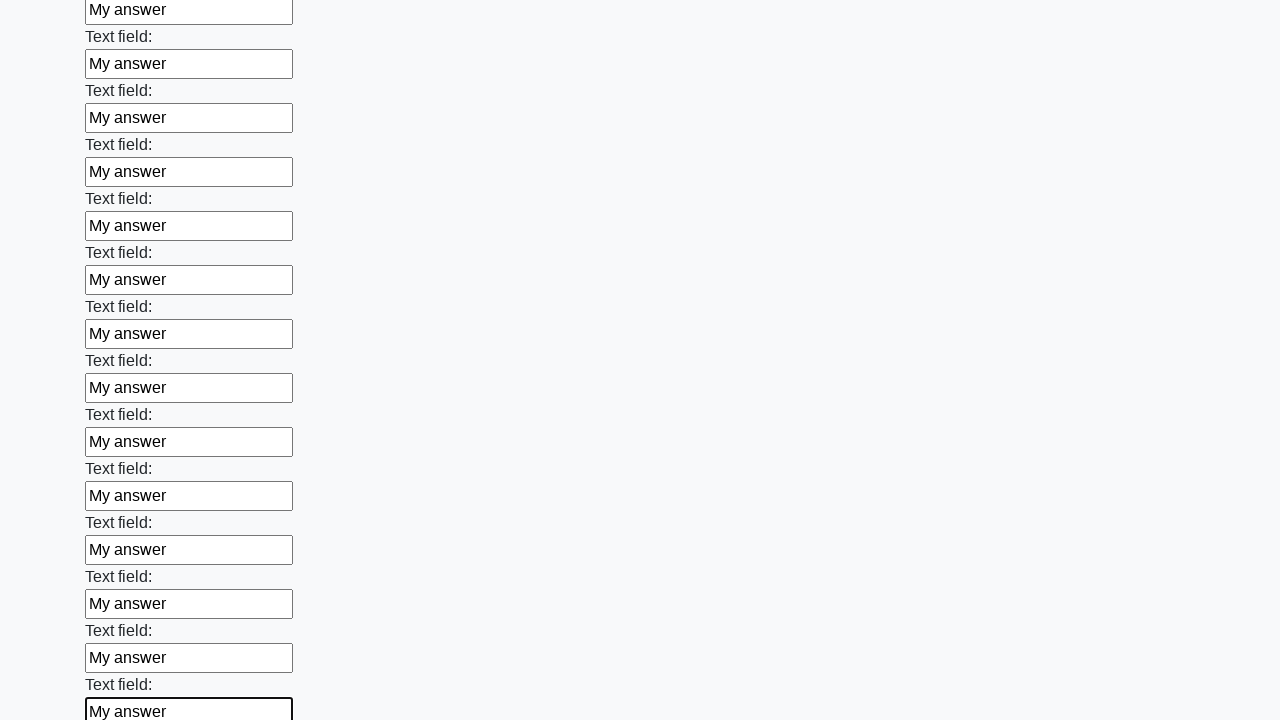

Filled input field with 'My answer' on input >> nth=42
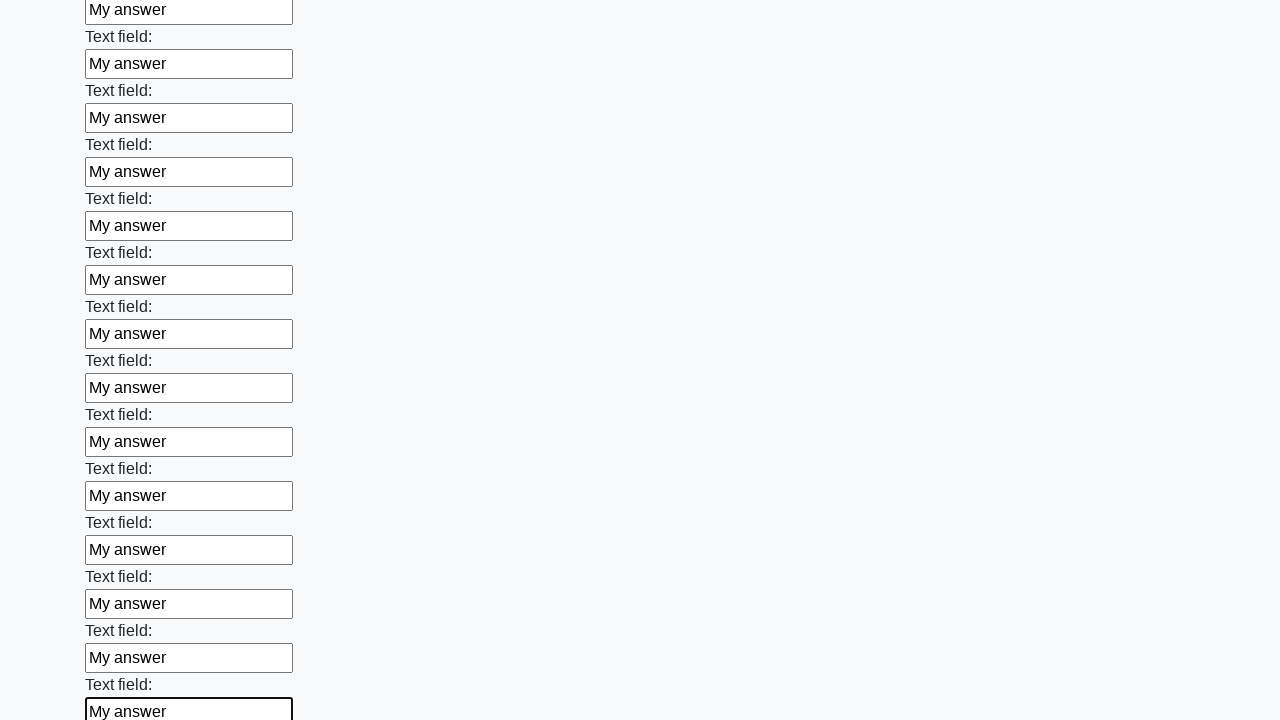

Filled input field with 'My answer' on input >> nth=43
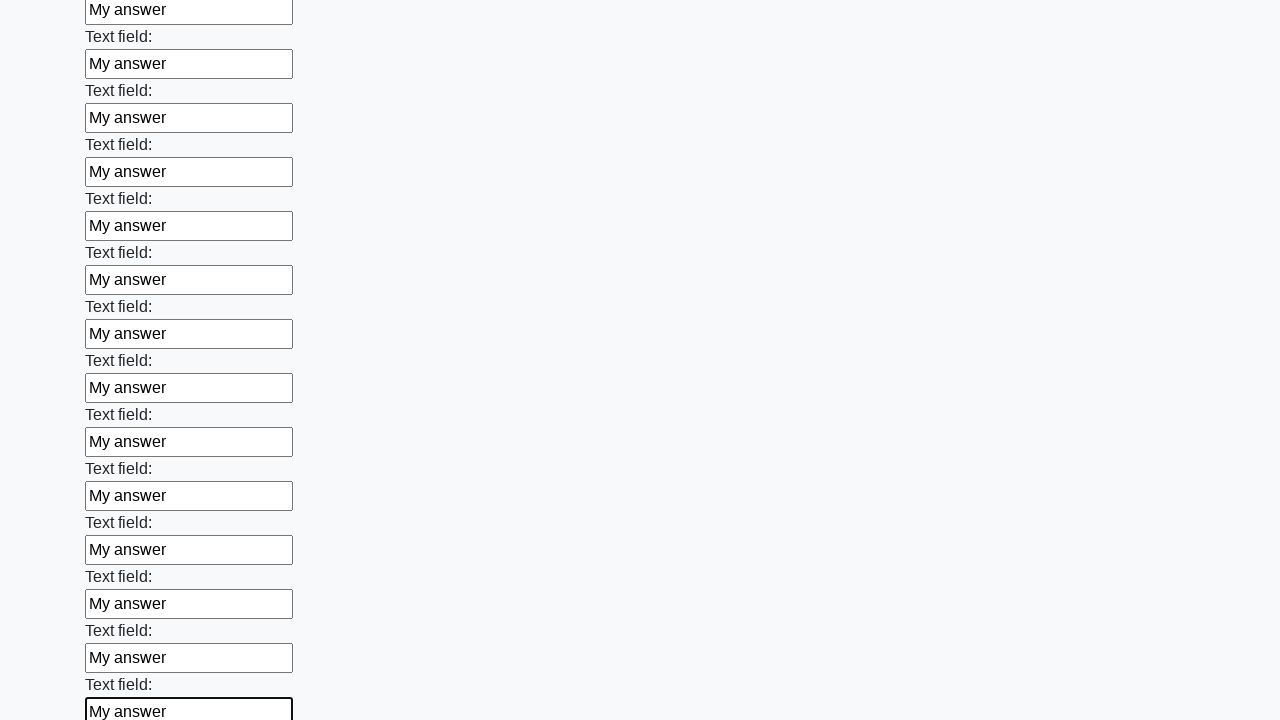

Filled input field with 'My answer' on input >> nth=44
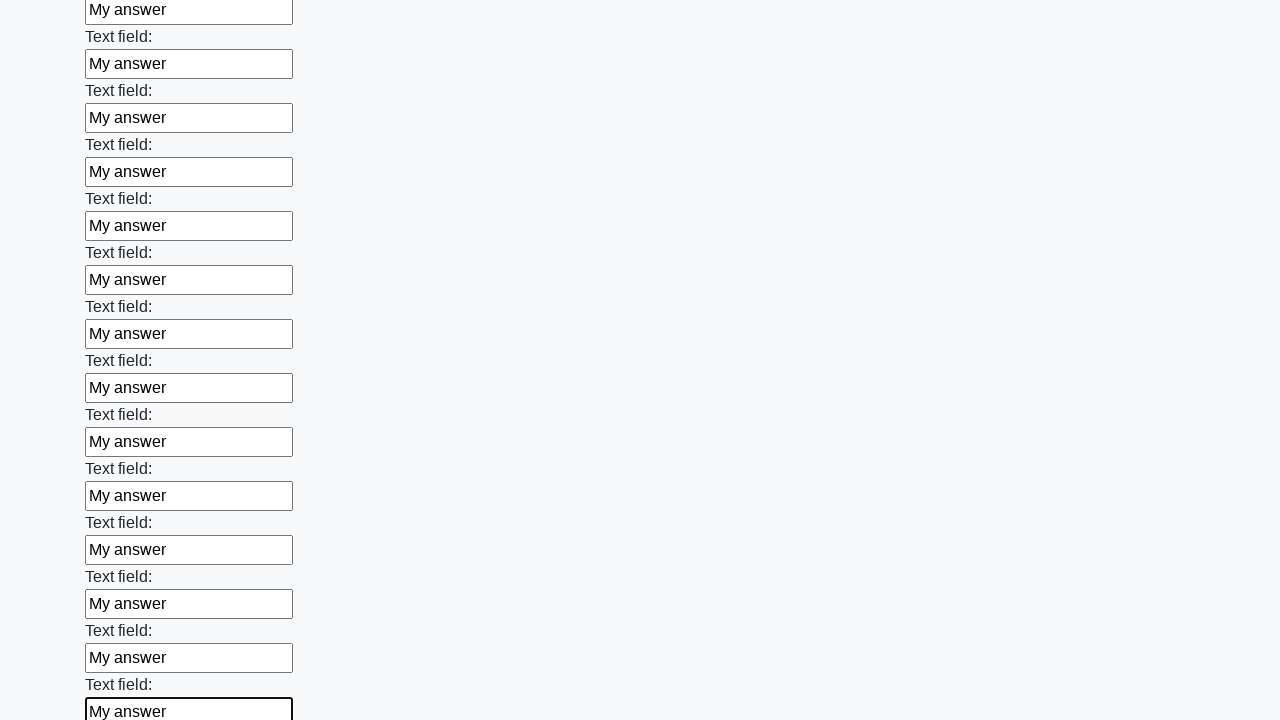

Filled input field with 'My answer' on input >> nth=45
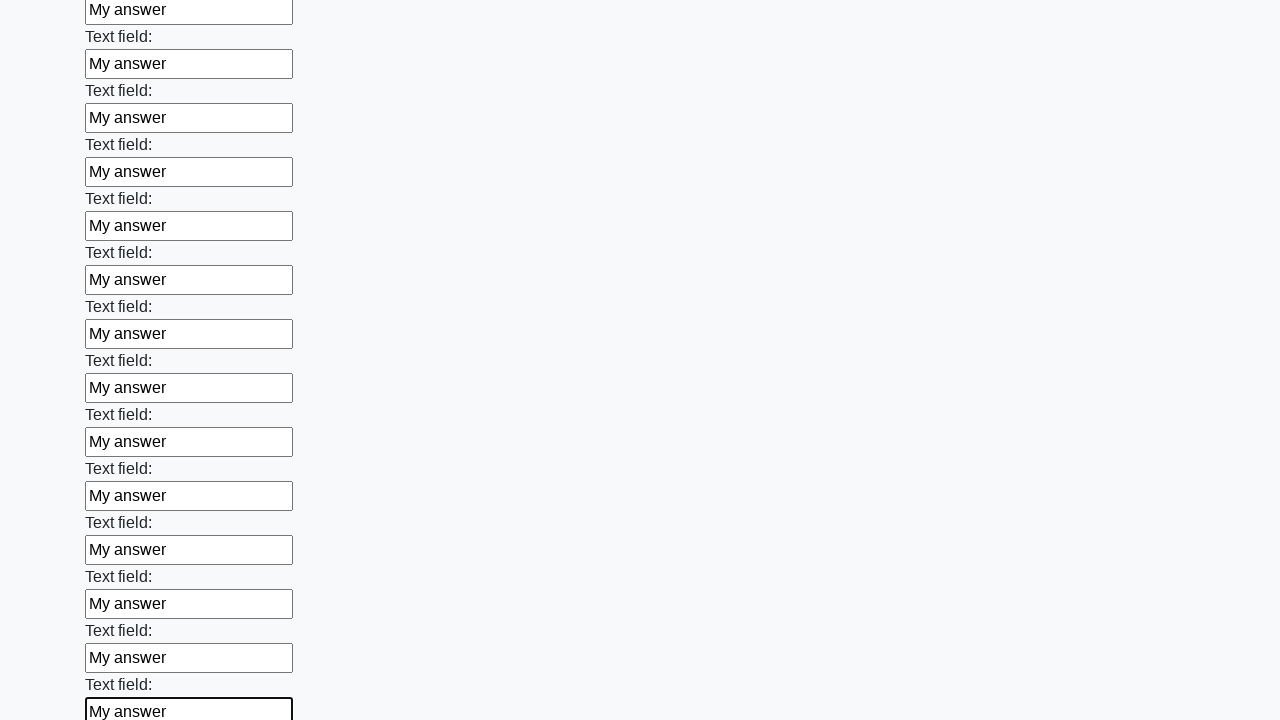

Filled input field with 'My answer' on input >> nth=46
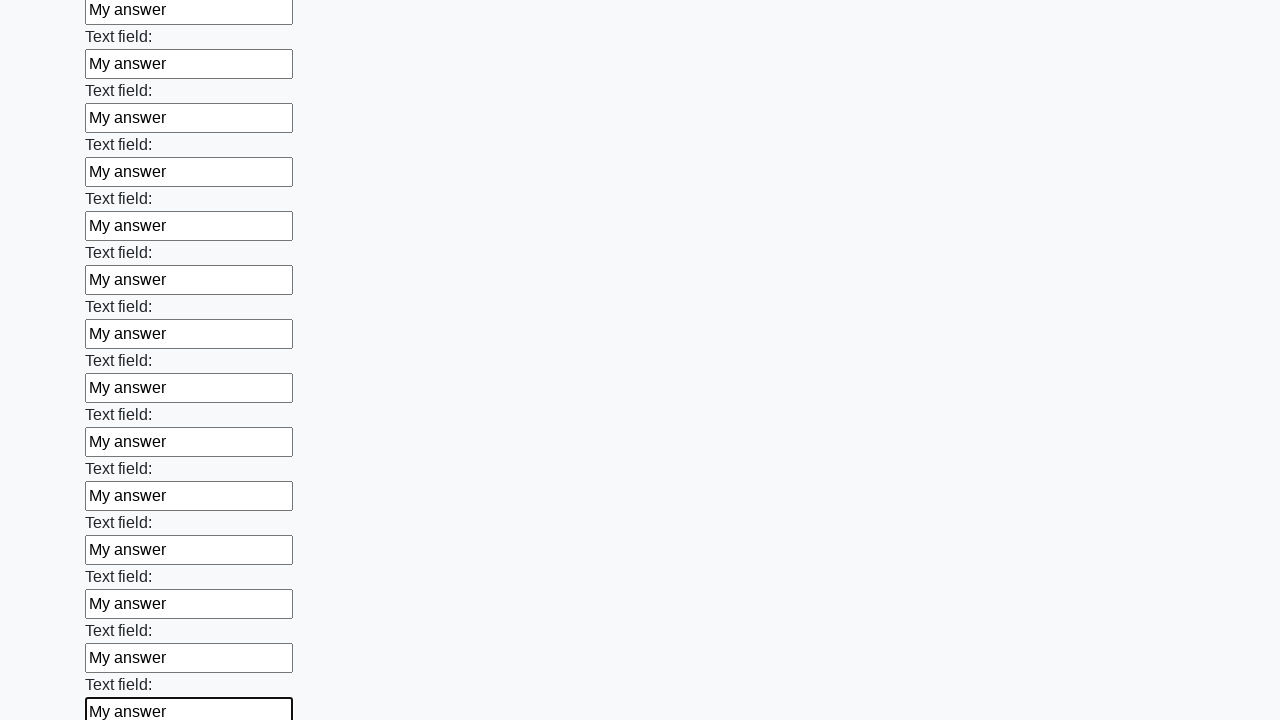

Filled input field with 'My answer' on input >> nth=47
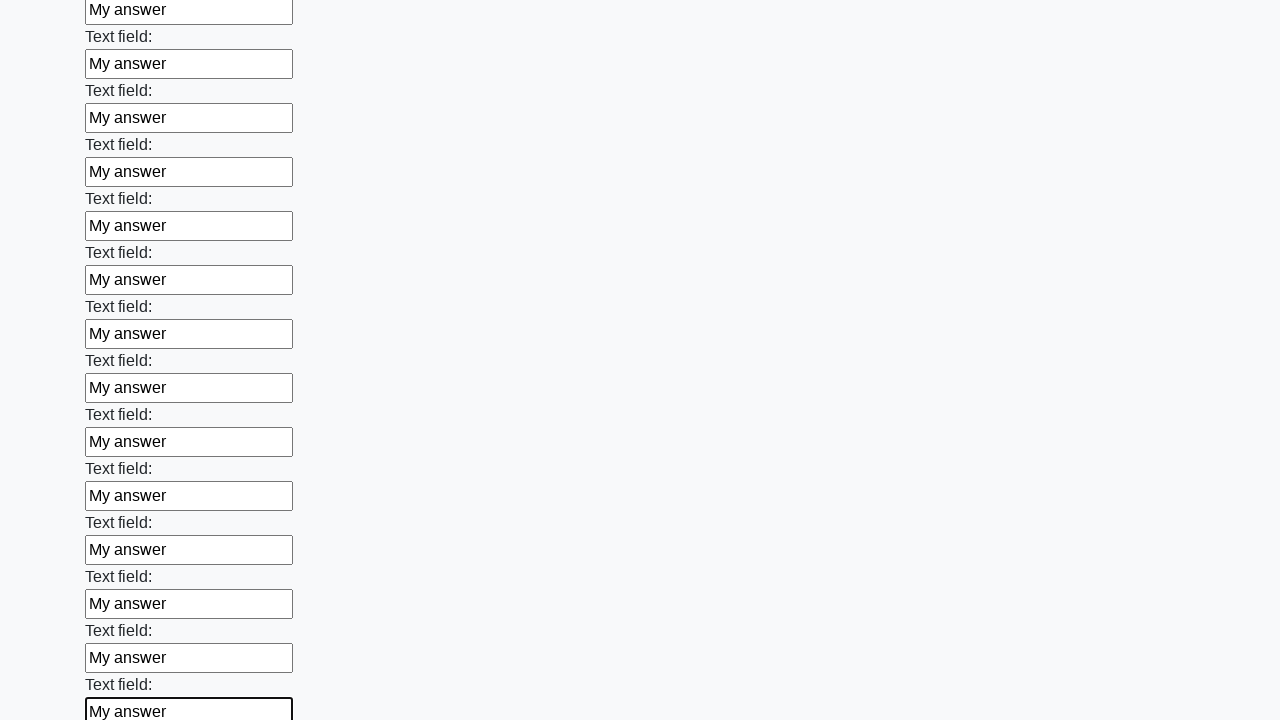

Filled input field with 'My answer' on input >> nth=48
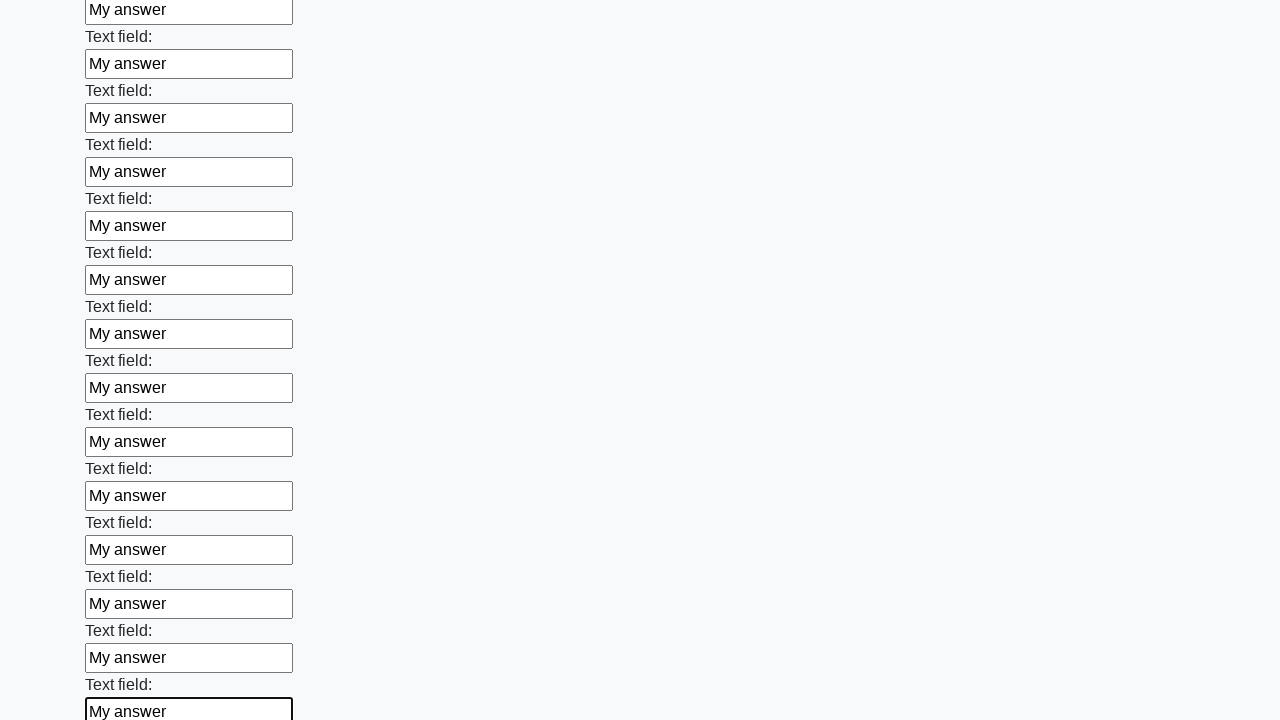

Filled input field with 'My answer' on input >> nth=49
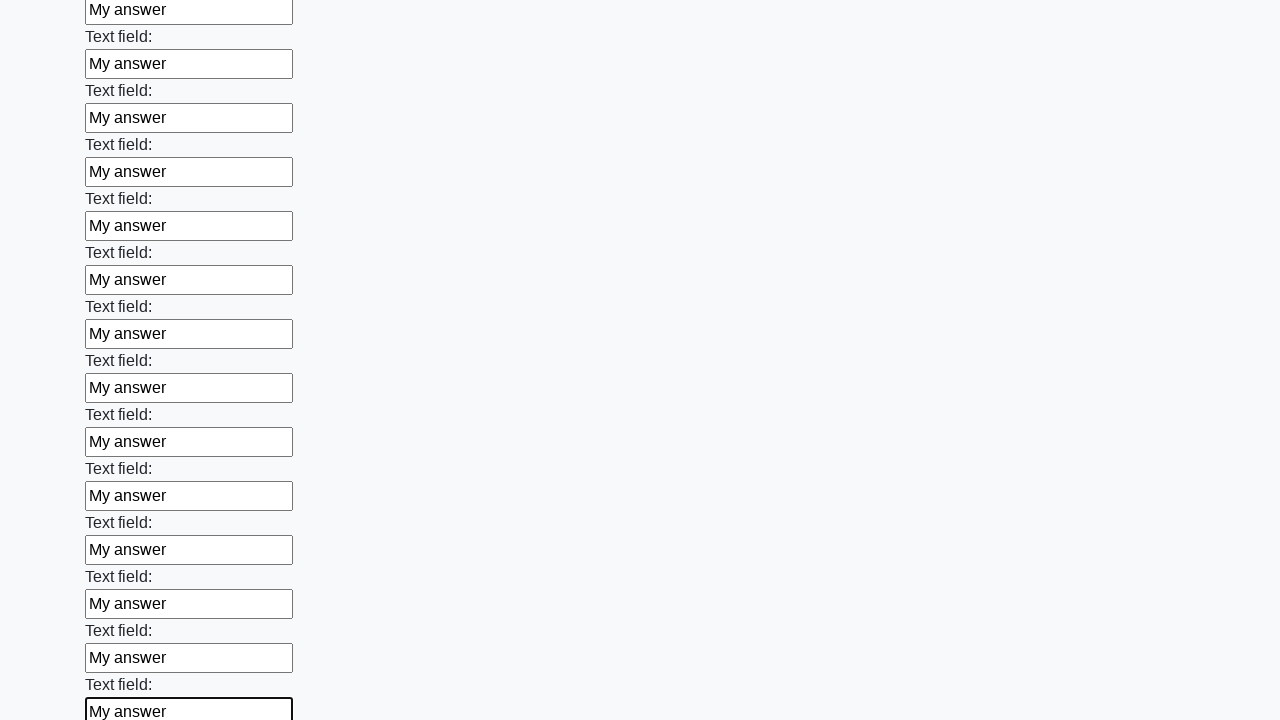

Filled input field with 'My answer' on input >> nth=50
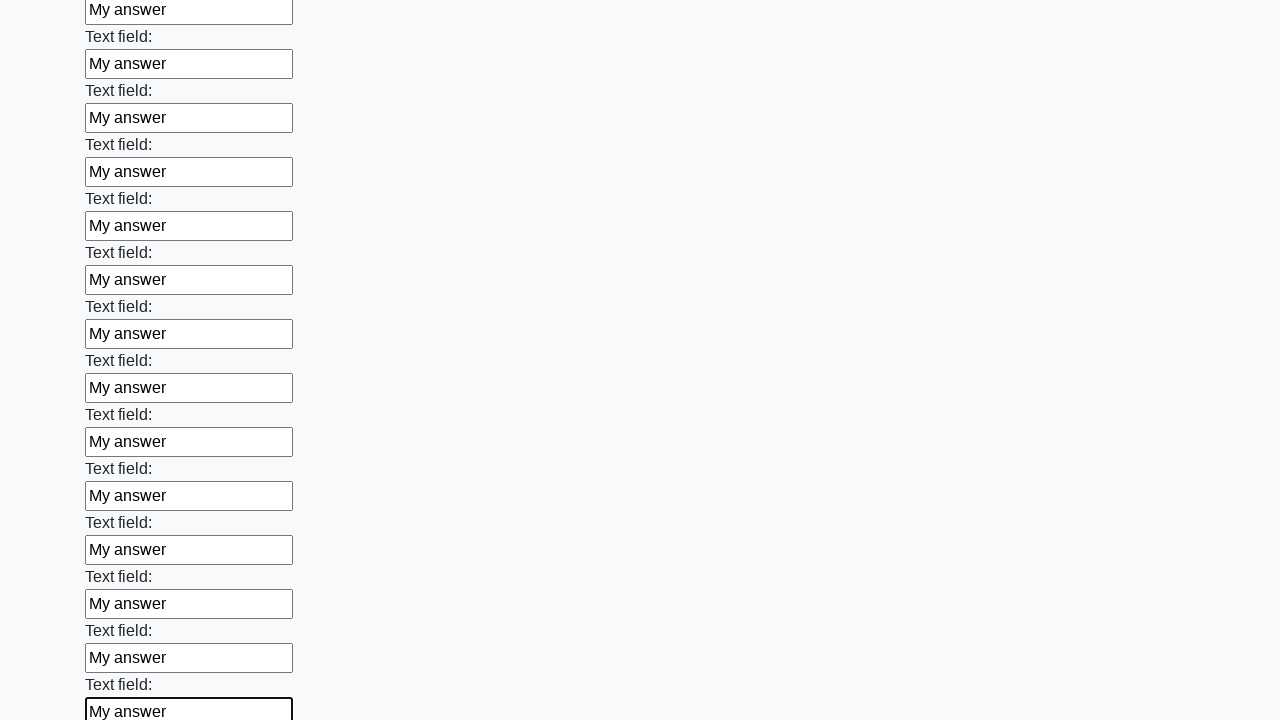

Filled input field with 'My answer' on input >> nth=51
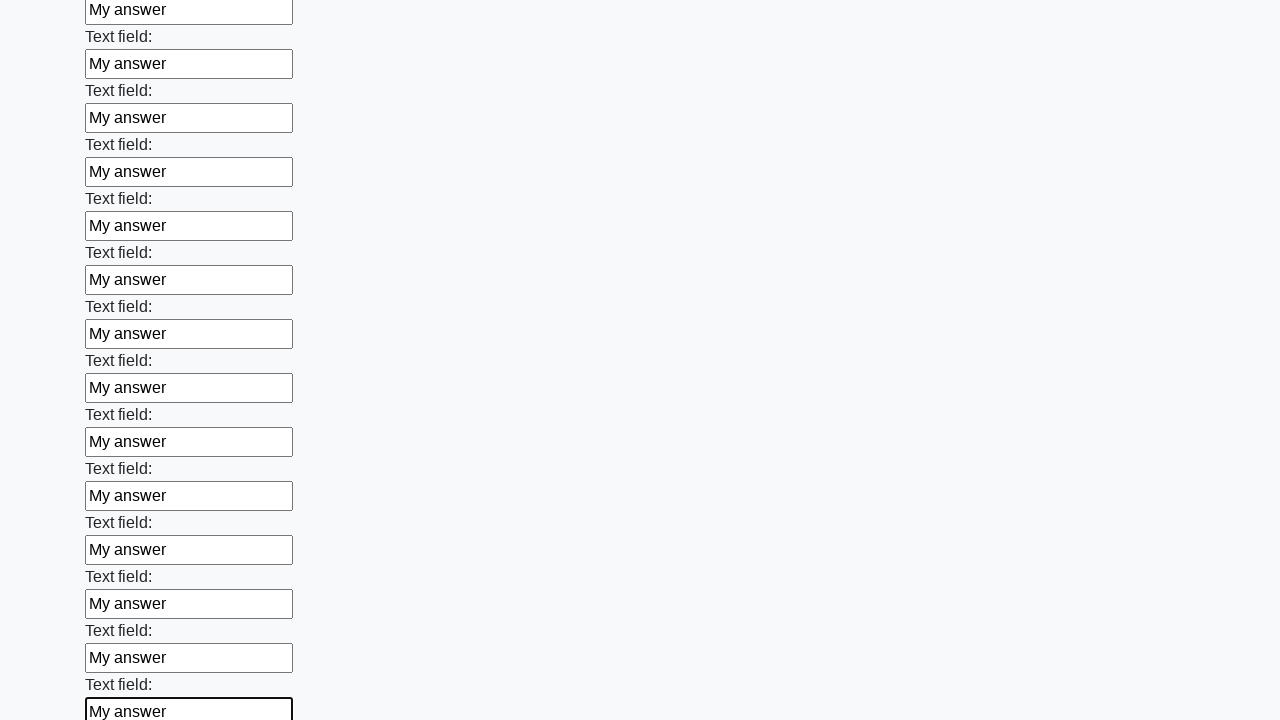

Filled input field with 'My answer' on input >> nth=52
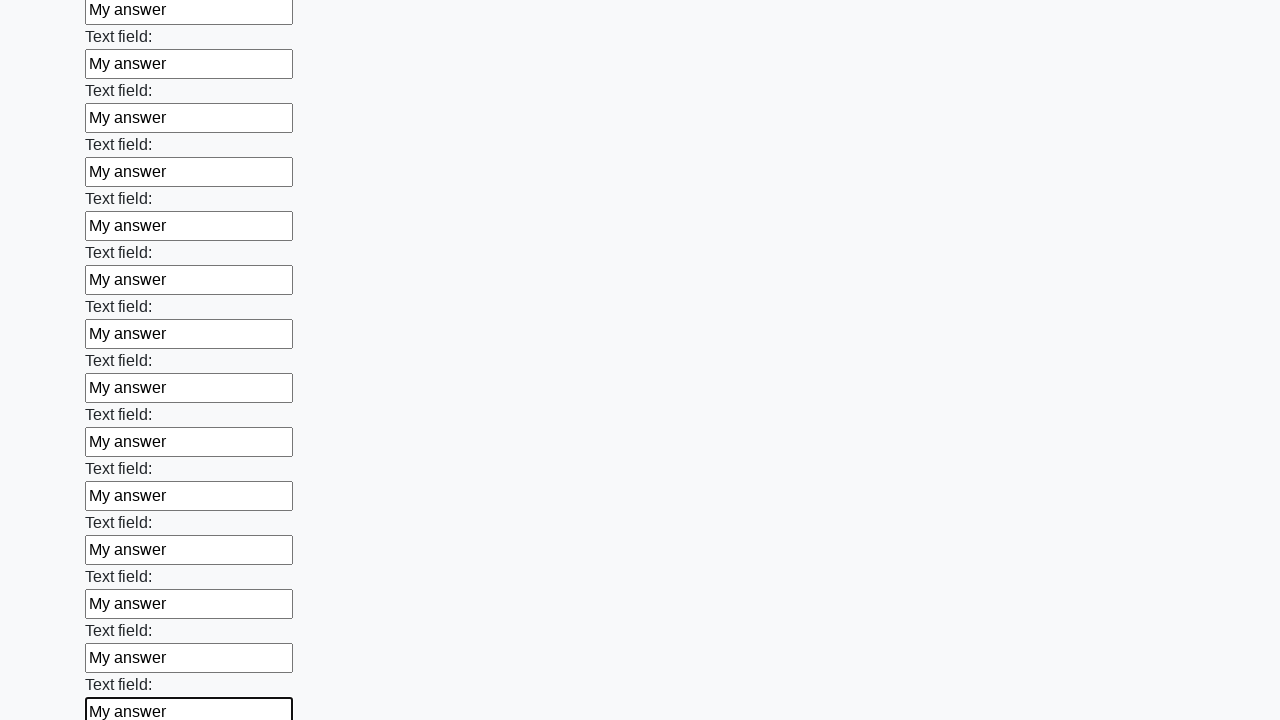

Filled input field with 'My answer' on input >> nth=53
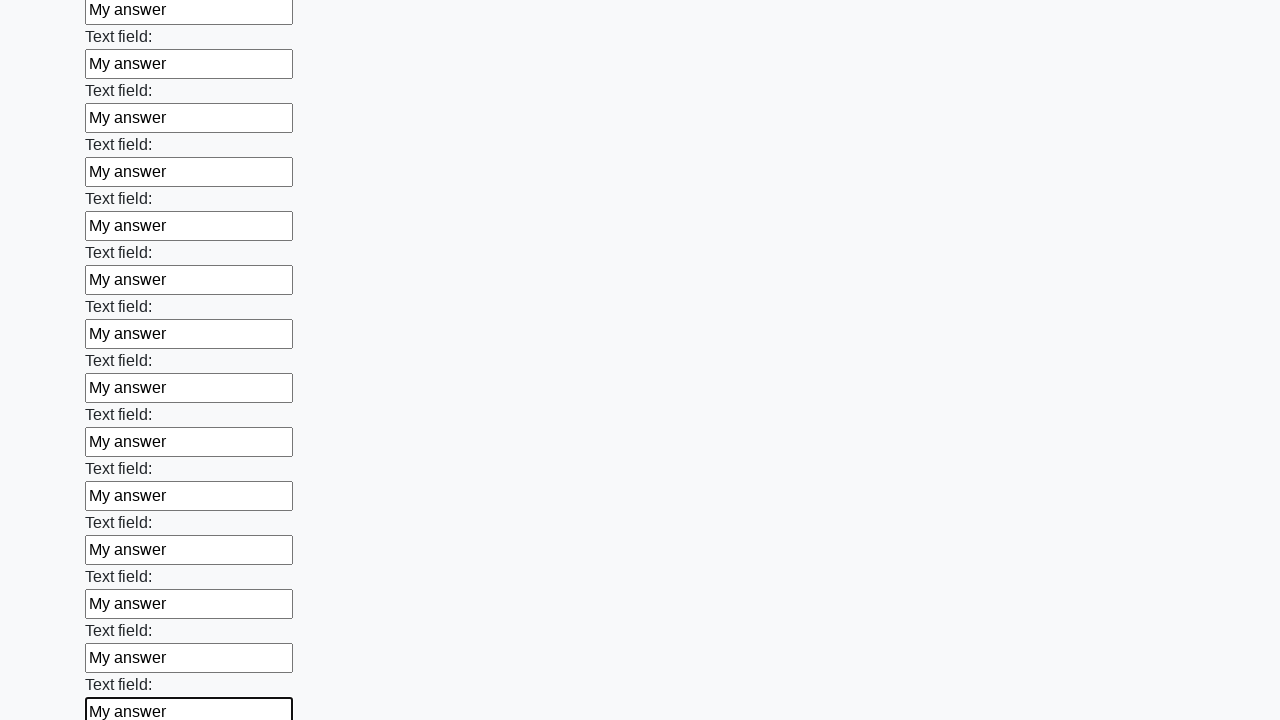

Filled input field with 'My answer' on input >> nth=54
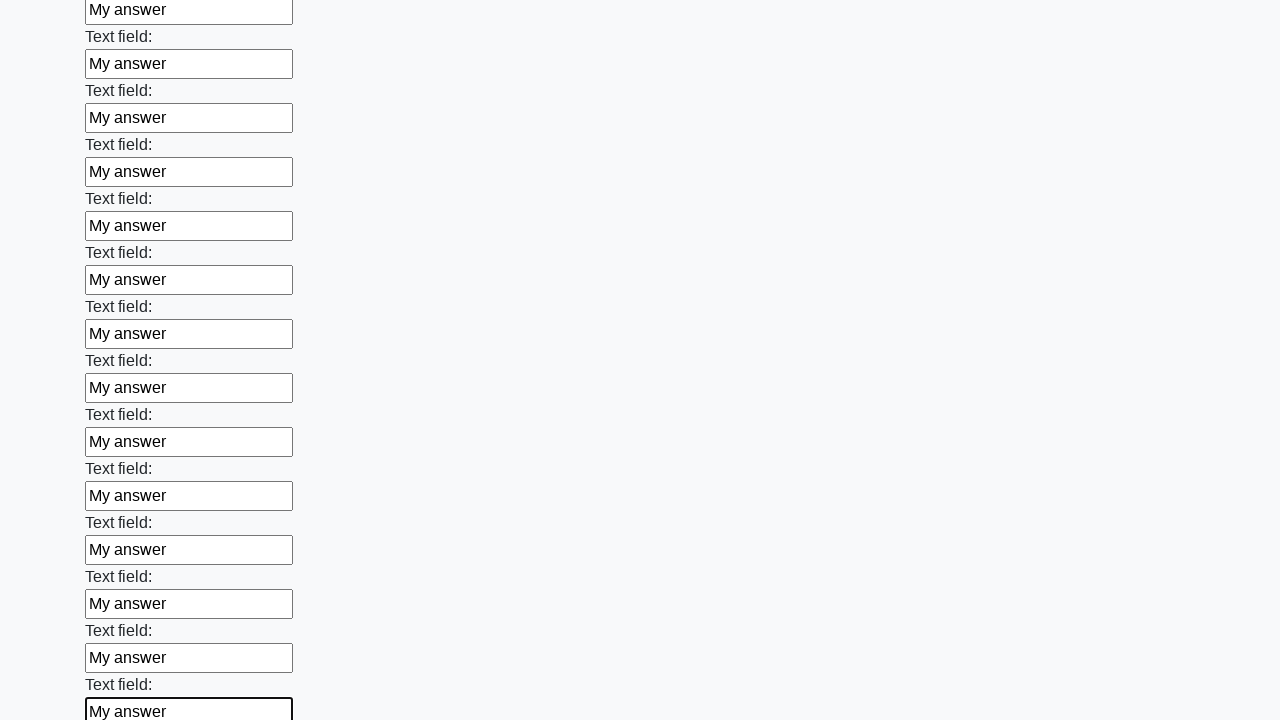

Filled input field with 'My answer' on input >> nth=55
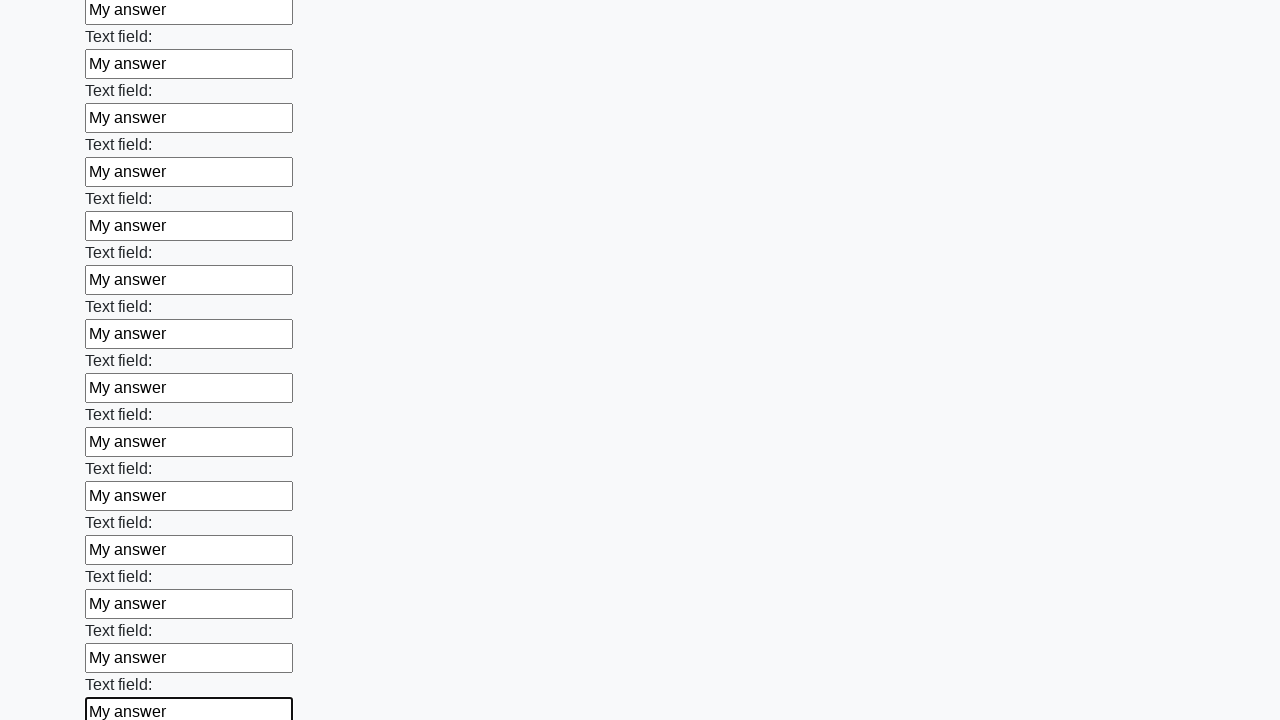

Filled input field with 'My answer' on input >> nth=56
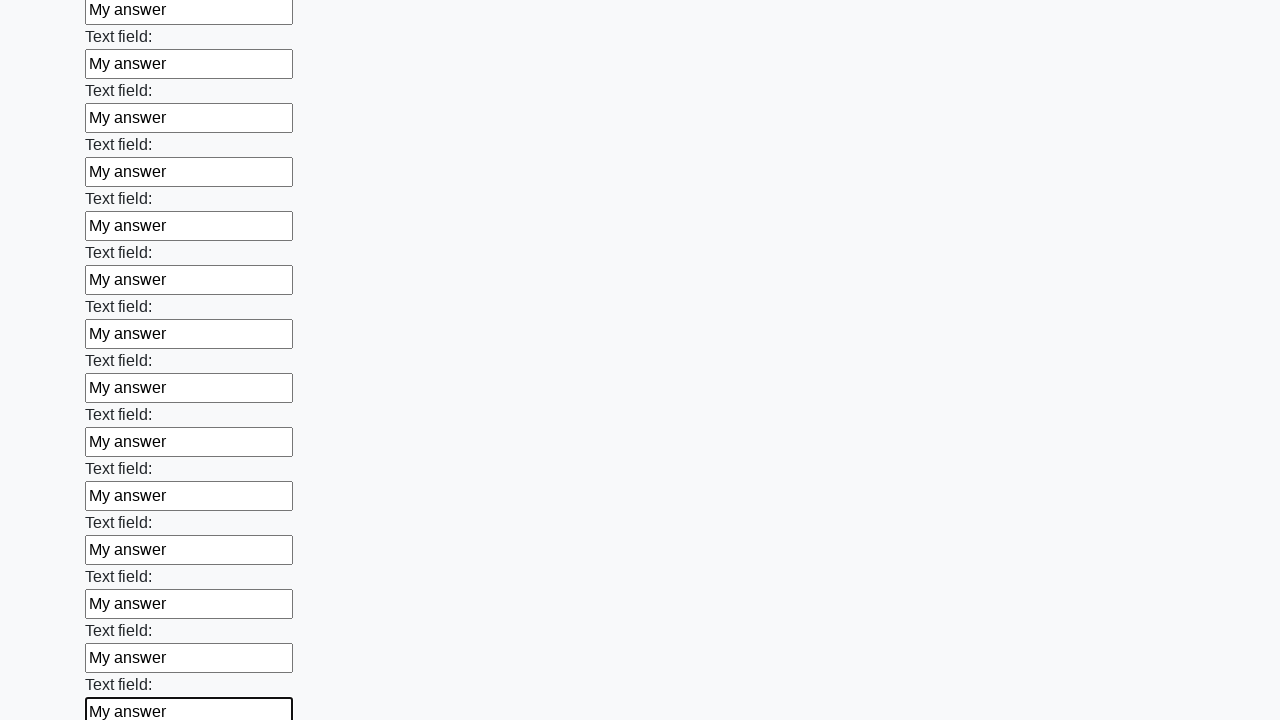

Filled input field with 'My answer' on input >> nth=57
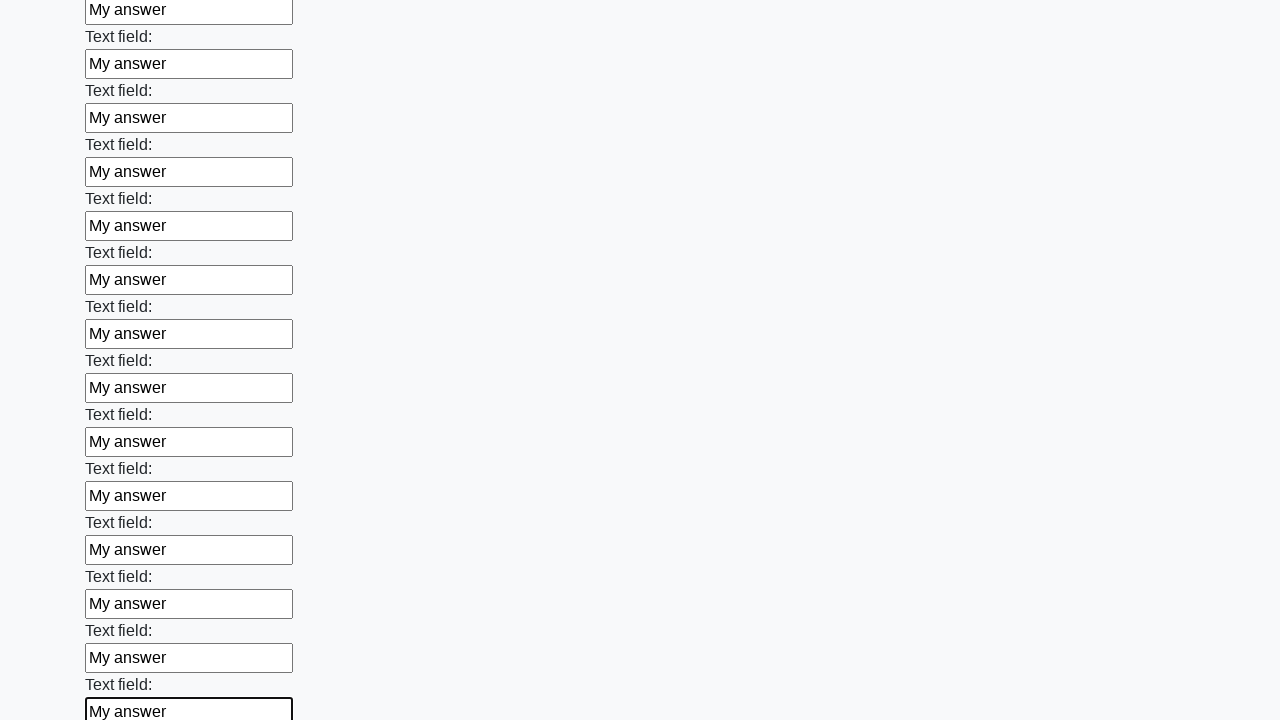

Filled input field with 'My answer' on input >> nth=58
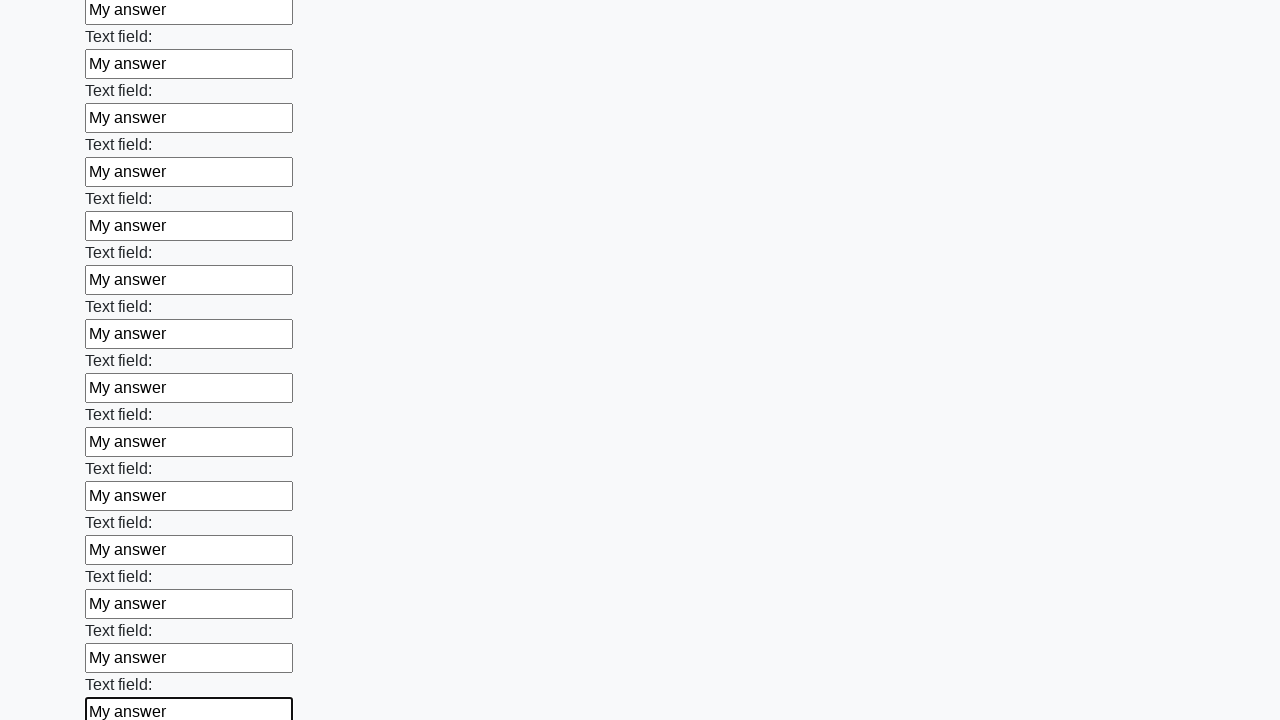

Filled input field with 'My answer' on input >> nth=59
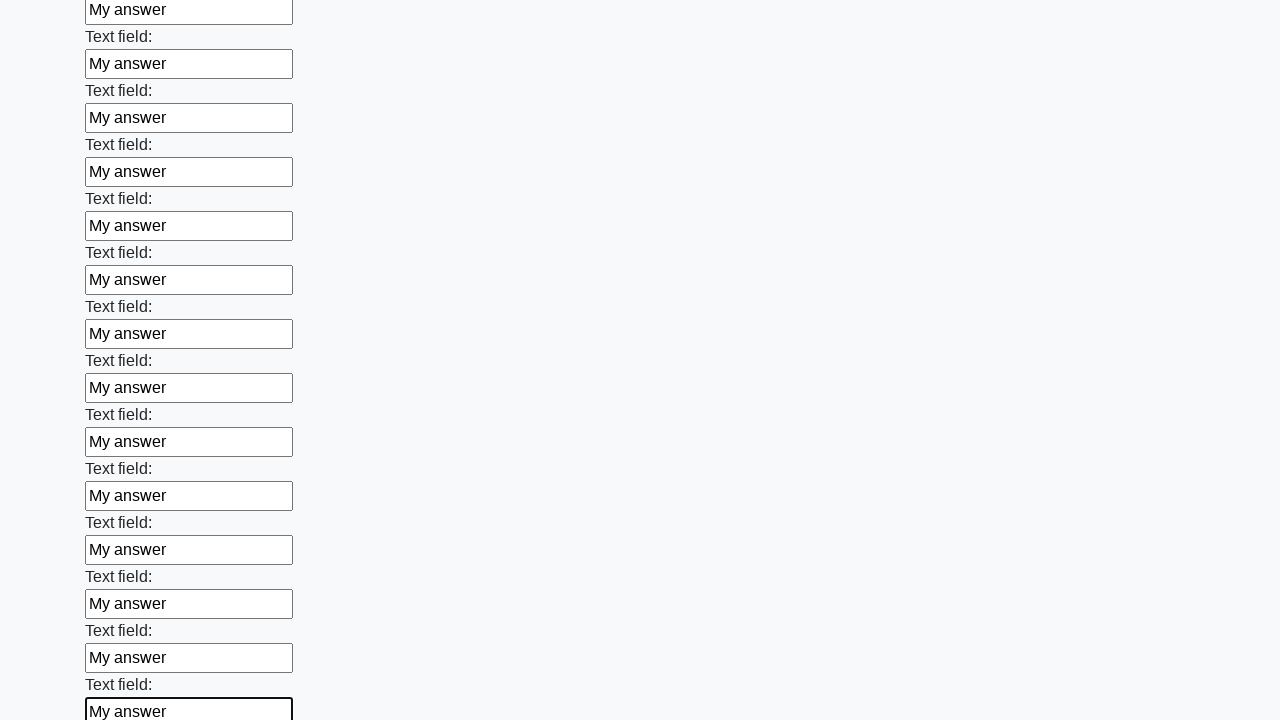

Filled input field with 'My answer' on input >> nth=60
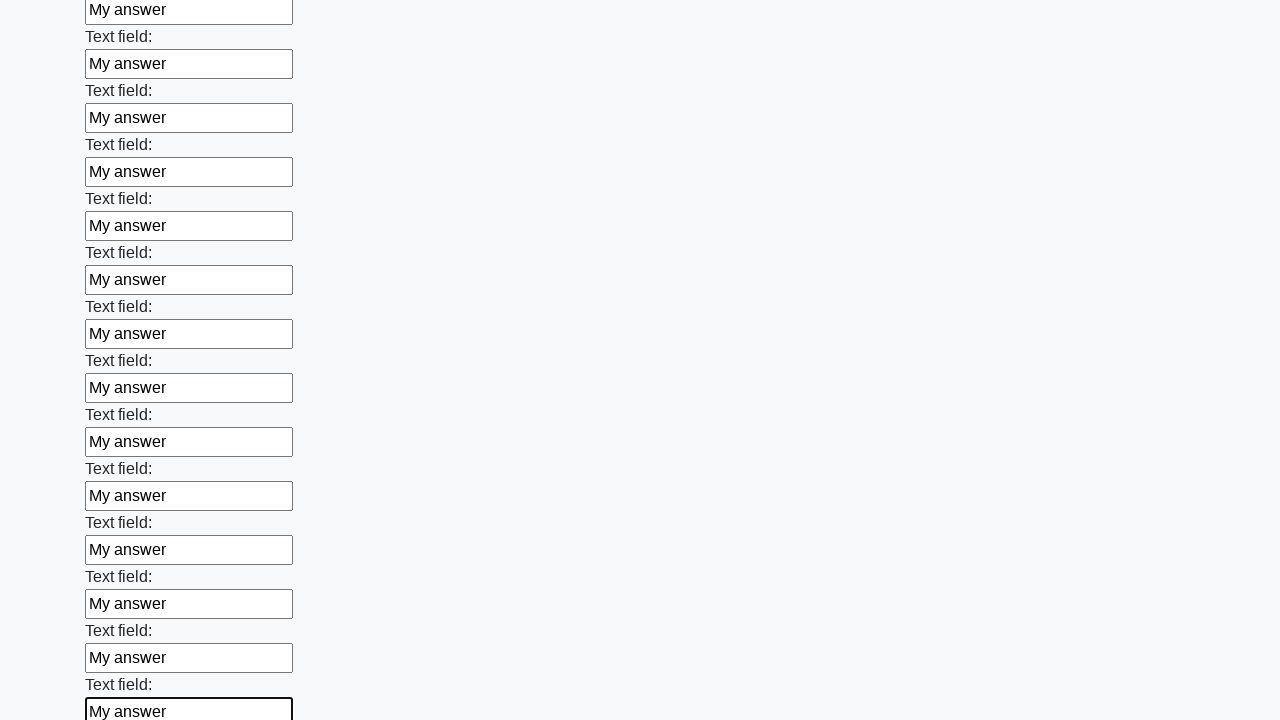

Filled input field with 'My answer' on input >> nth=61
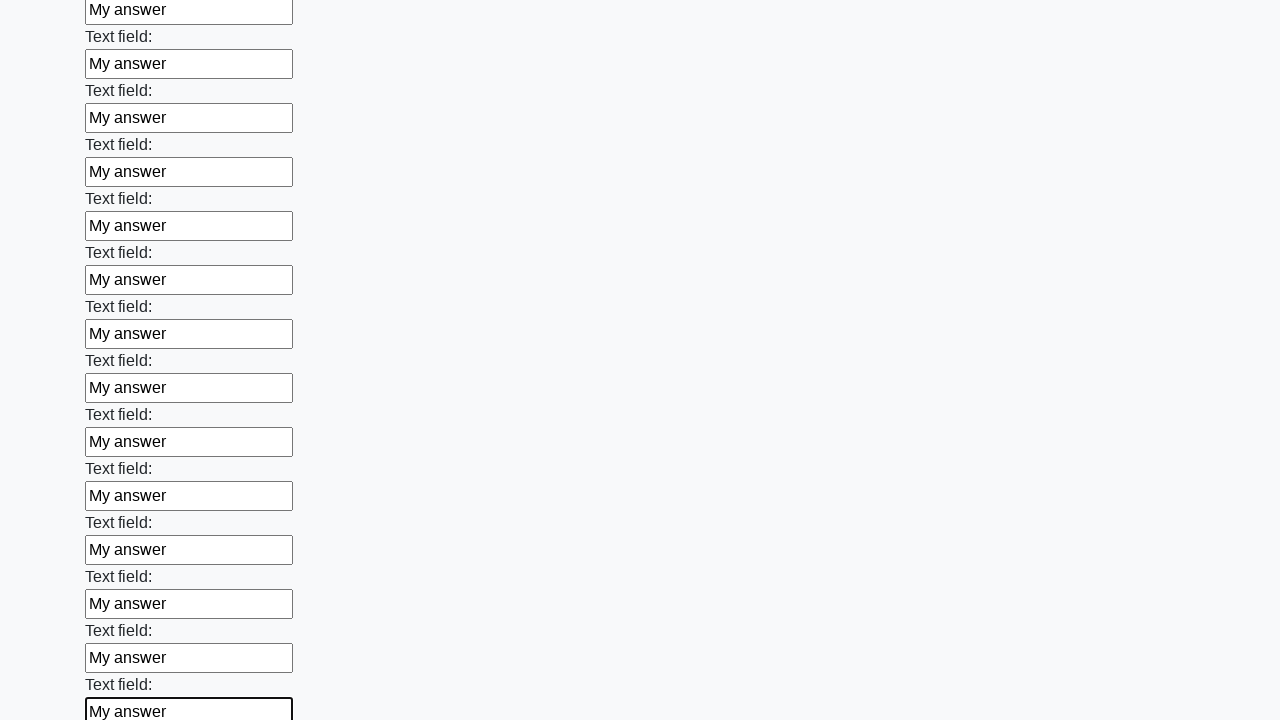

Filled input field with 'My answer' on input >> nth=62
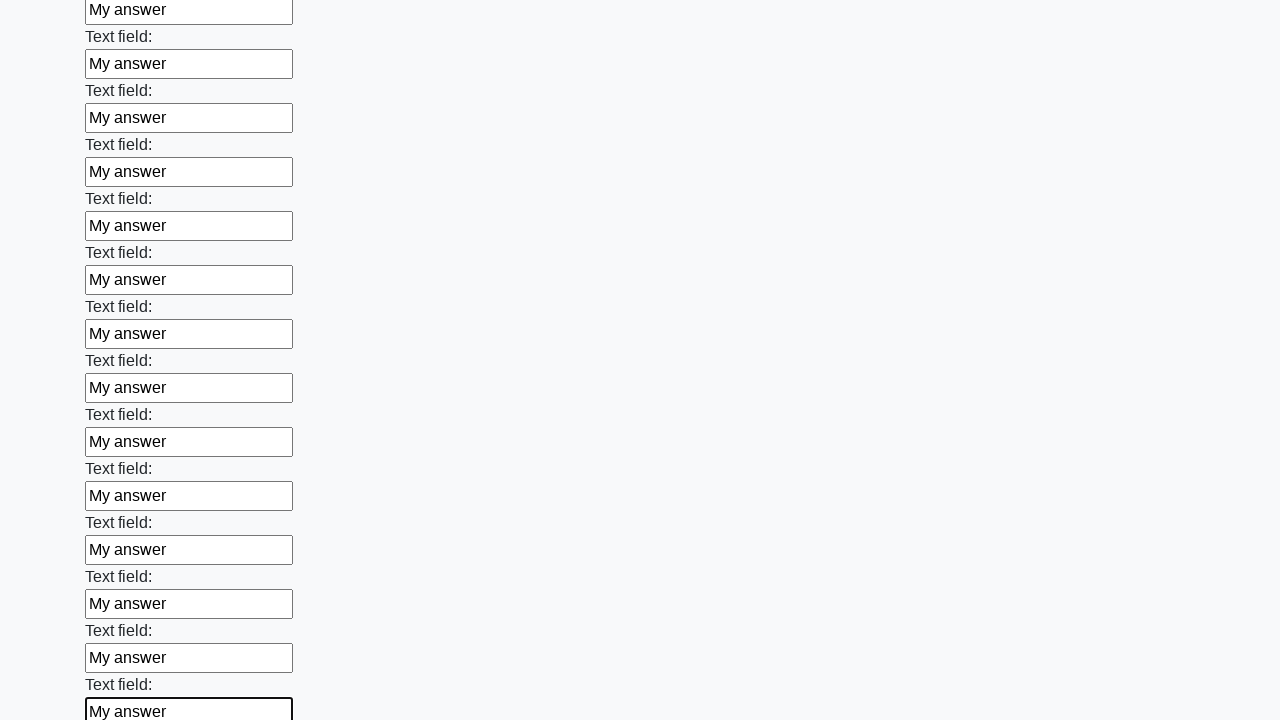

Filled input field with 'My answer' on input >> nth=63
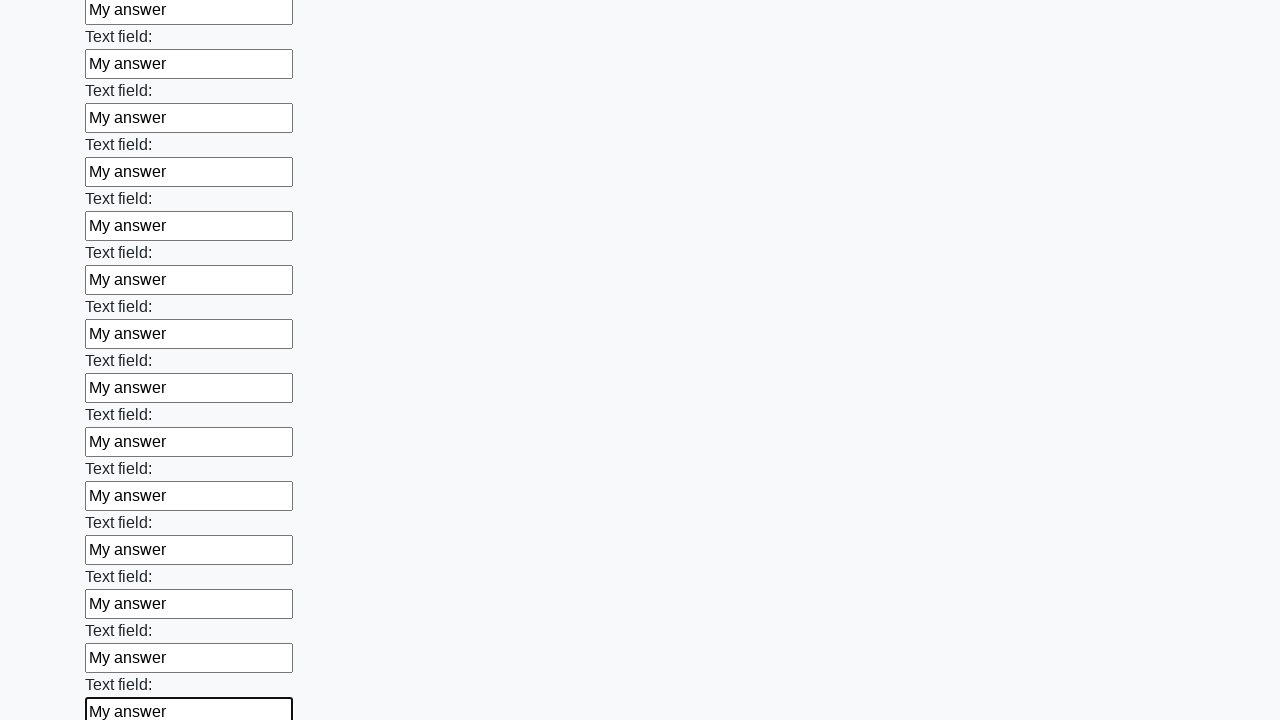

Filled input field with 'My answer' on input >> nth=64
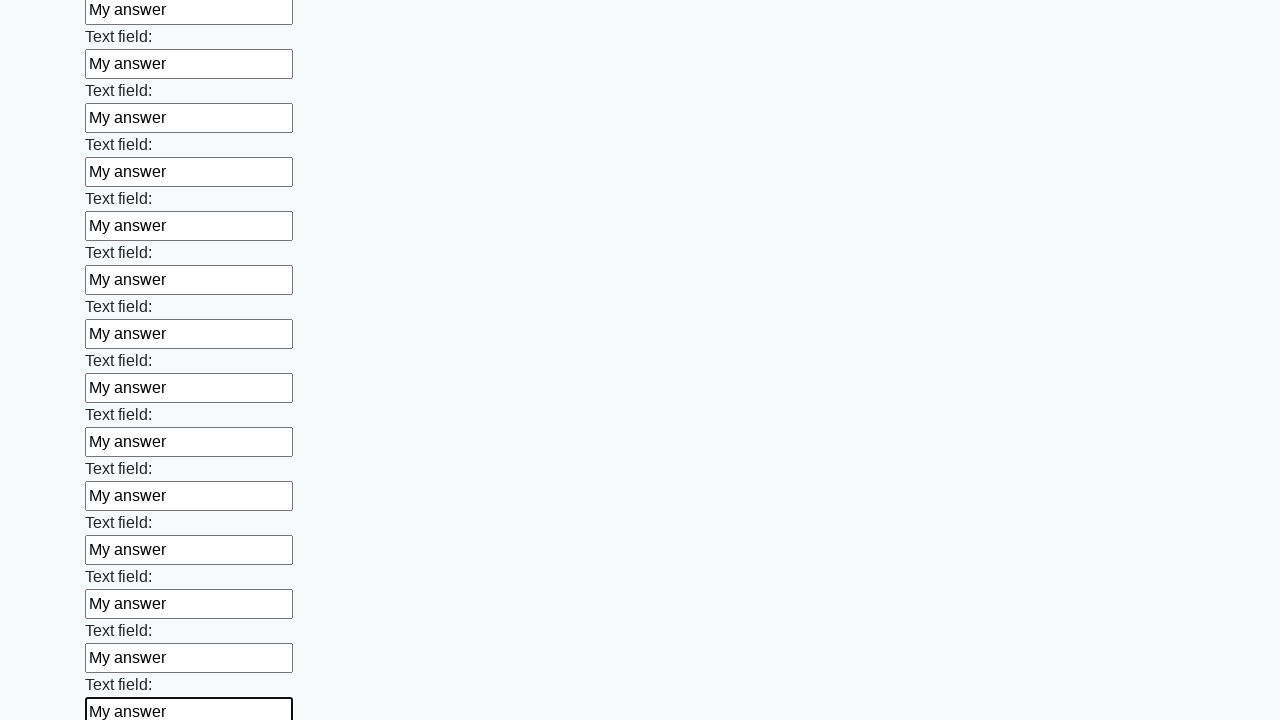

Filled input field with 'My answer' on input >> nth=65
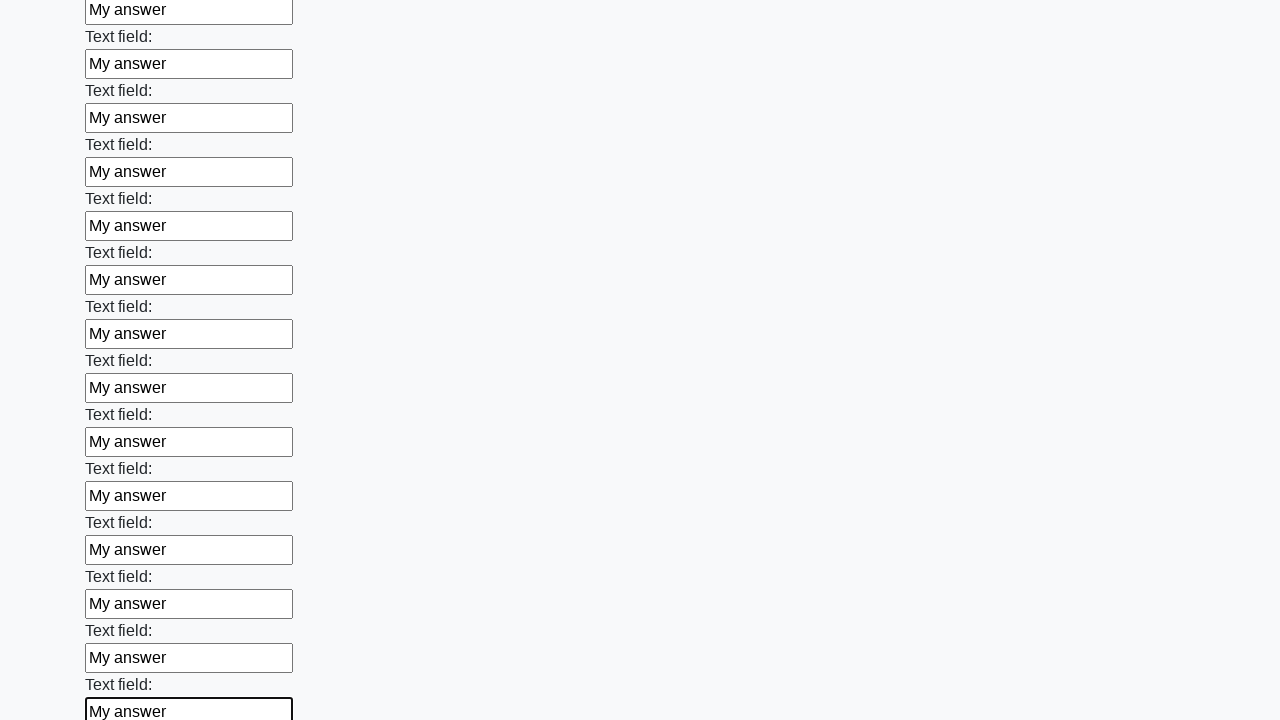

Filled input field with 'My answer' on input >> nth=66
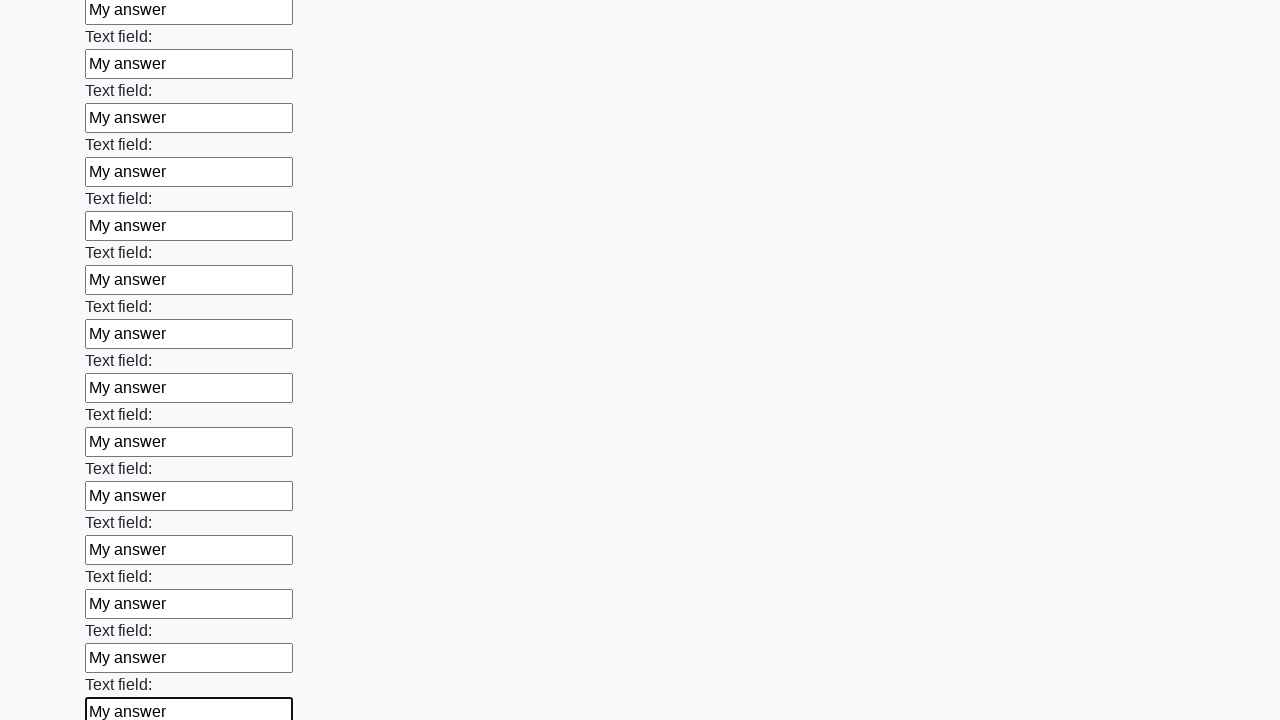

Filled input field with 'My answer' on input >> nth=67
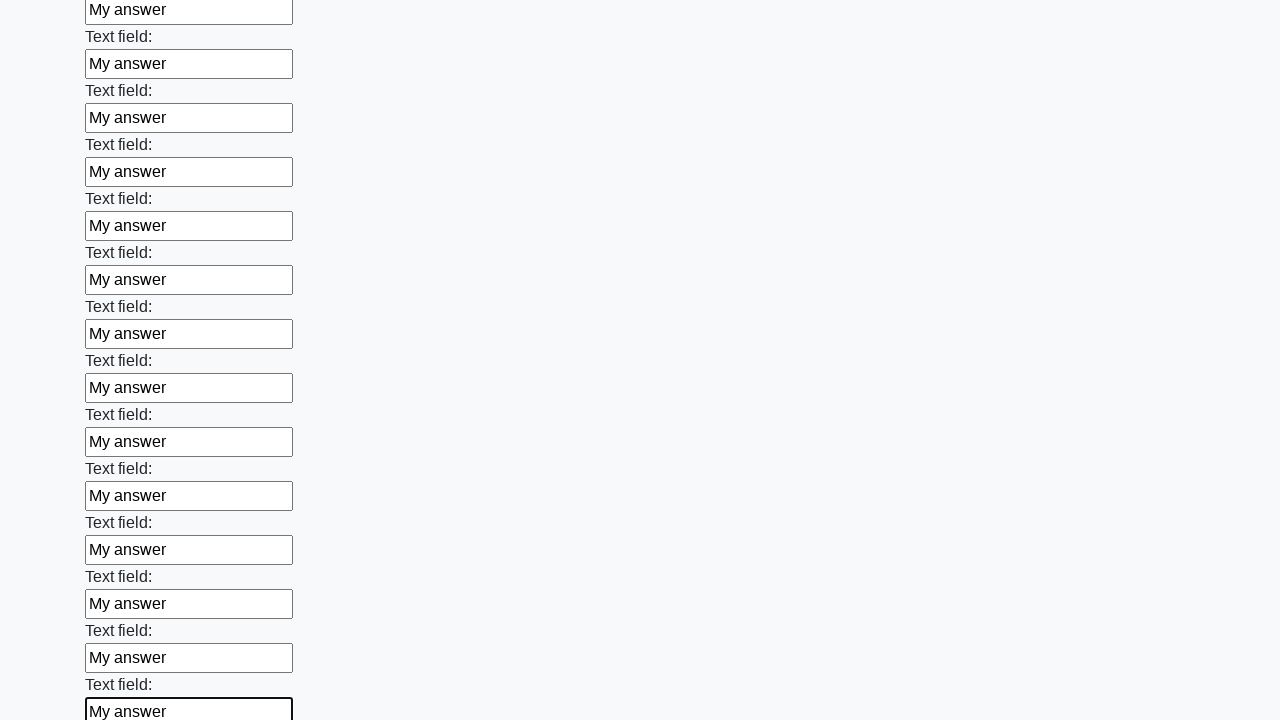

Filled input field with 'My answer' on input >> nth=68
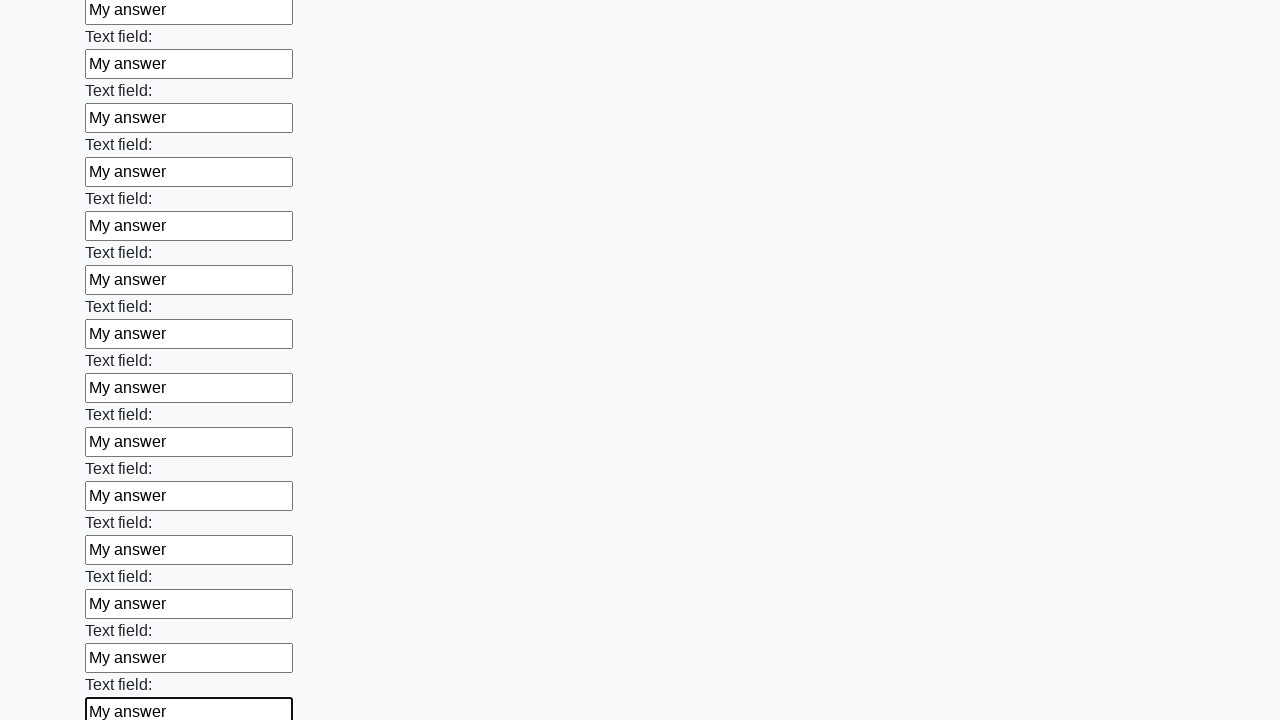

Filled input field with 'My answer' on input >> nth=69
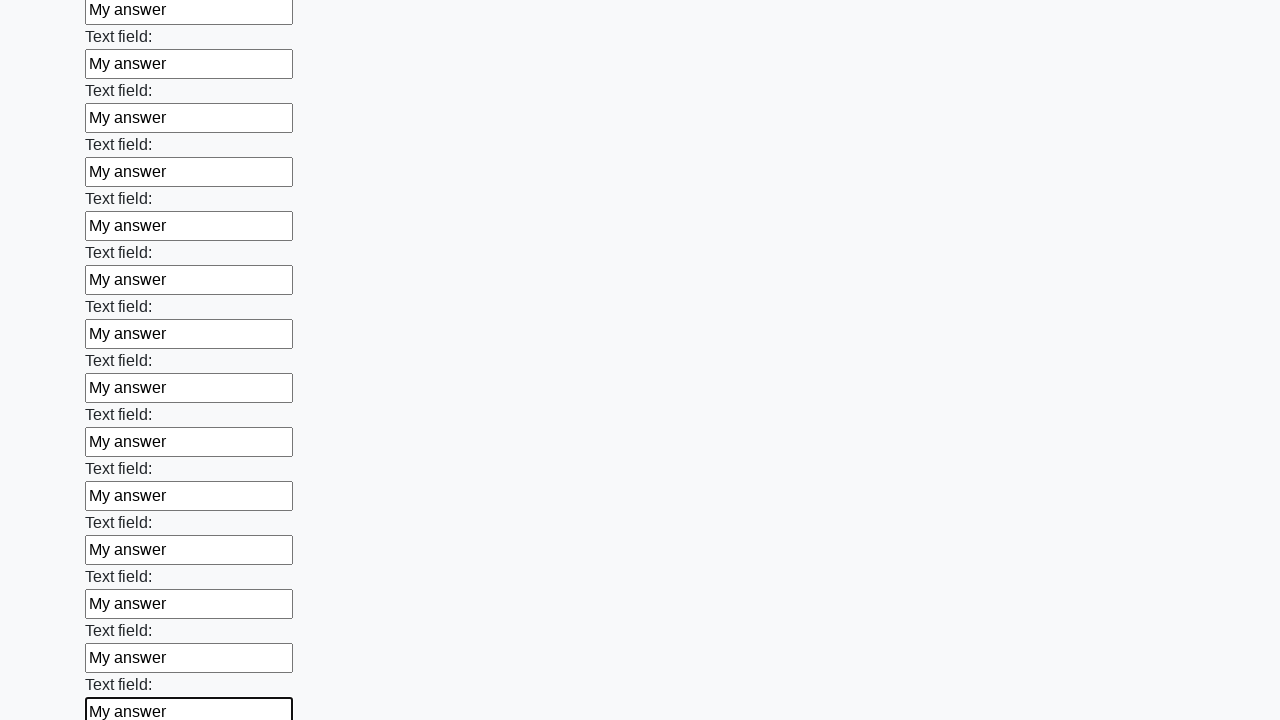

Filled input field with 'My answer' on input >> nth=70
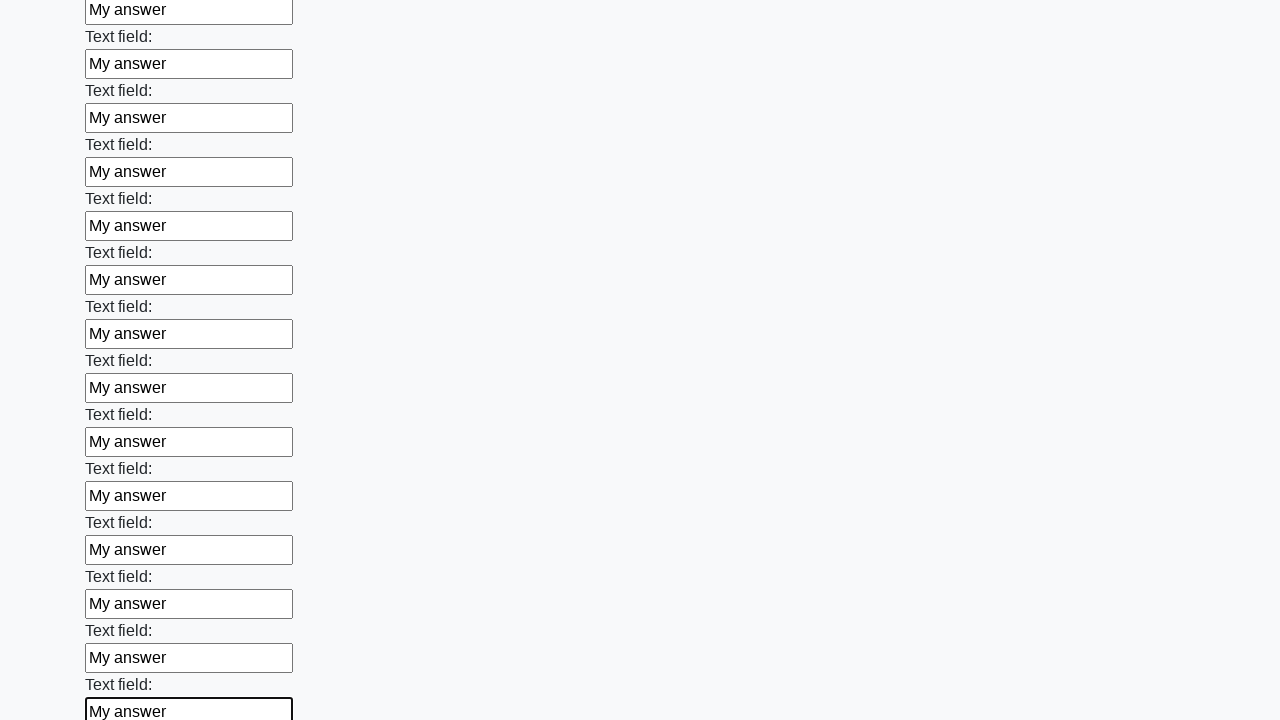

Filled input field with 'My answer' on input >> nth=71
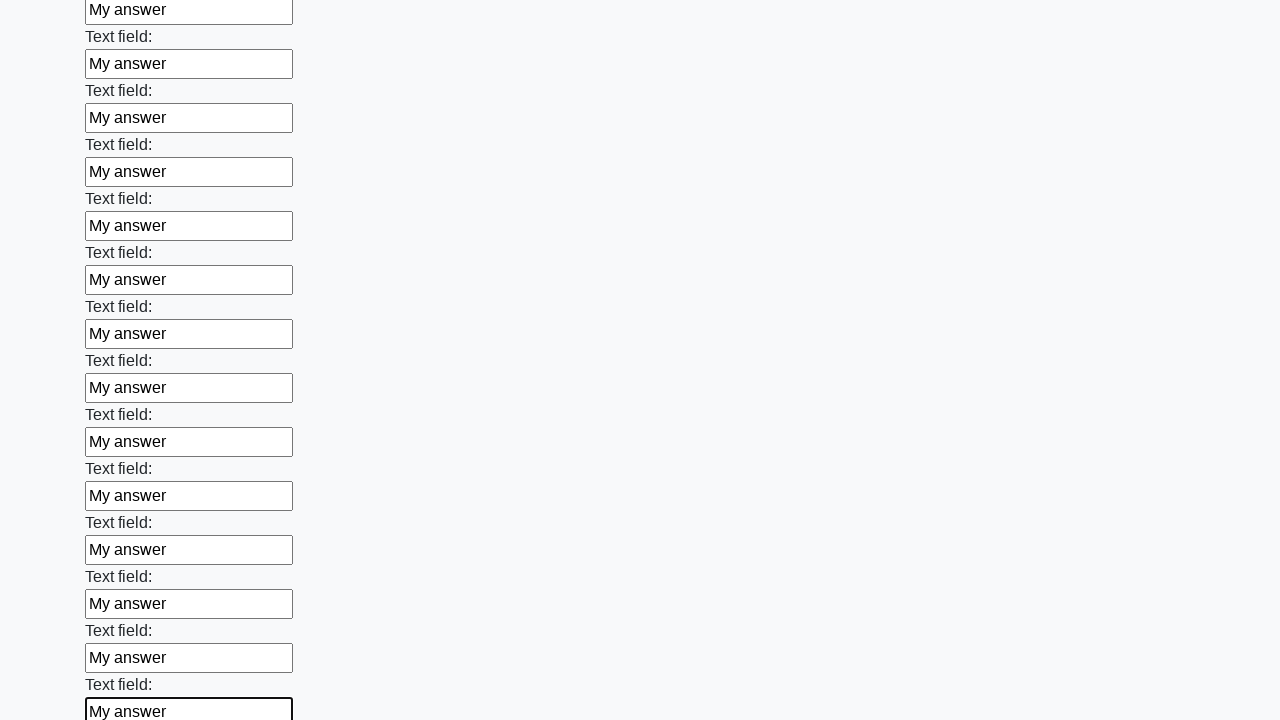

Filled input field with 'My answer' on input >> nth=72
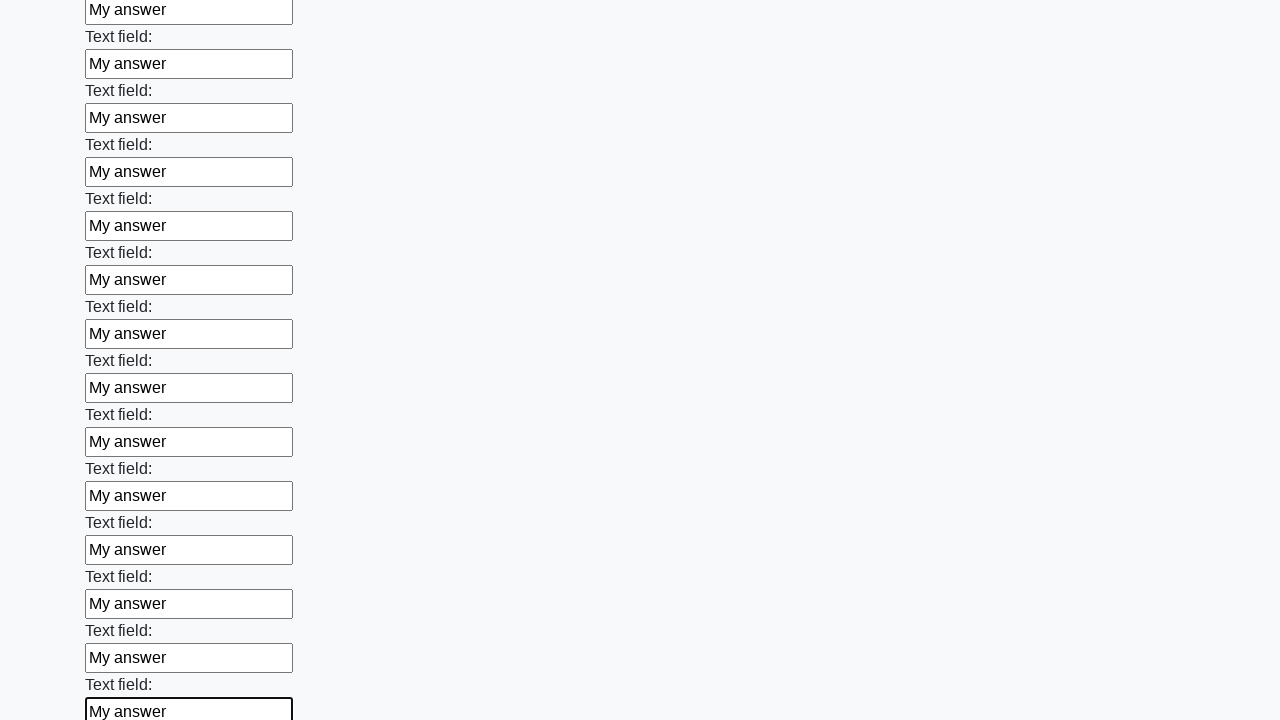

Filled input field with 'My answer' on input >> nth=73
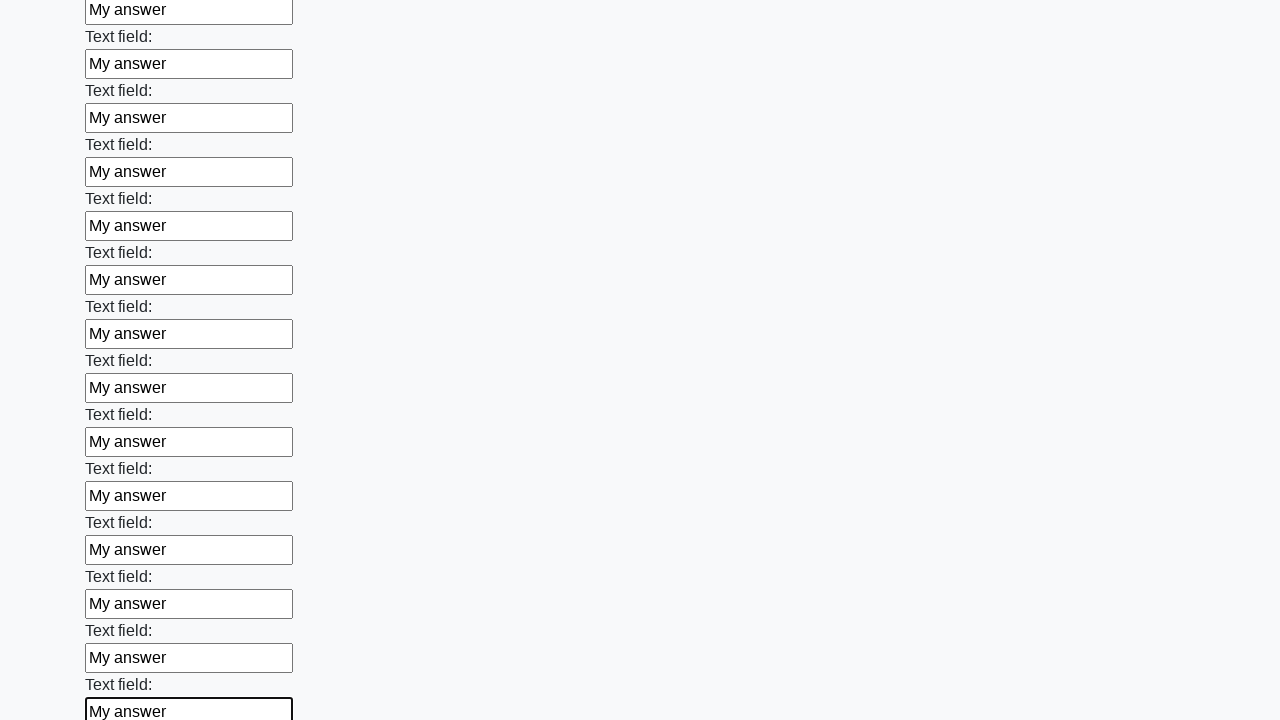

Filled input field with 'My answer' on input >> nth=74
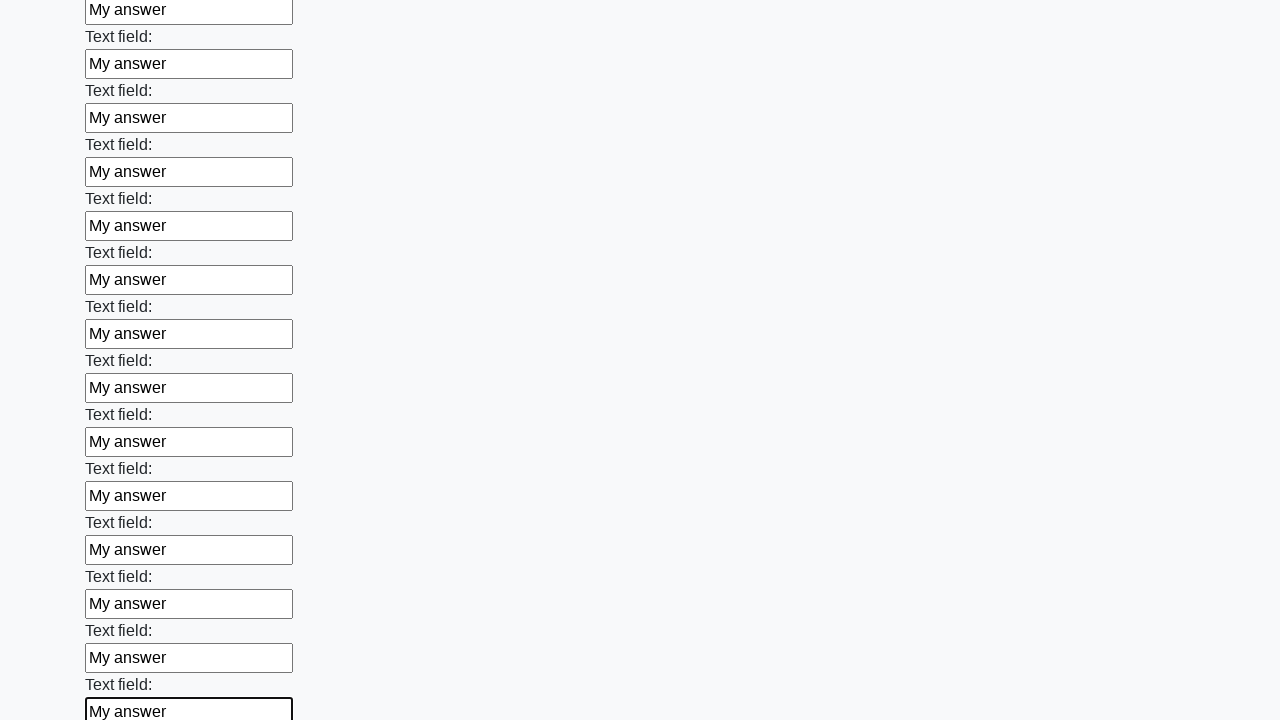

Filled input field with 'My answer' on input >> nth=75
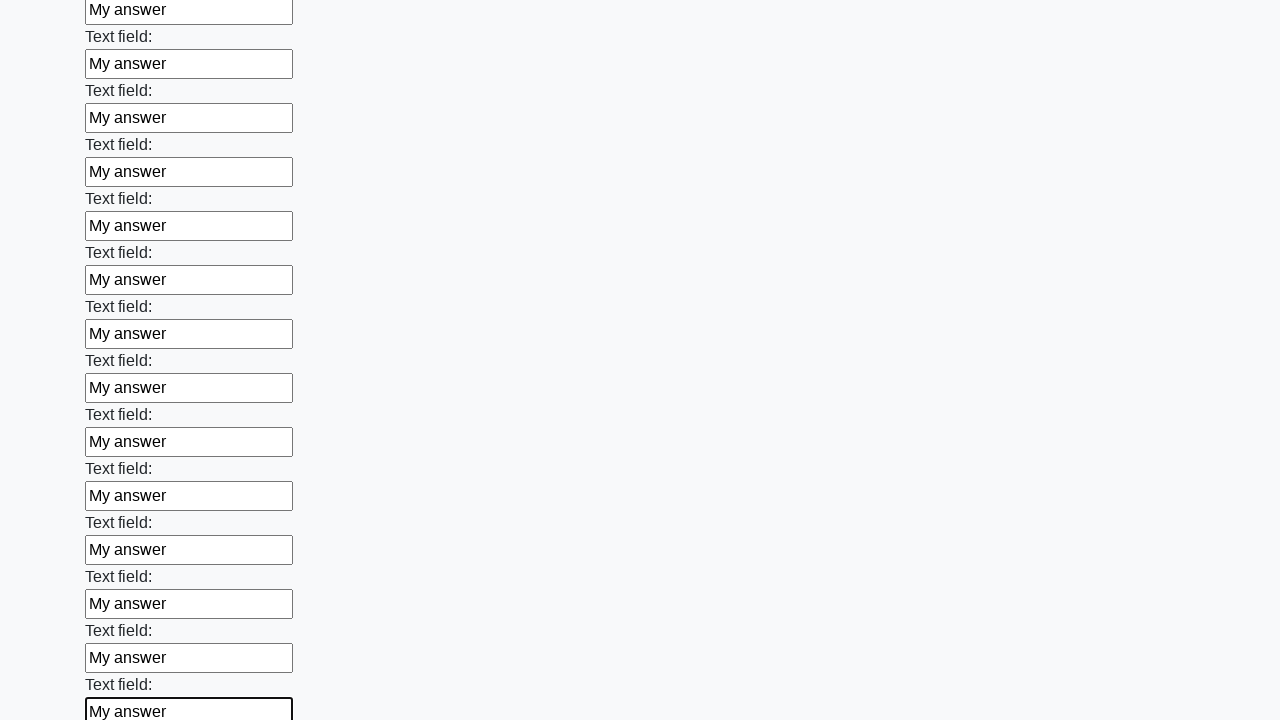

Filled input field with 'My answer' on input >> nth=76
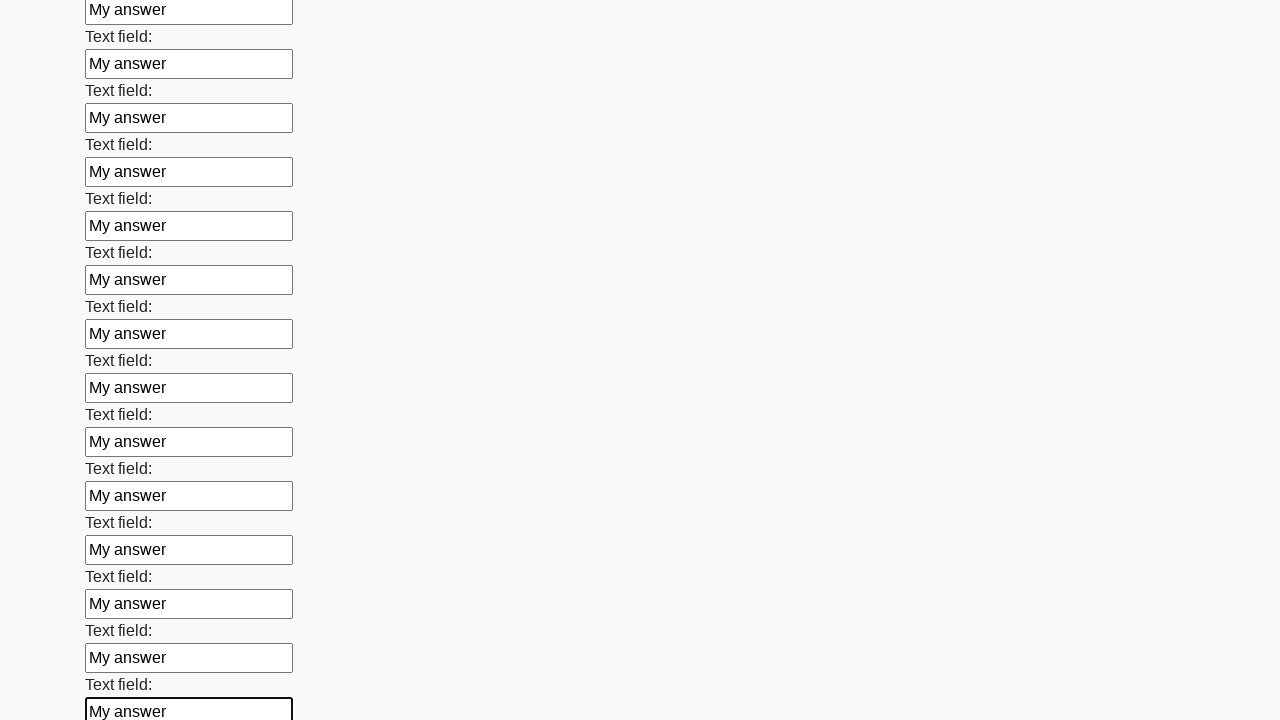

Filled input field with 'My answer' on input >> nth=77
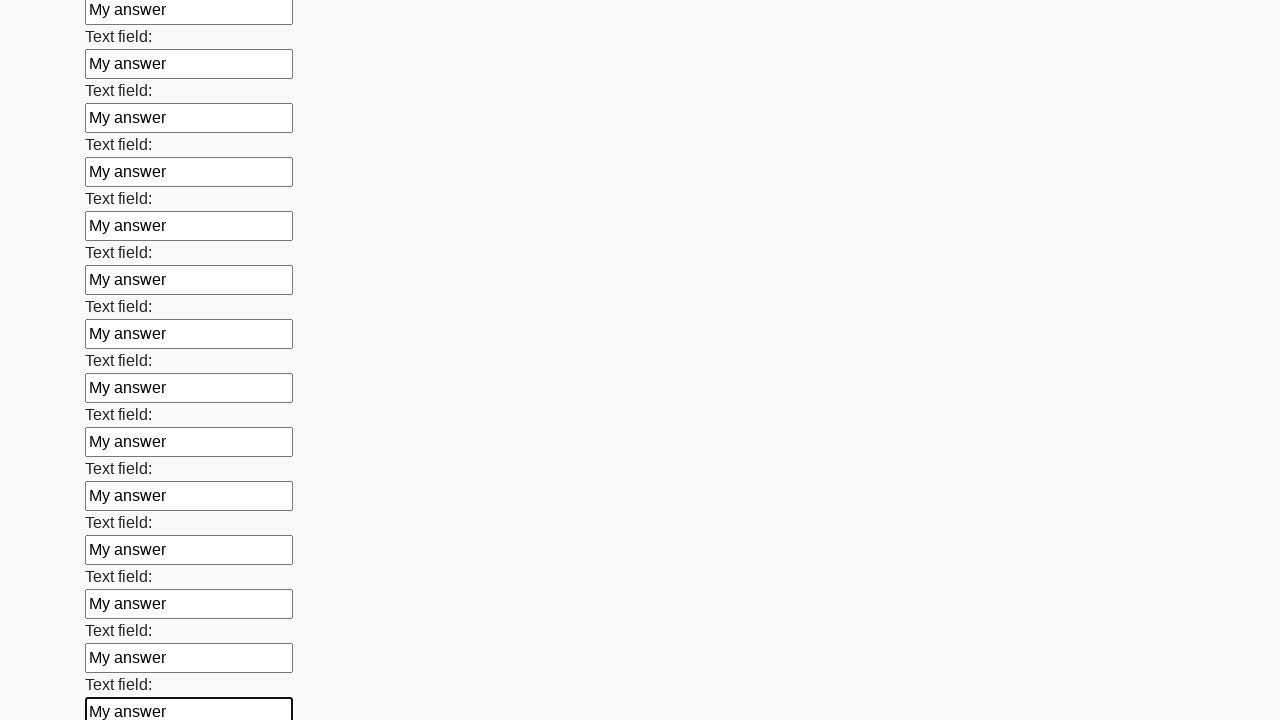

Filled input field with 'My answer' on input >> nth=78
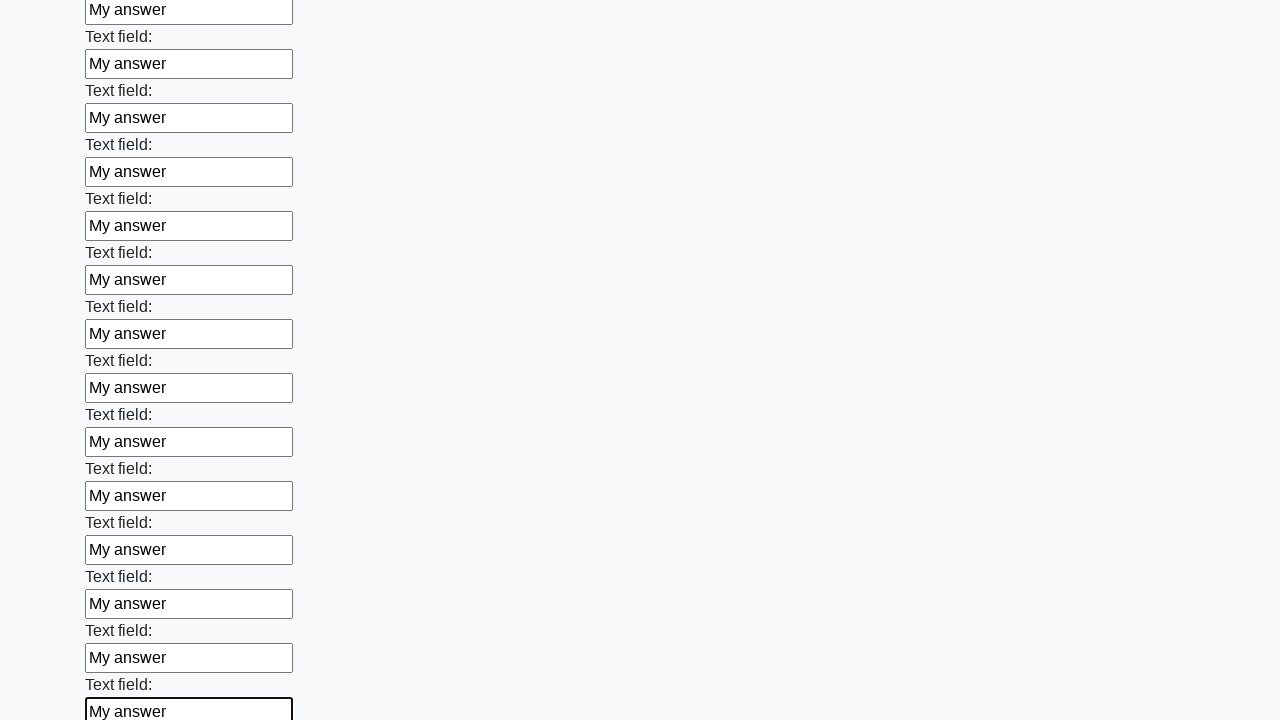

Filled input field with 'My answer' on input >> nth=79
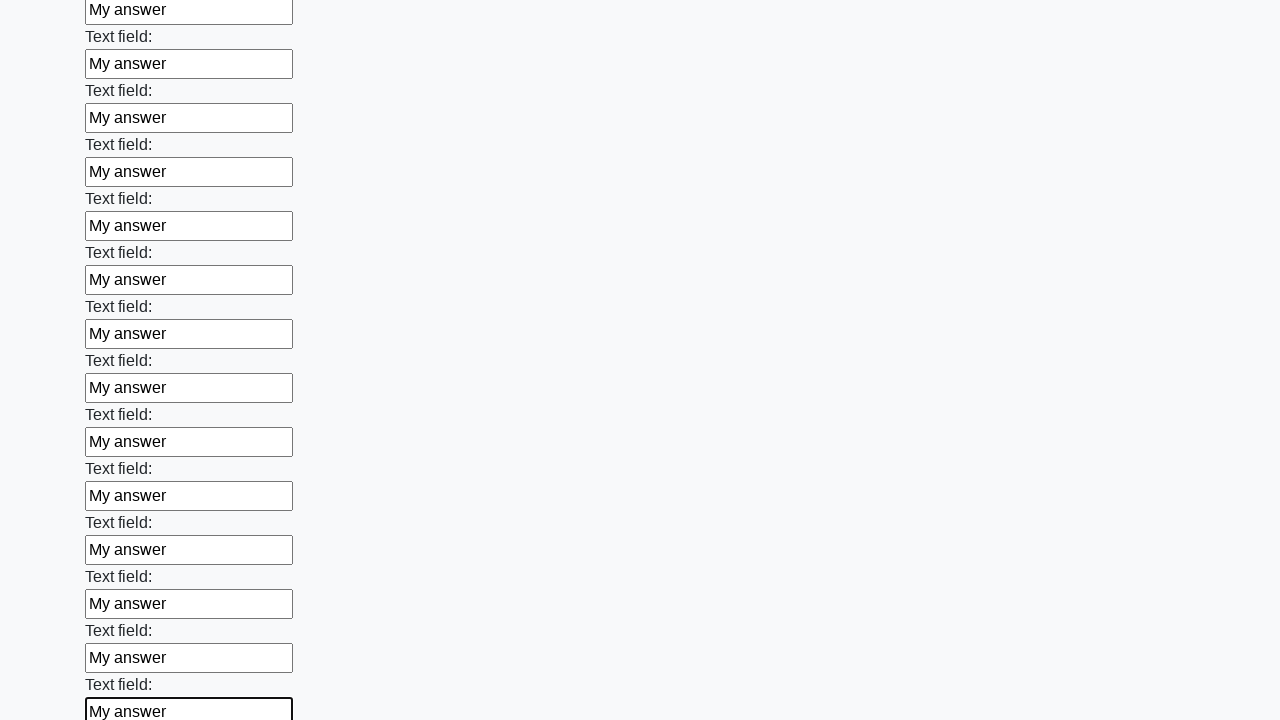

Filled input field with 'My answer' on input >> nth=80
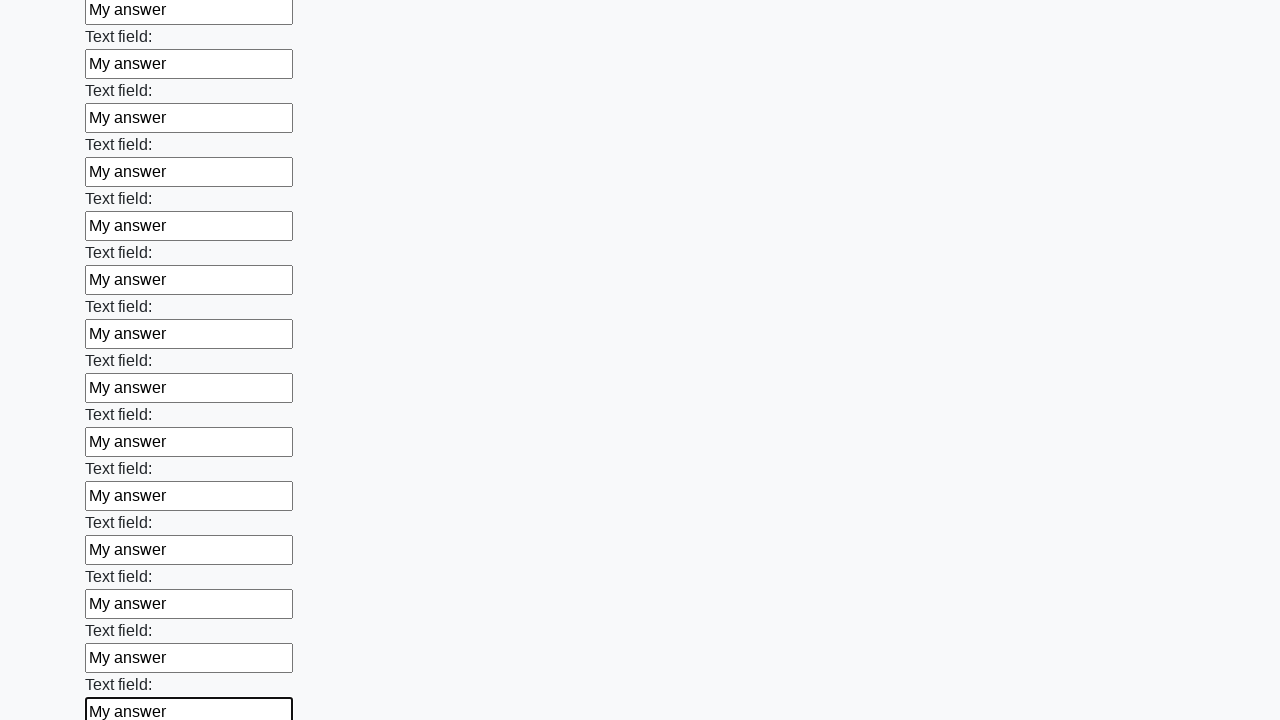

Filled input field with 'My answer' on input >> nth=81
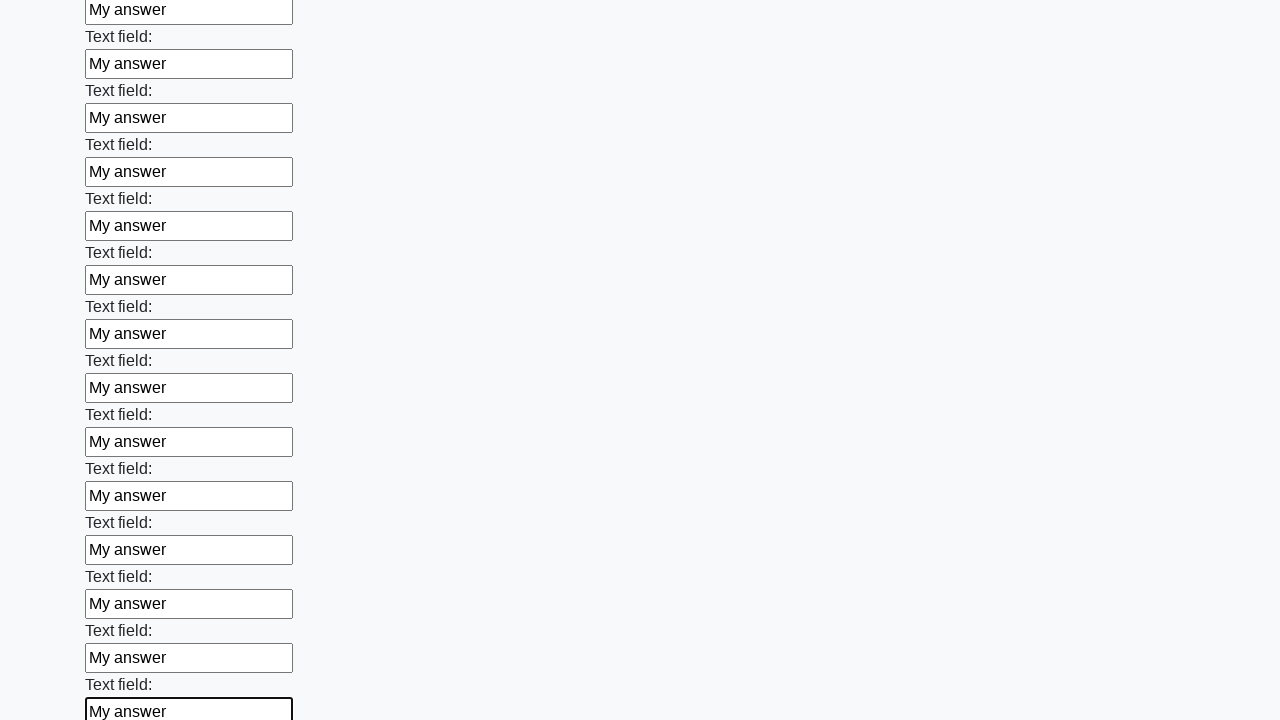

Filled input field with 'My answer' on input >> nth=82
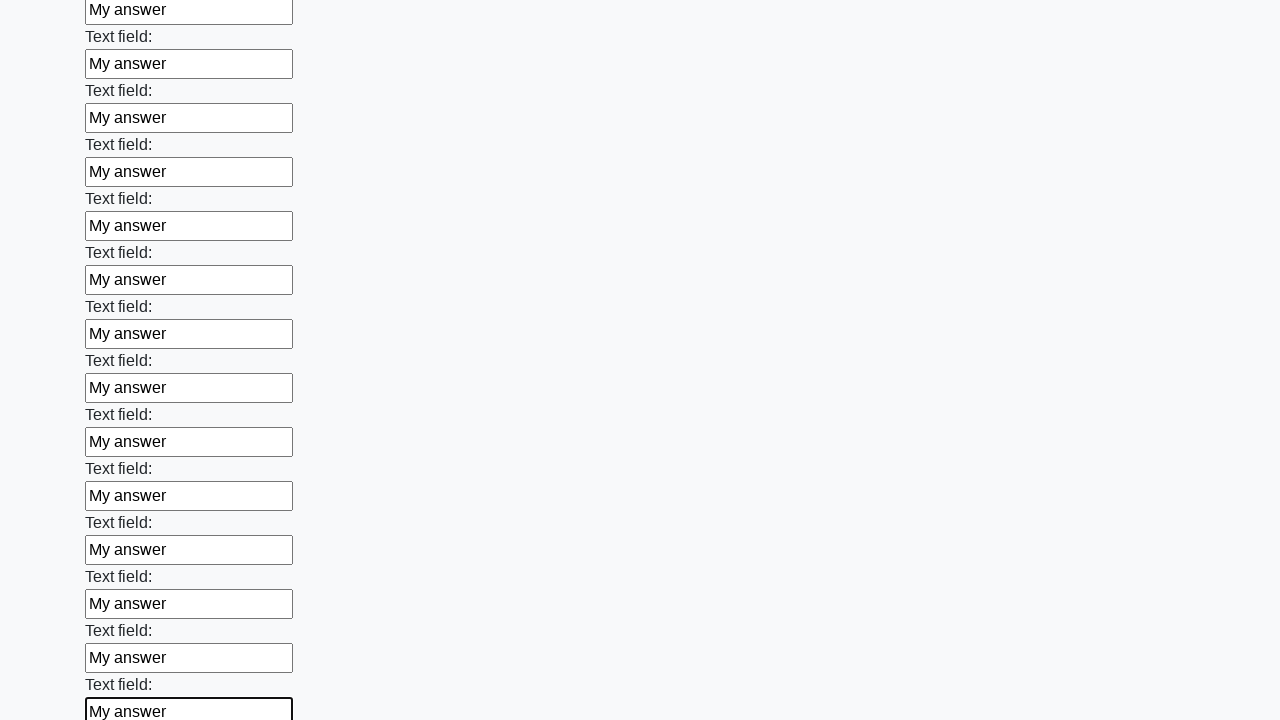

Filled input field with 'My answer' on input >> nth=83
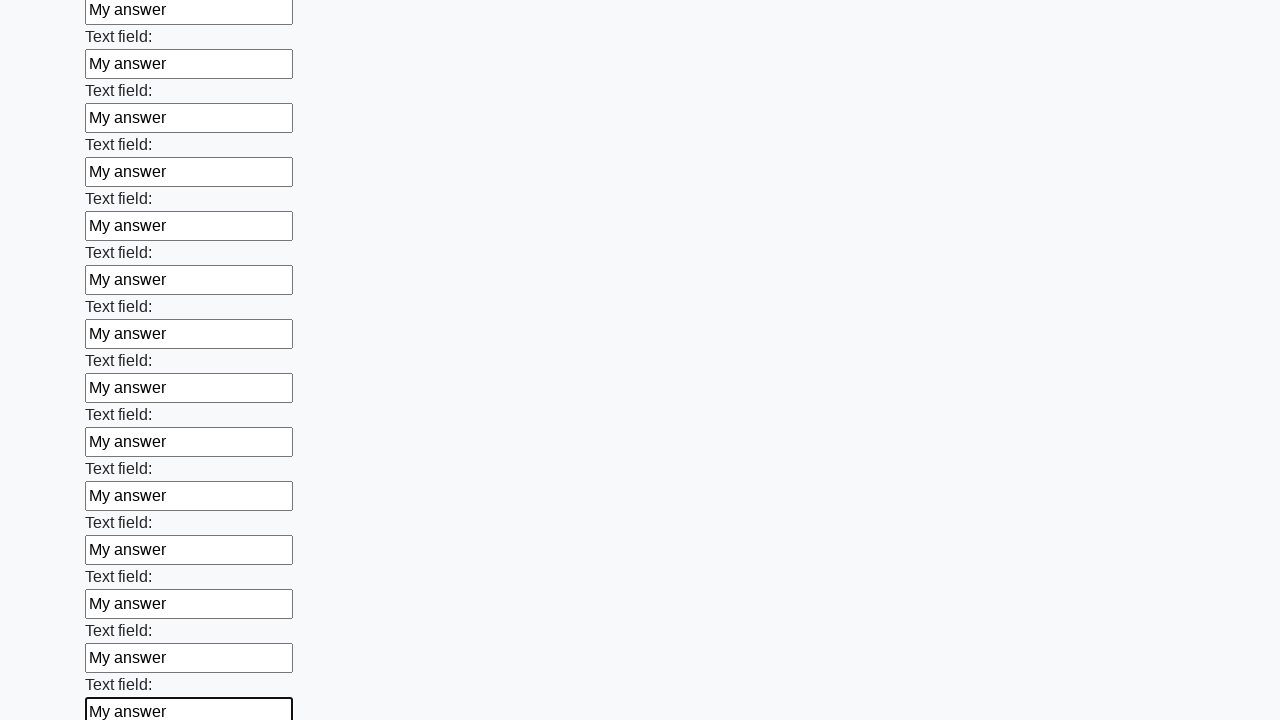

Filled input field with 'My answer' on input >> nth=84
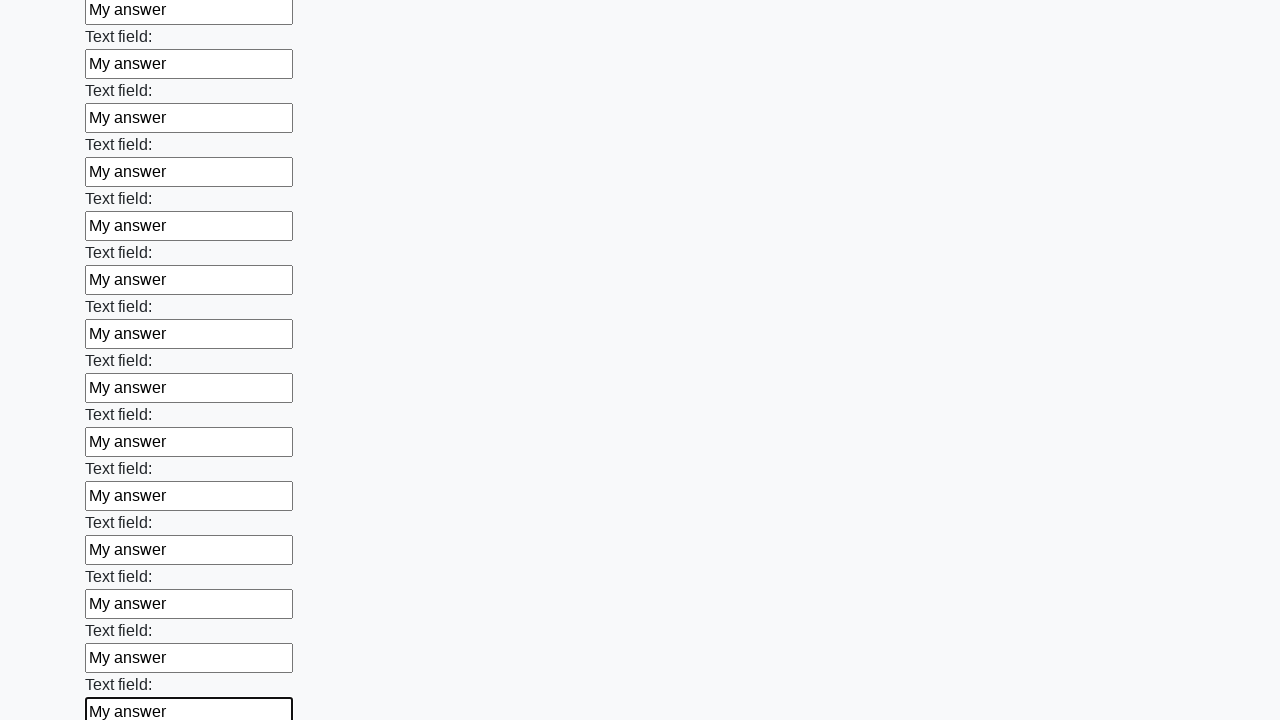

Filled input field with 'My answer' on input >> nth=85
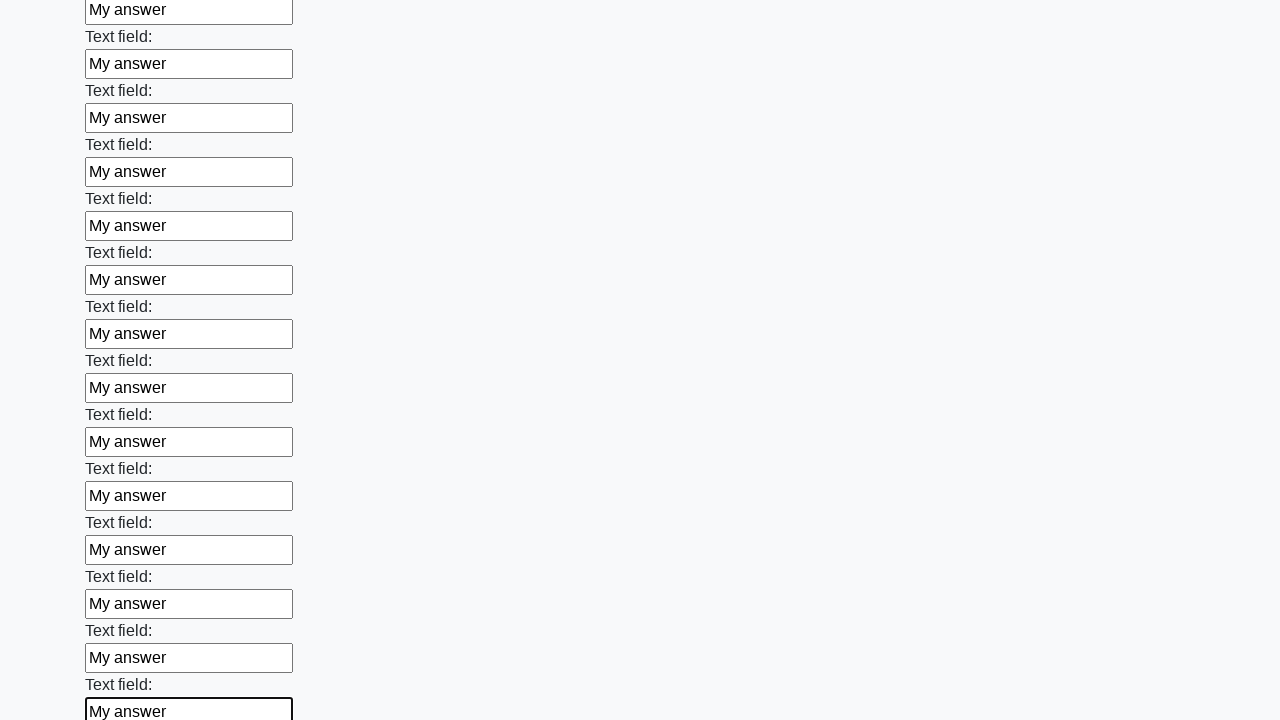

Filled input field with 'My answer' on input >> nth=86
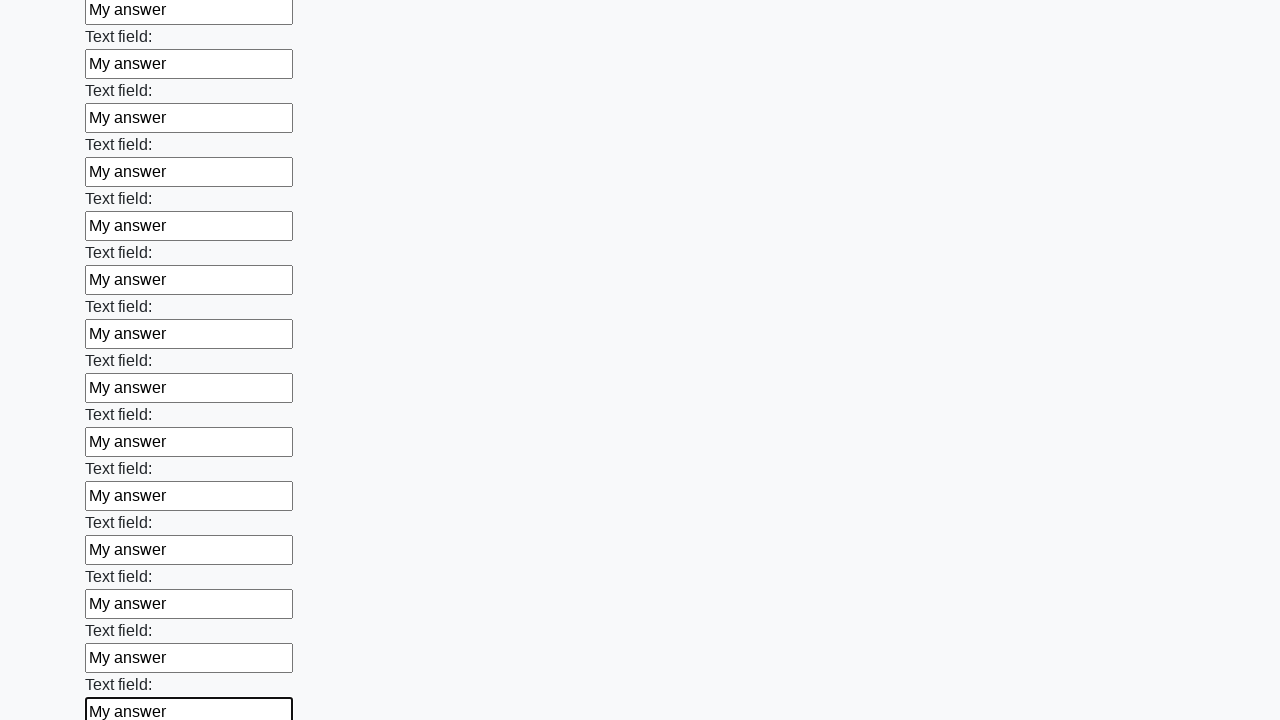

Filled input field with 'My answer' on input >> nth=87
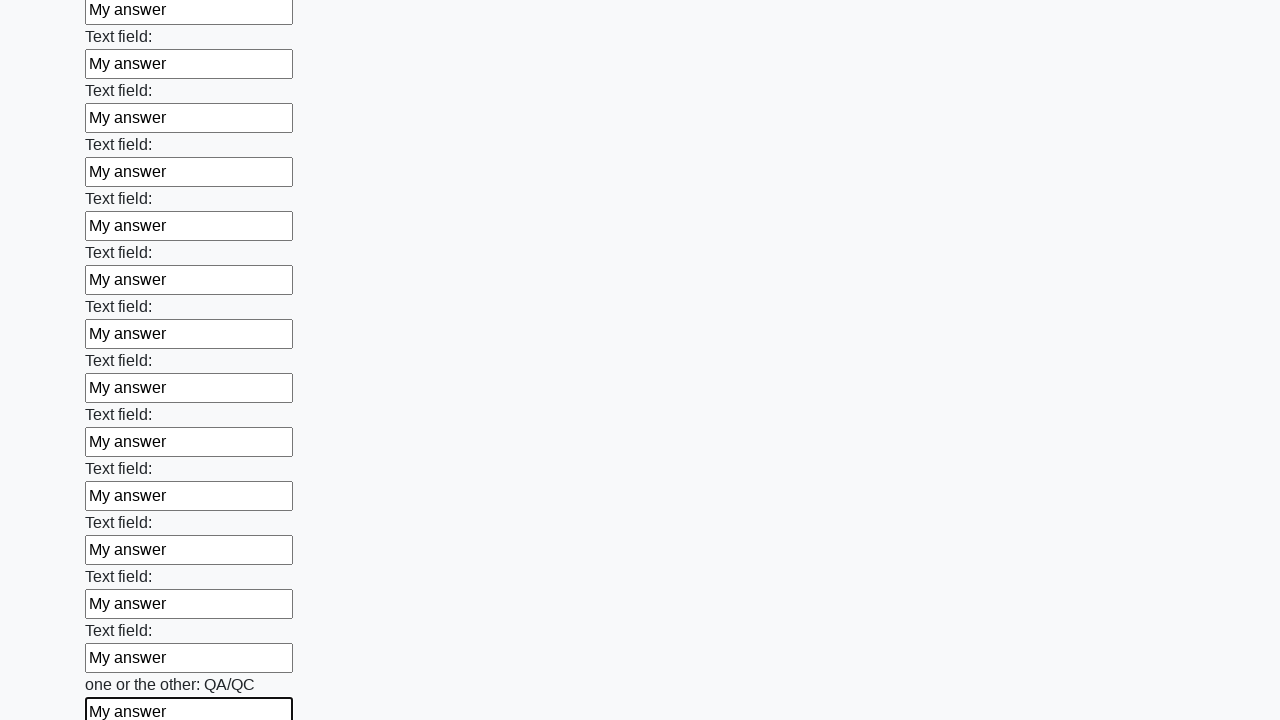

Filled input field with 'My answer' on input >> nth=88
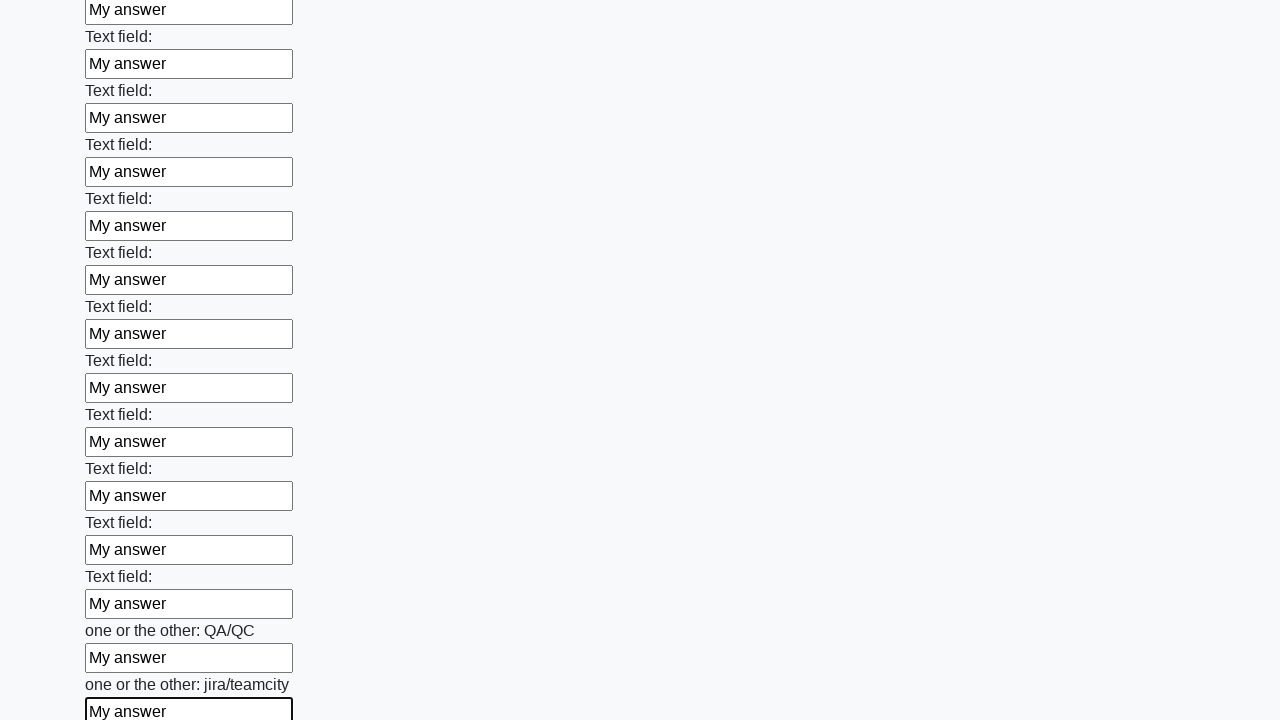

Filled input field with 'My answer' on input >> nth=89
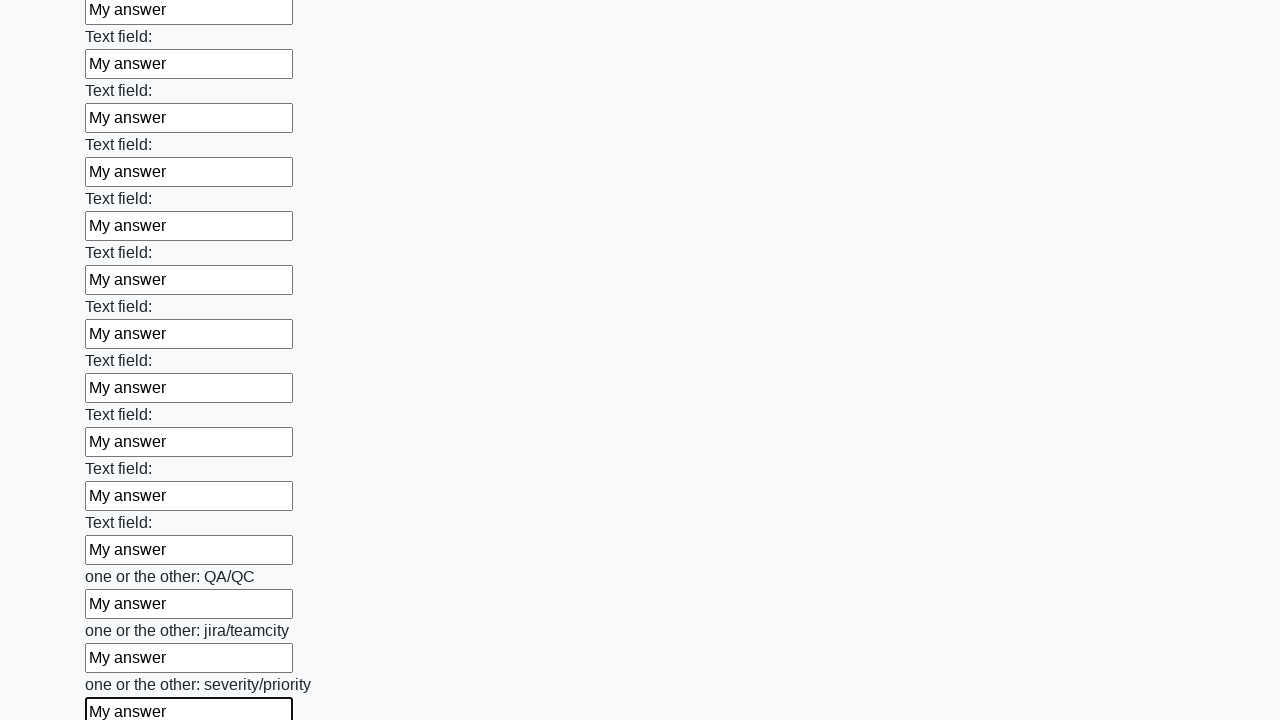

Filled input field with 'My answer' on input >> nth=90
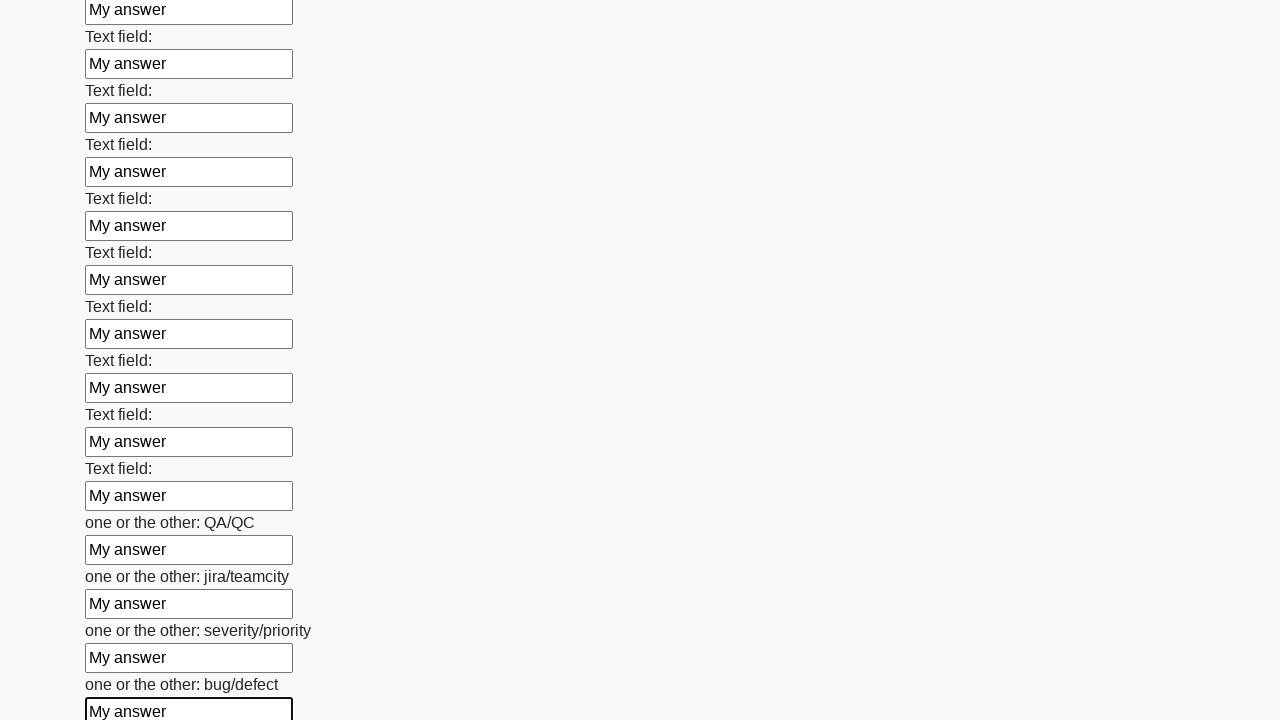

Filled input field with 'My answer' on input >> nth=91
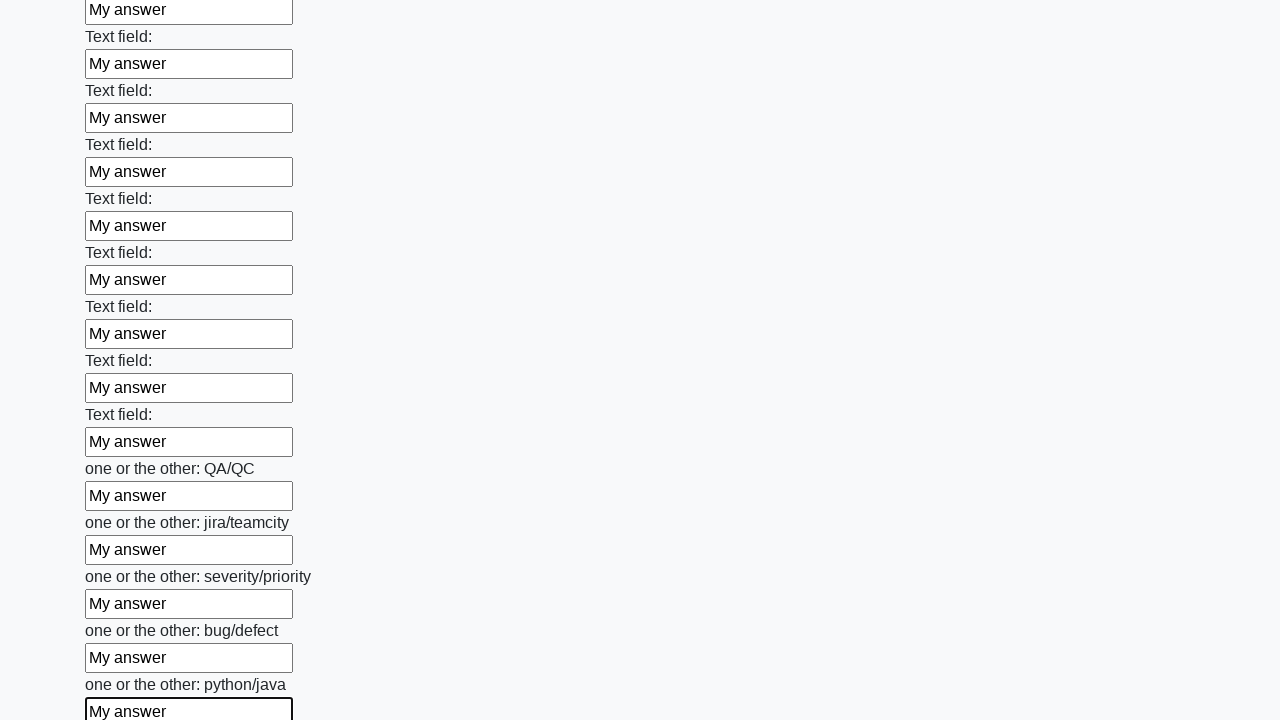

Filled input field with 'My answer' on input >> nth=92
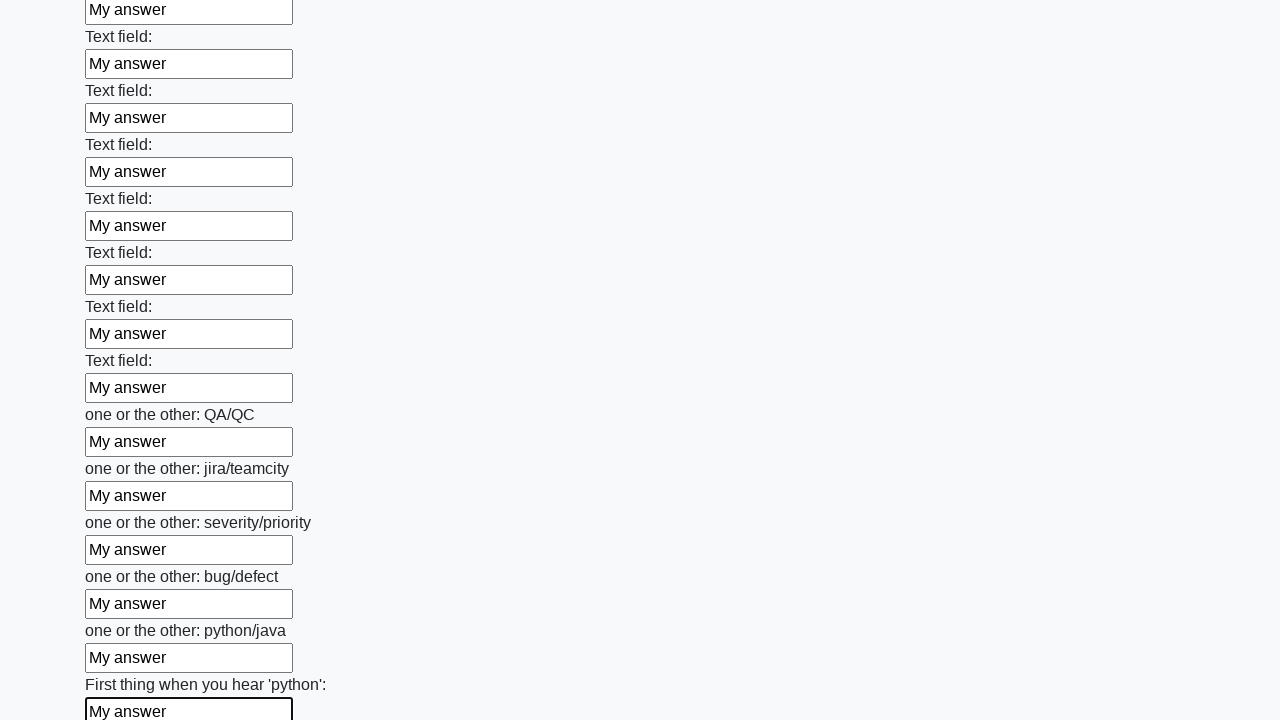

Filled input field with 'My answer' on input >> nth=93
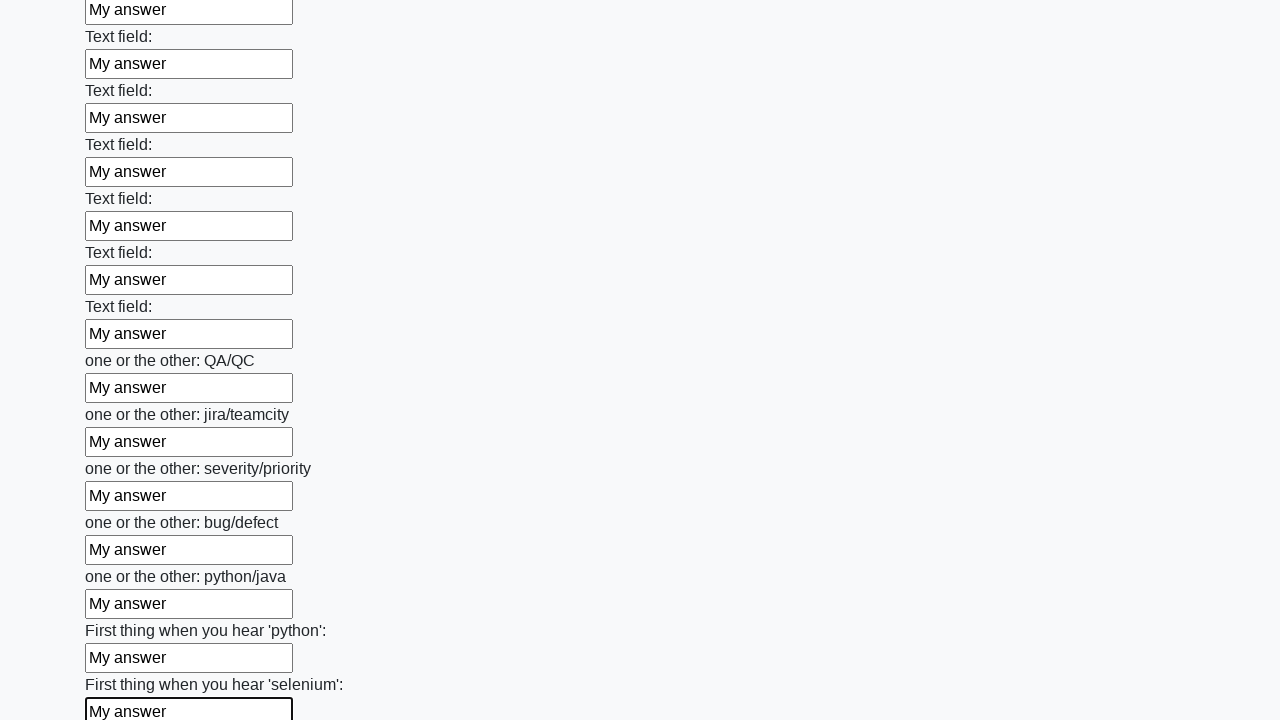

Filled input field with 'My answer' on input >> nth=94
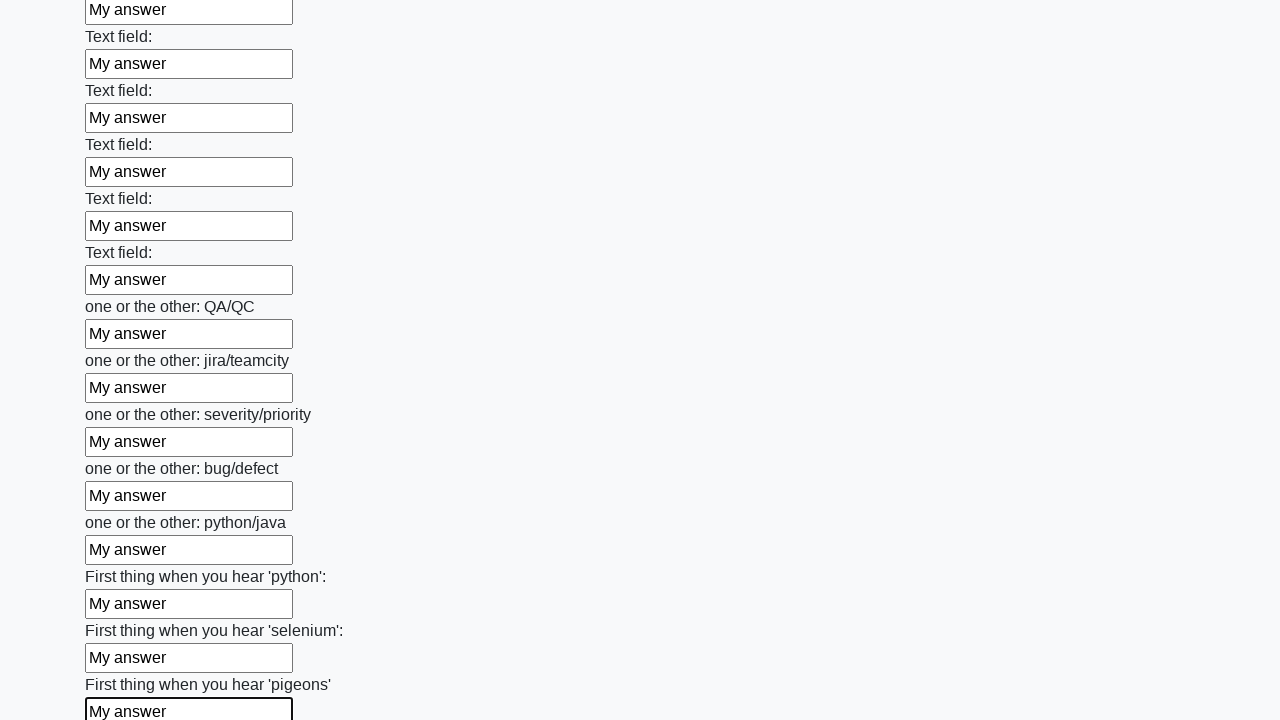

Filled input field with 'My answer' on input >> nth=95
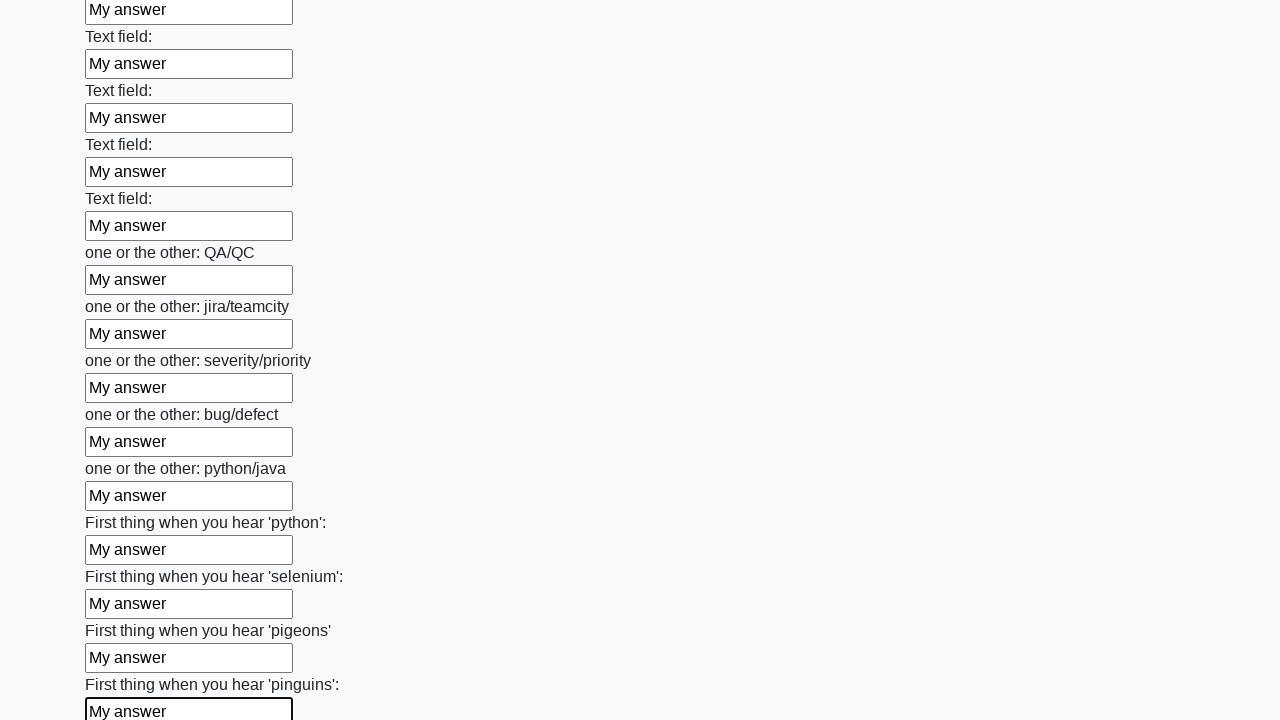

Filled input field with 'My answer' on input >> nth=96
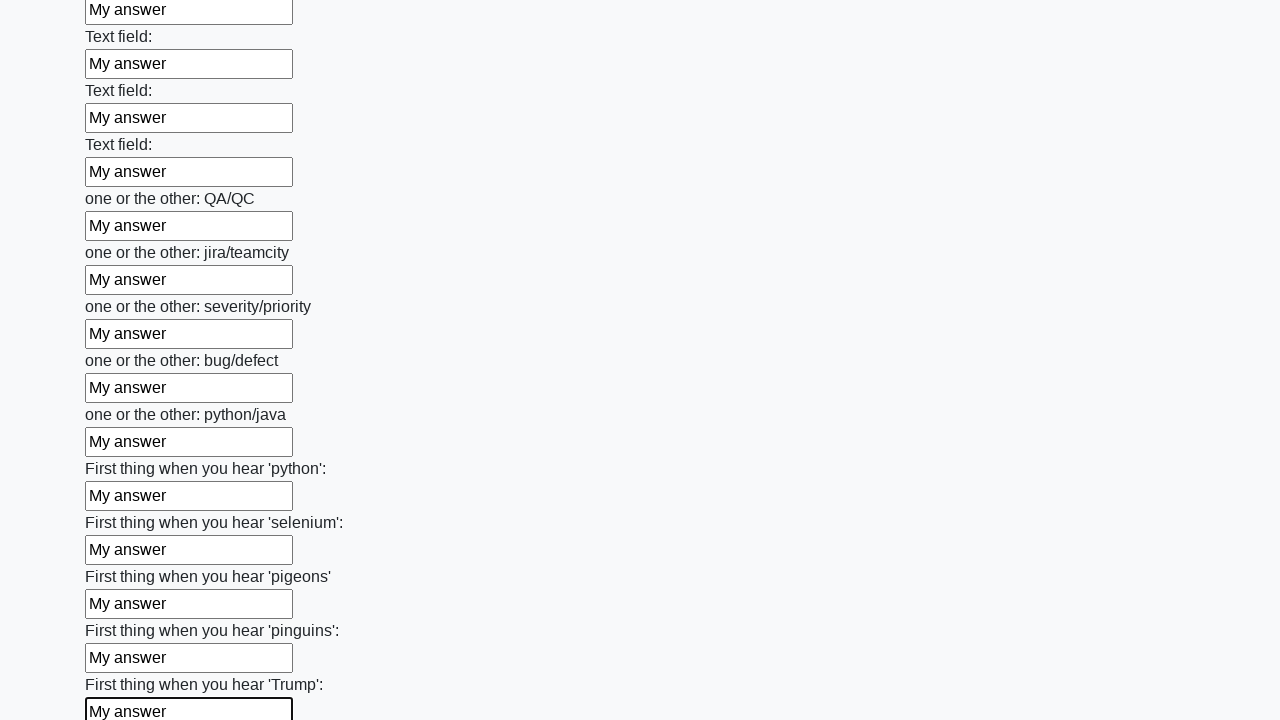

Filled input field with 'My answer' on input >> nth=97
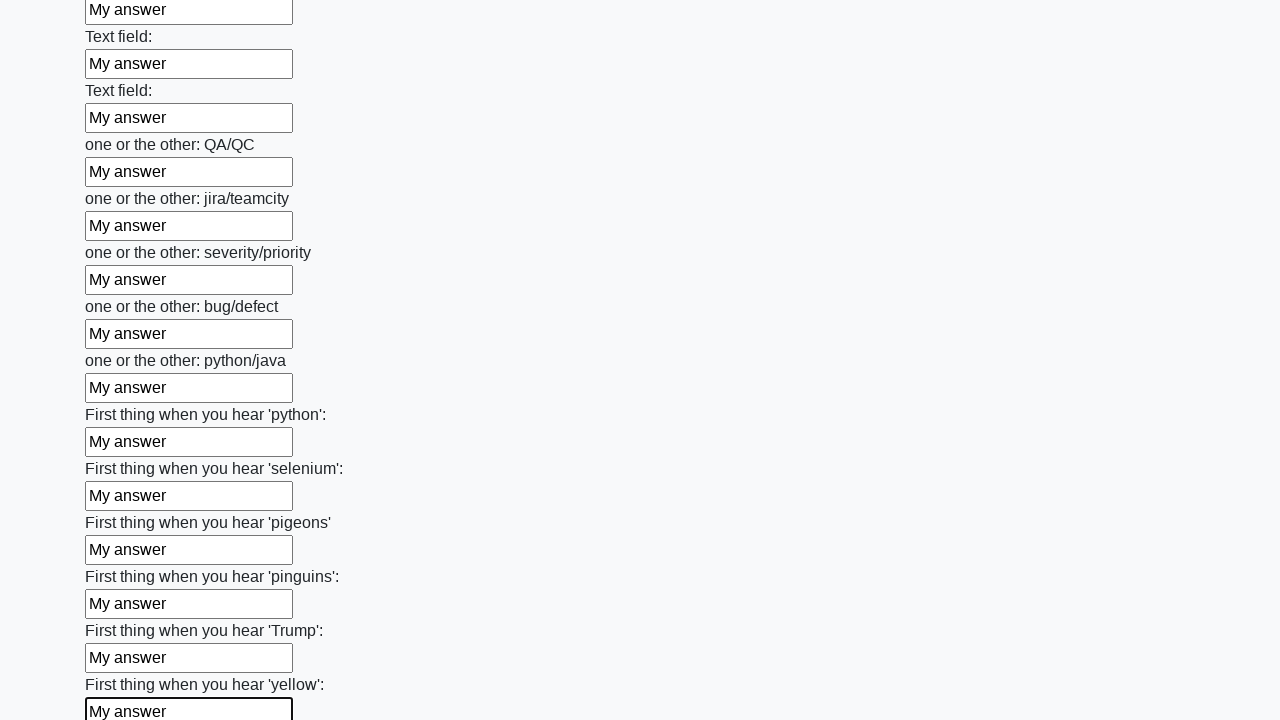

Filled input field with 'My answer' on input >> nth=98
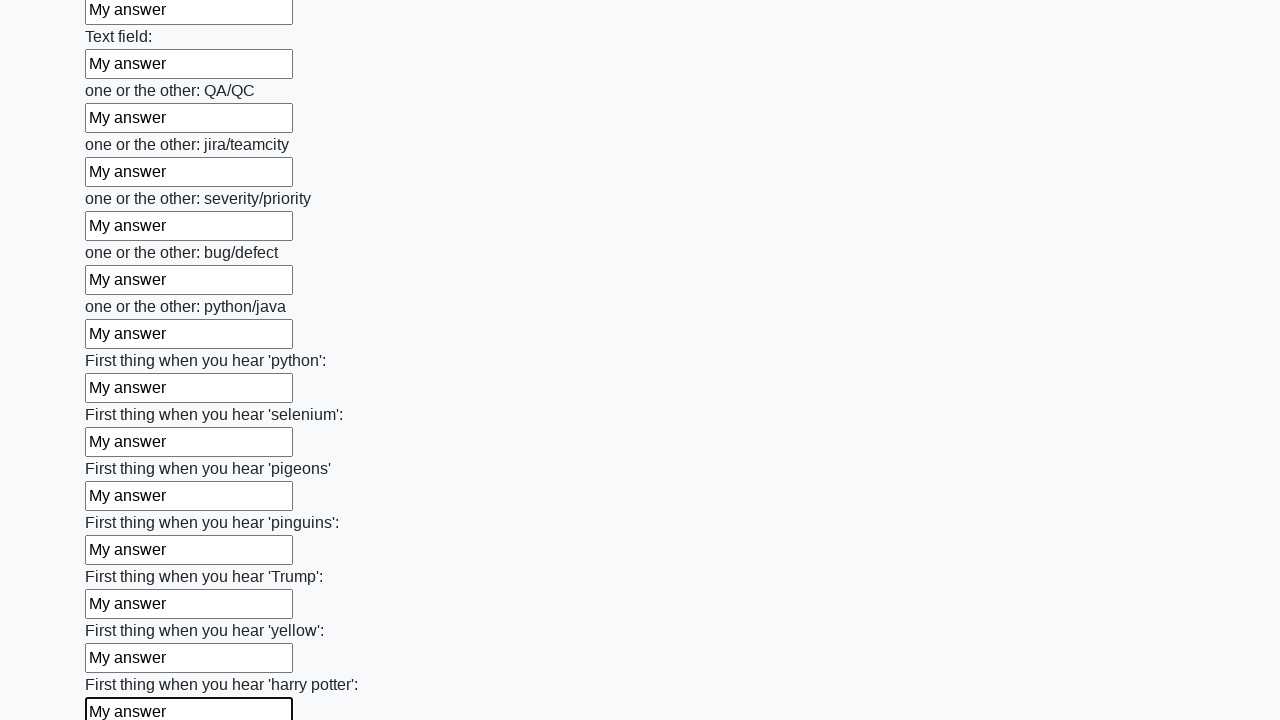

Filled input field with 'My answer' on input >> nth=99
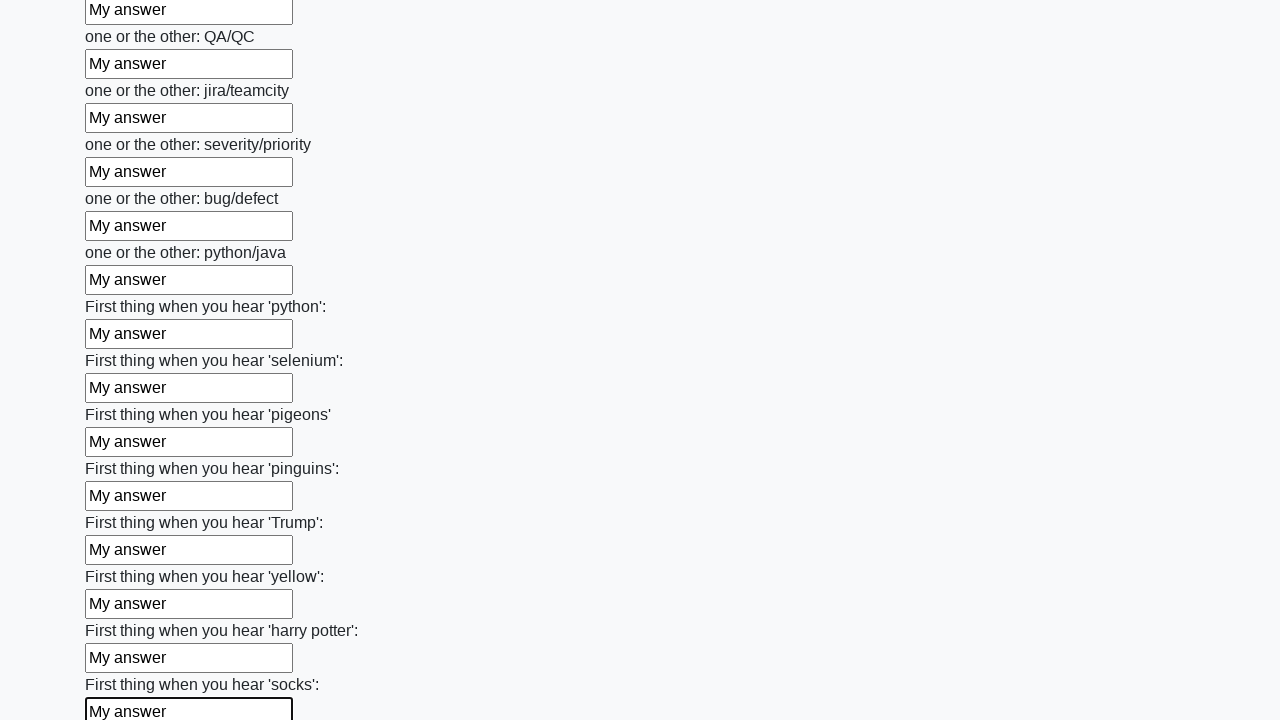

Clicked the submit button at (123, 611) on button.btn
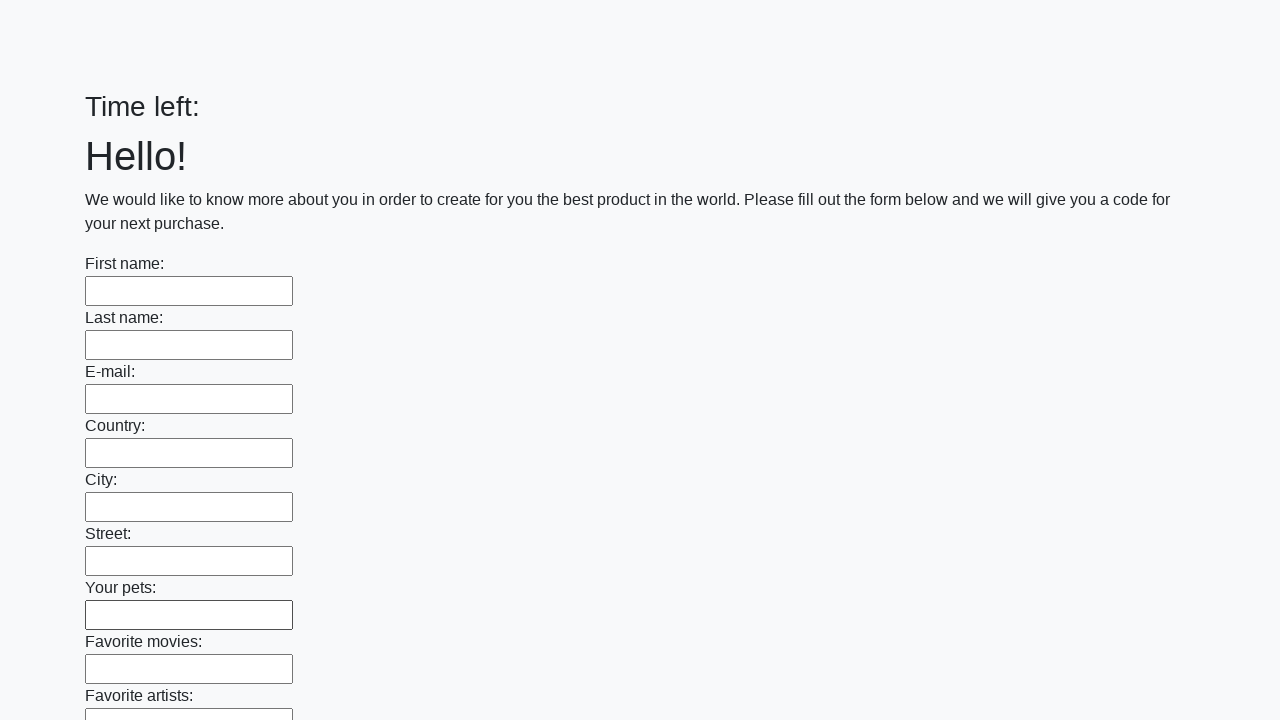

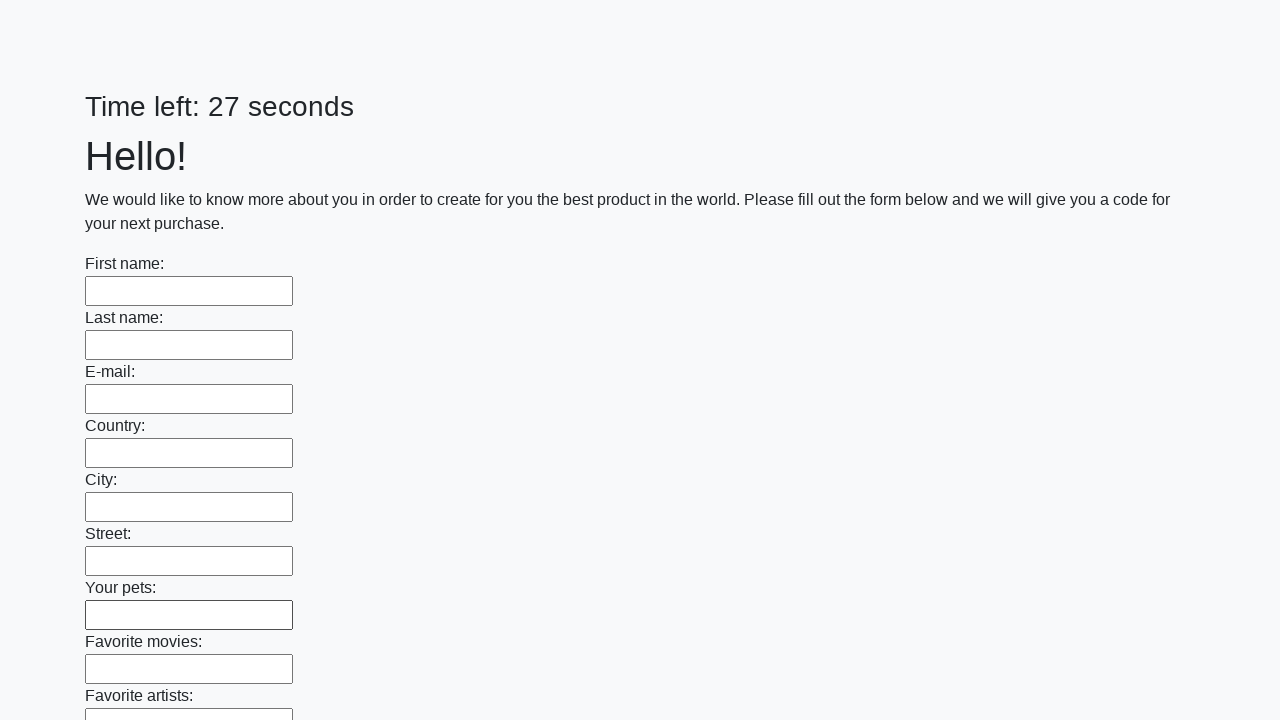